Tests the add/remove elements functionality by clicking the "Add Element" button 70 times to create delete buttons, then clicking 50 delete buttons, and validating the correct number of buttons remain.

Starting URL: http://the-internet.herokuapp.com/add_remove_elements/

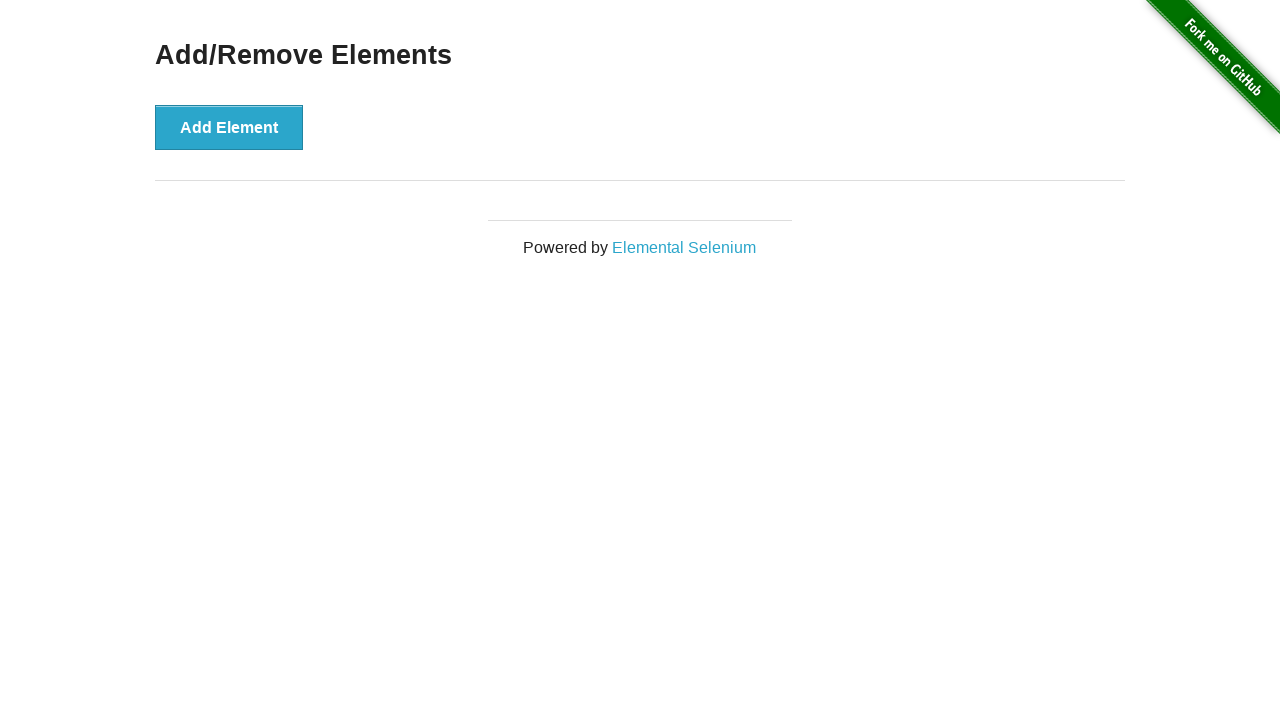

Navigated to add/remove elements page
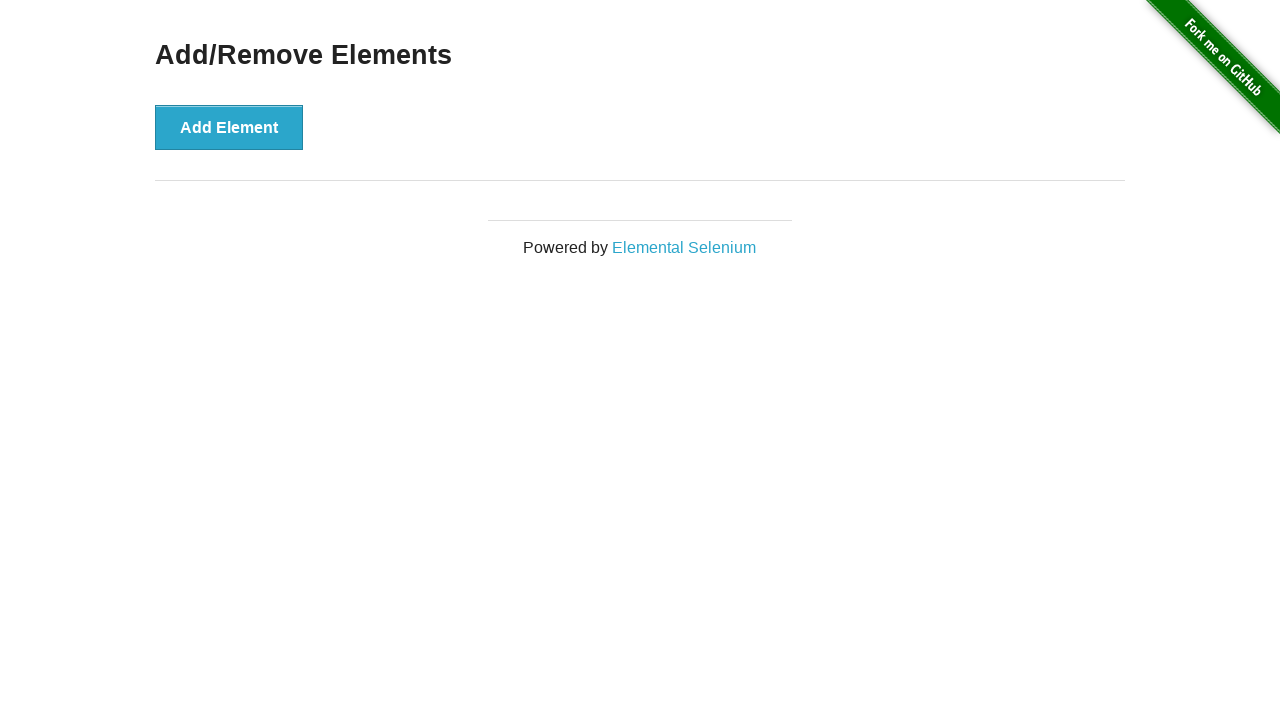

Clicked 'Add Element' button (iteration 1/70) at (229, 127) on xpath=//*[@onclick='addElement()']
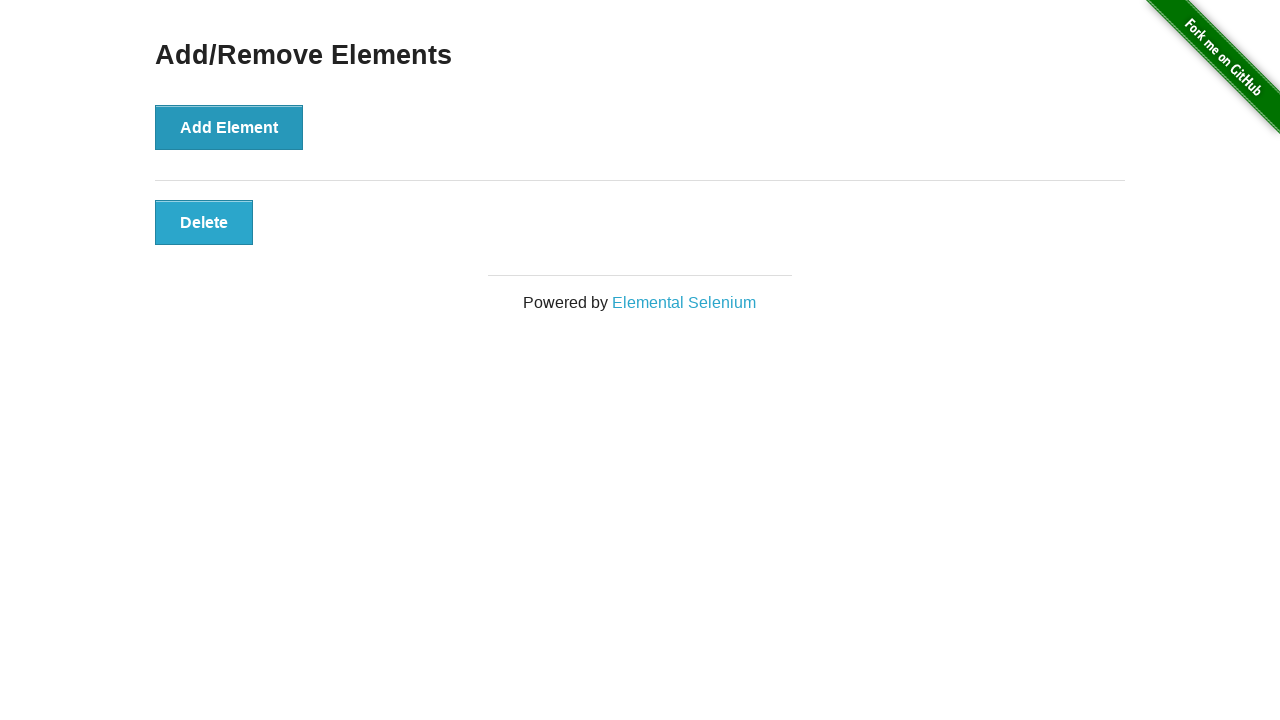

Clicked 'Add Element' button (iteration 2/70) at (229, 127) on xpath=//*[@onclick='addElement()']
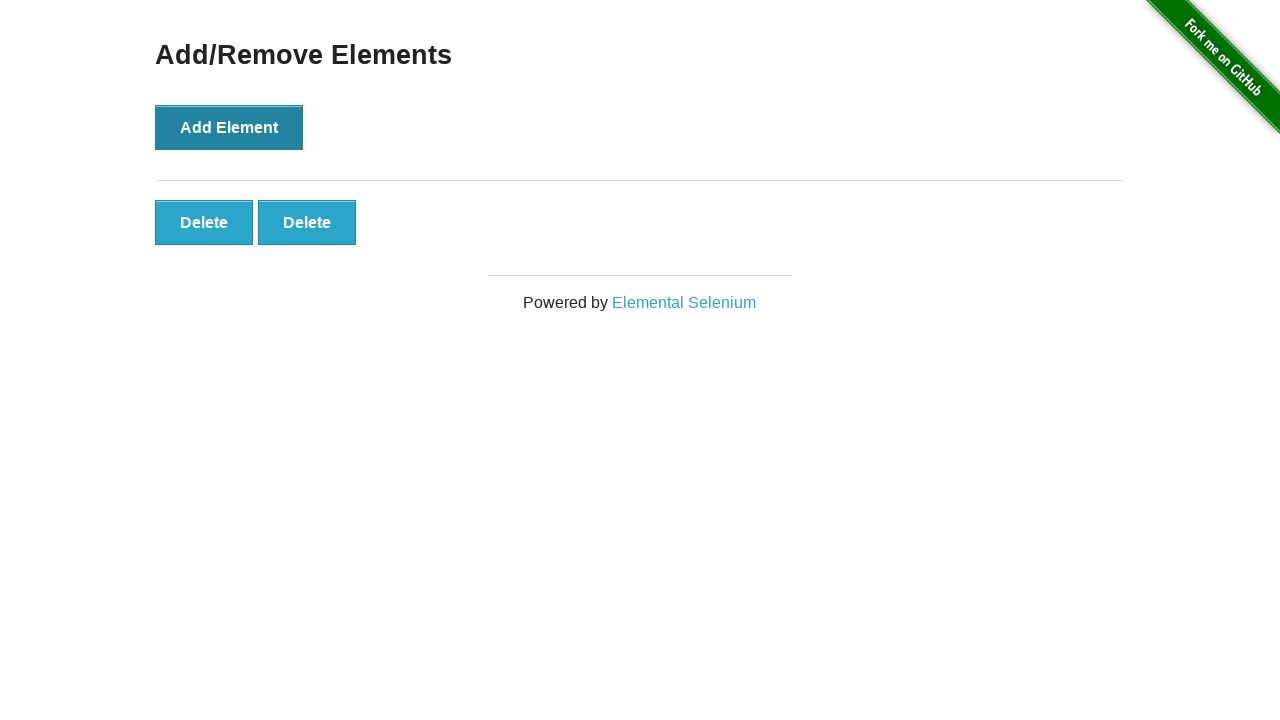

Clicked 'Add Element' button (iteration 3/70) at (229, 127) on xpath=//*[@onclick='addElement()']
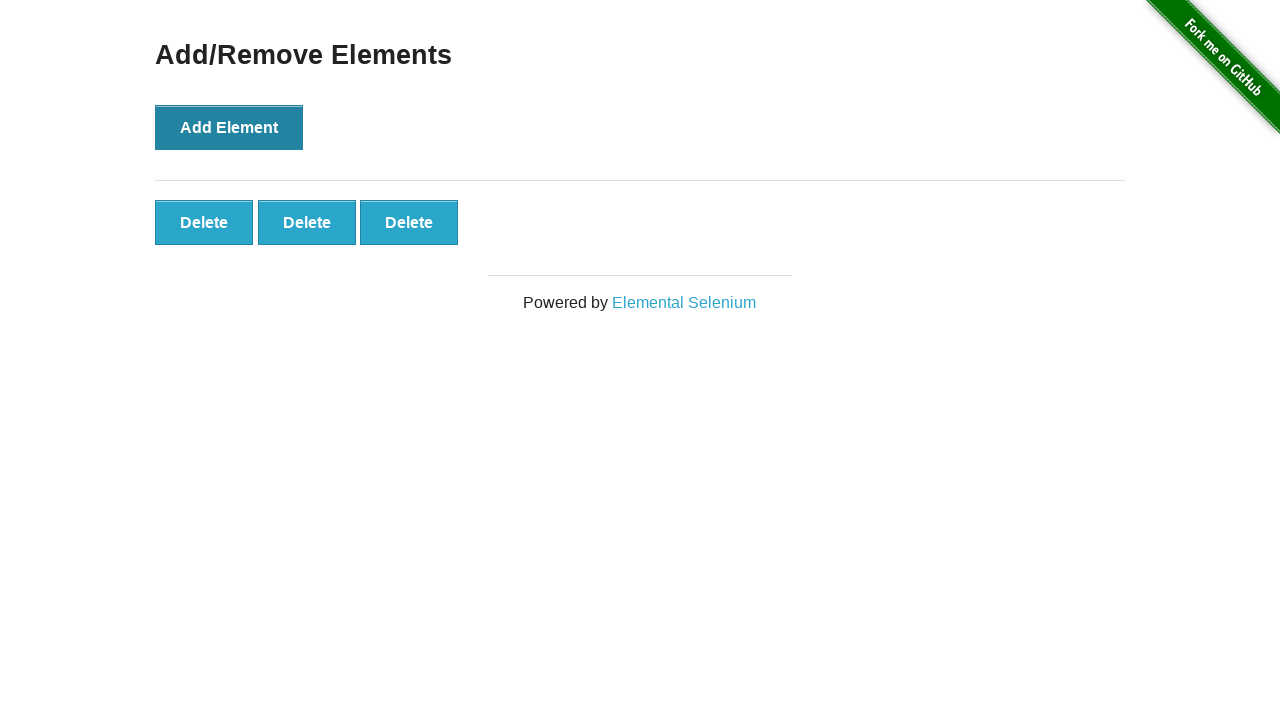

Clicked 'Add Element' button (iteration 4/70) at (229, 127) on xpath=//*[@onclick='addElement()']
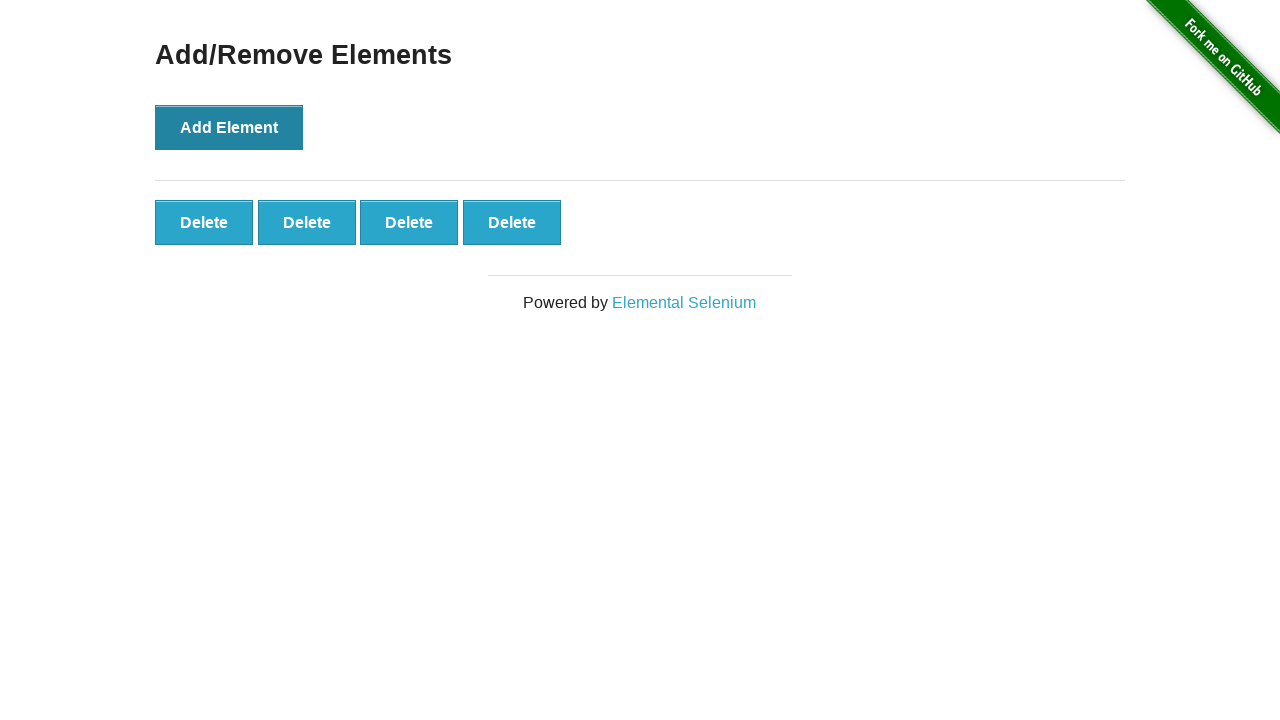

Clicked 'Add Element' button (iteration 5/70) at (229, 127) on xpath=//*[@onclick='addElement()']
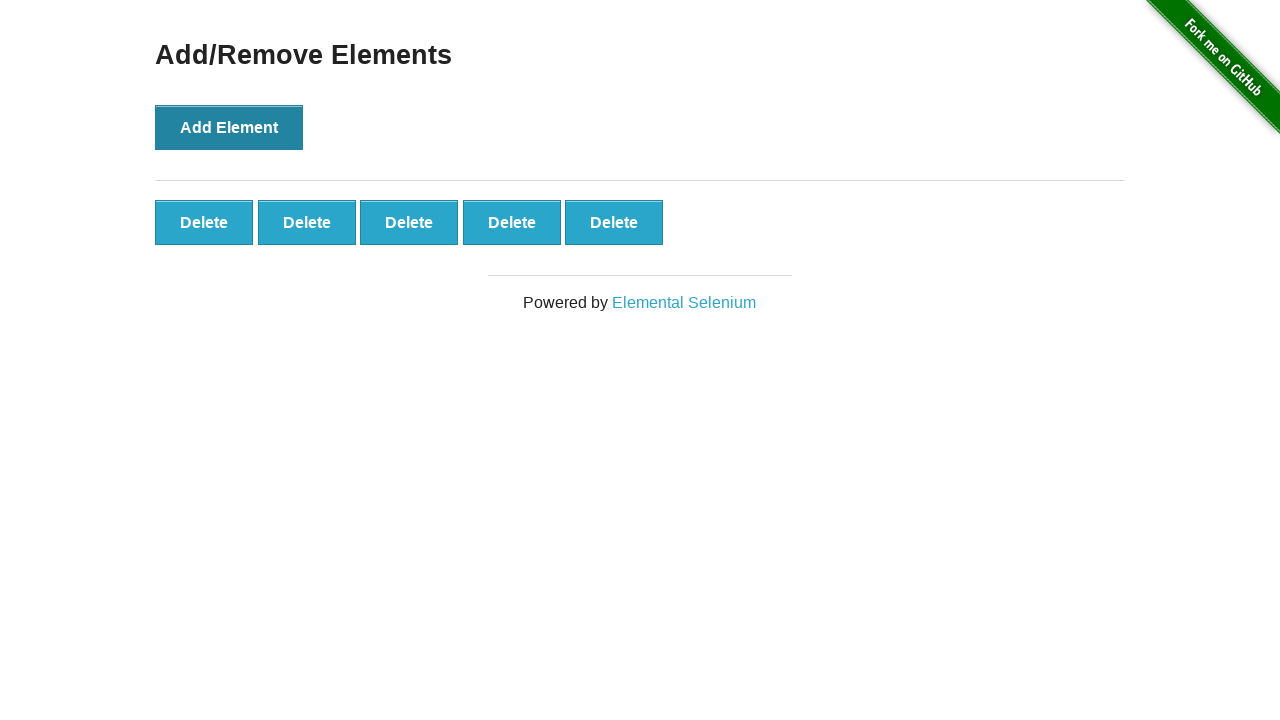

Clicked 'Add Element' button (iteration 6/70) at (229, 127) on xpath=//*[@onclick='addElement()']
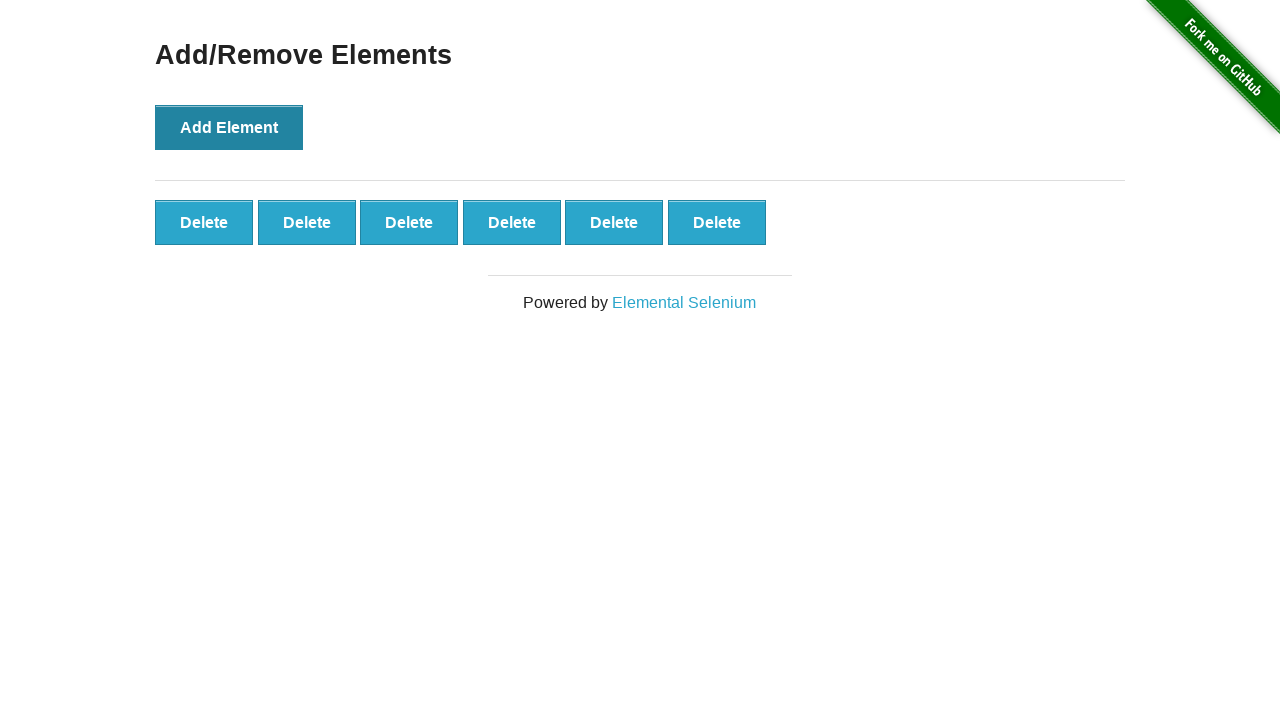

Clicked 'Add Element' button (iteration 7/70) at (229, 127) on xpath=//*[@onclick='addElement()']
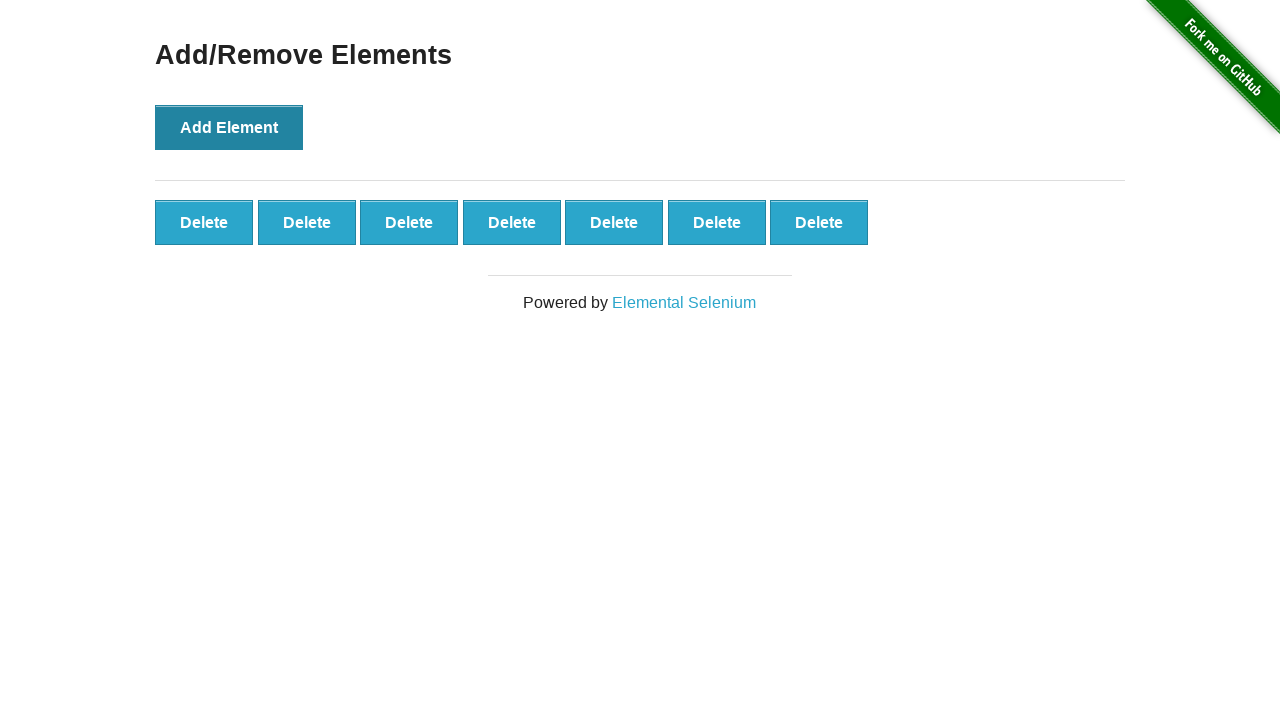

Clicked 'Add Element' button (iteration 8/70) at (229, 127) on xpath=//*[@onclick='addElement()']
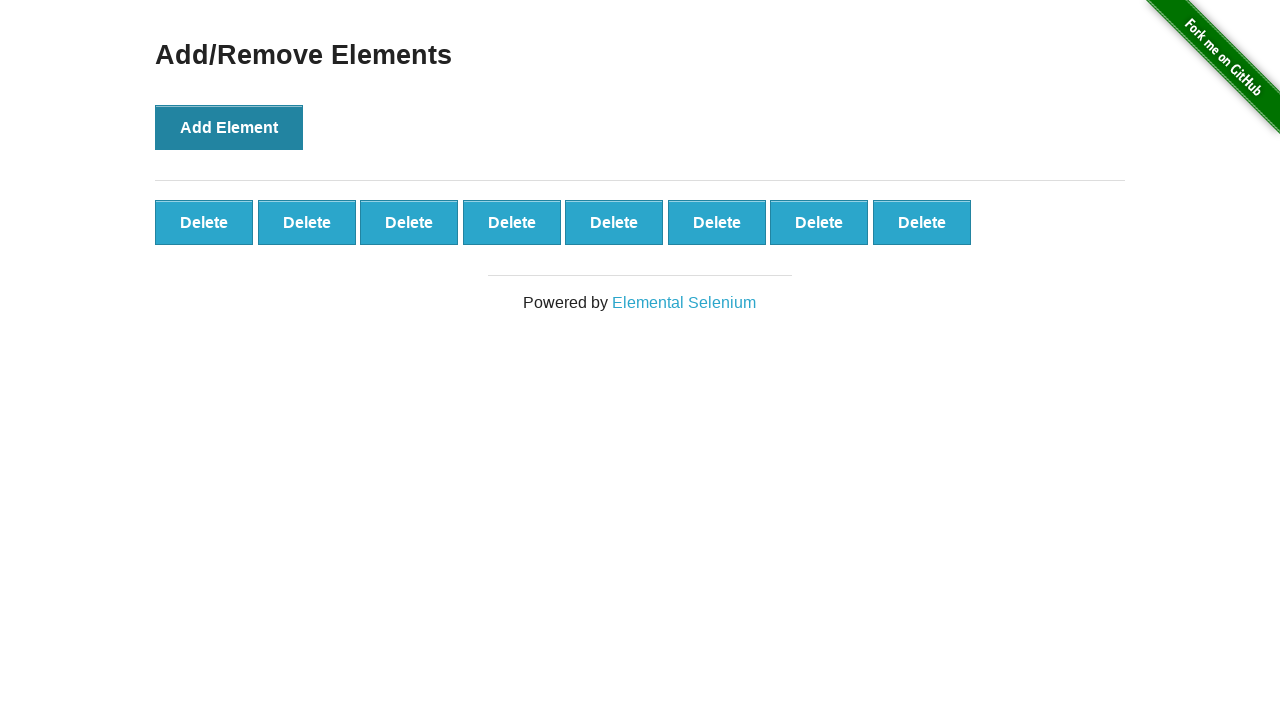

Clicked 'Add Element' button (iteration 9/70) at (229, 127) on xpath=//*[@onclick='addElement()']
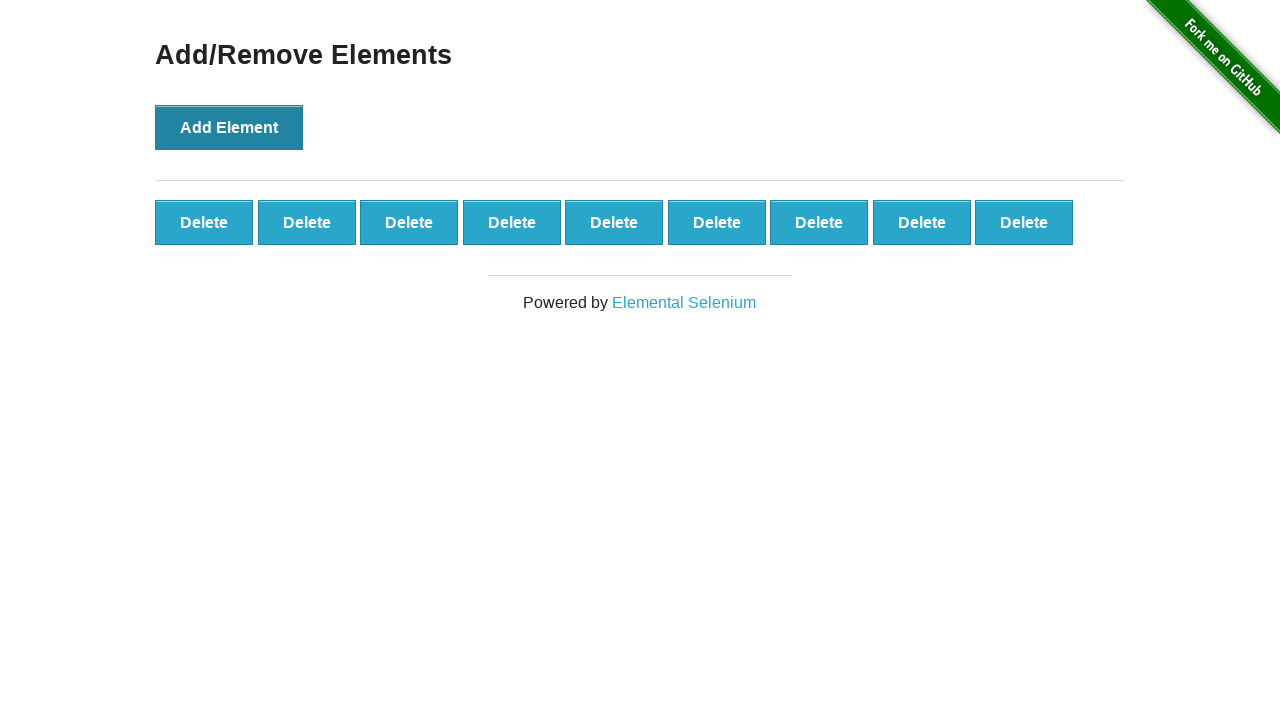

Clicked 'Add Element' button (iteration 10/70) at (229, 127) on xpath=//*[@onclick='addElement()']
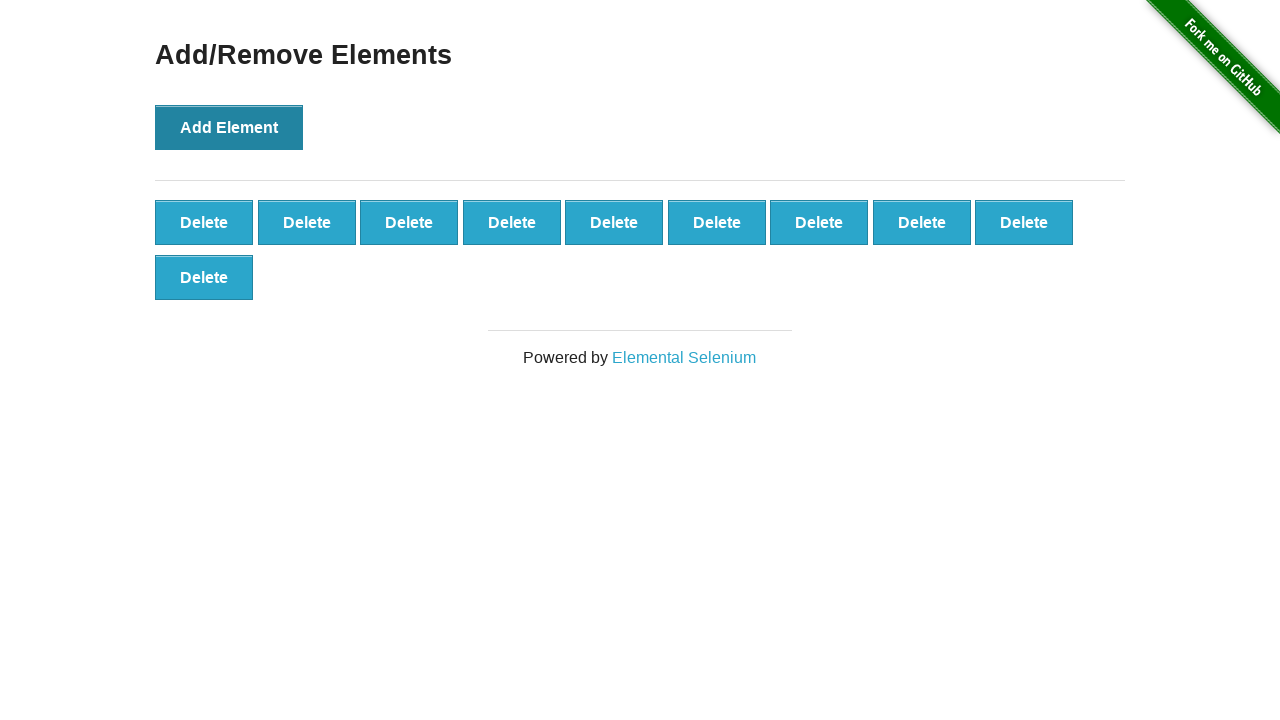

Clicked 'Add Element' button (iteration 11/70) at (229, 127) on xpath=//*[@onclick='addElement()']
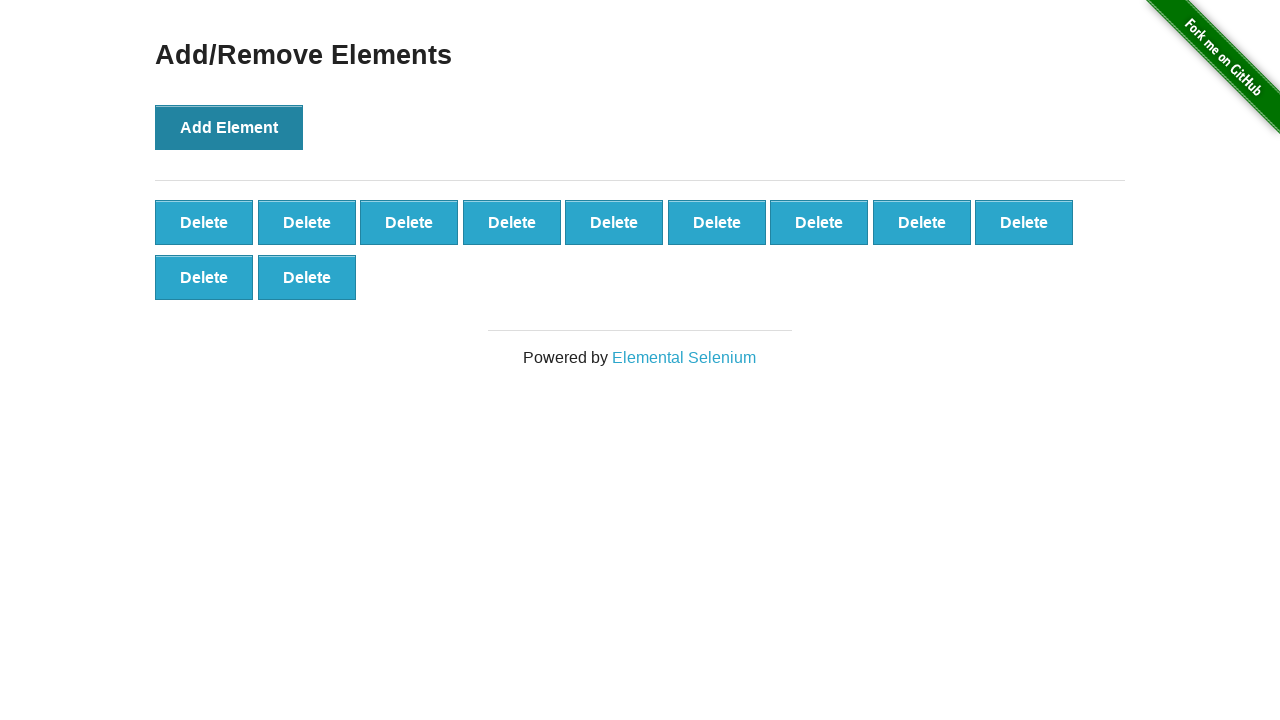

Clicked 'Add Element' button (iteration 12/70) at (229, 127) on xpath=//*[@onclick='addElement()']
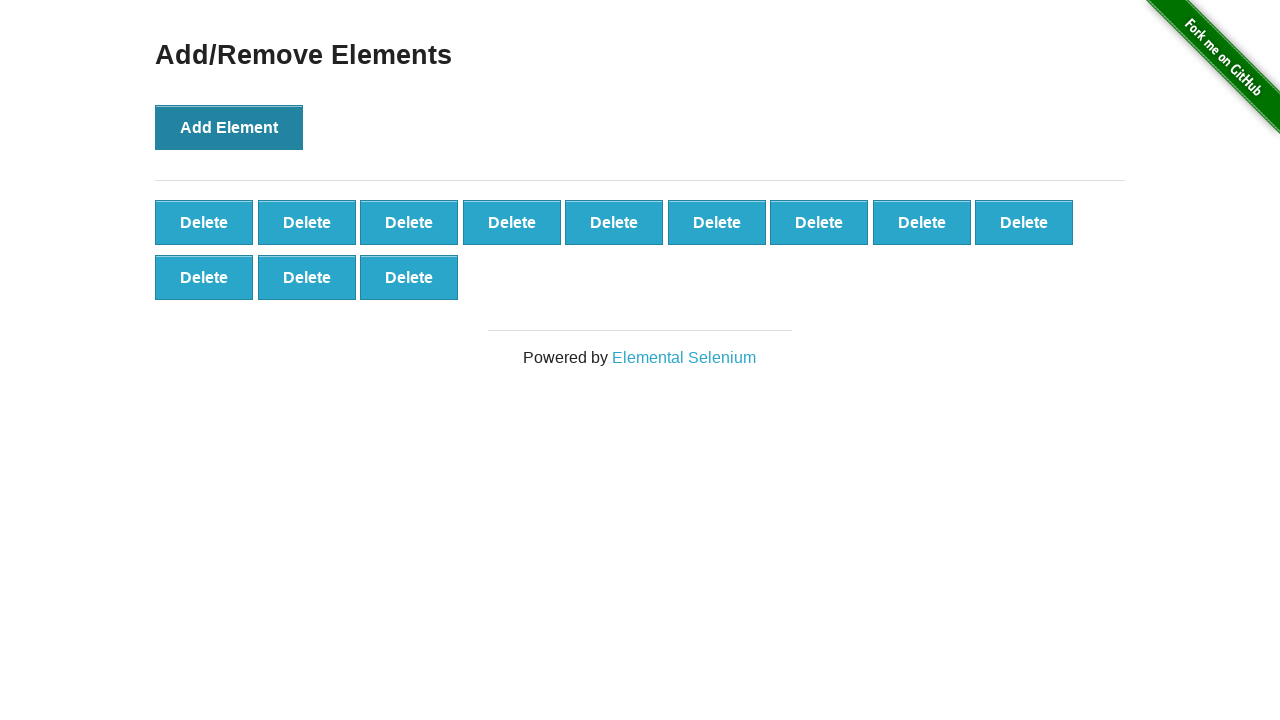

Clicked 'Add Element' button (iteration 13/70) at (229, 127) on xpath=//*[@onclick='addElement()']
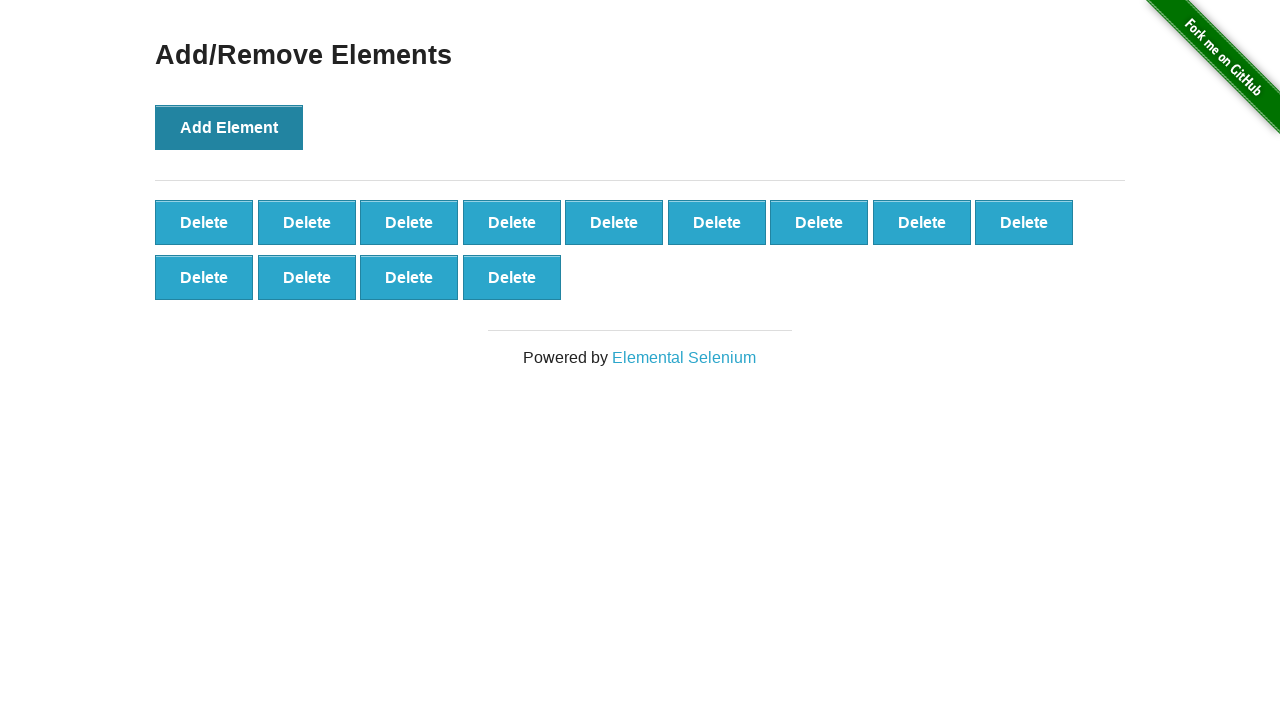

Clicked 'Add Element' button (iteration 14/70) at (229, 127) on xpath=//*[@onclick='addElement()']
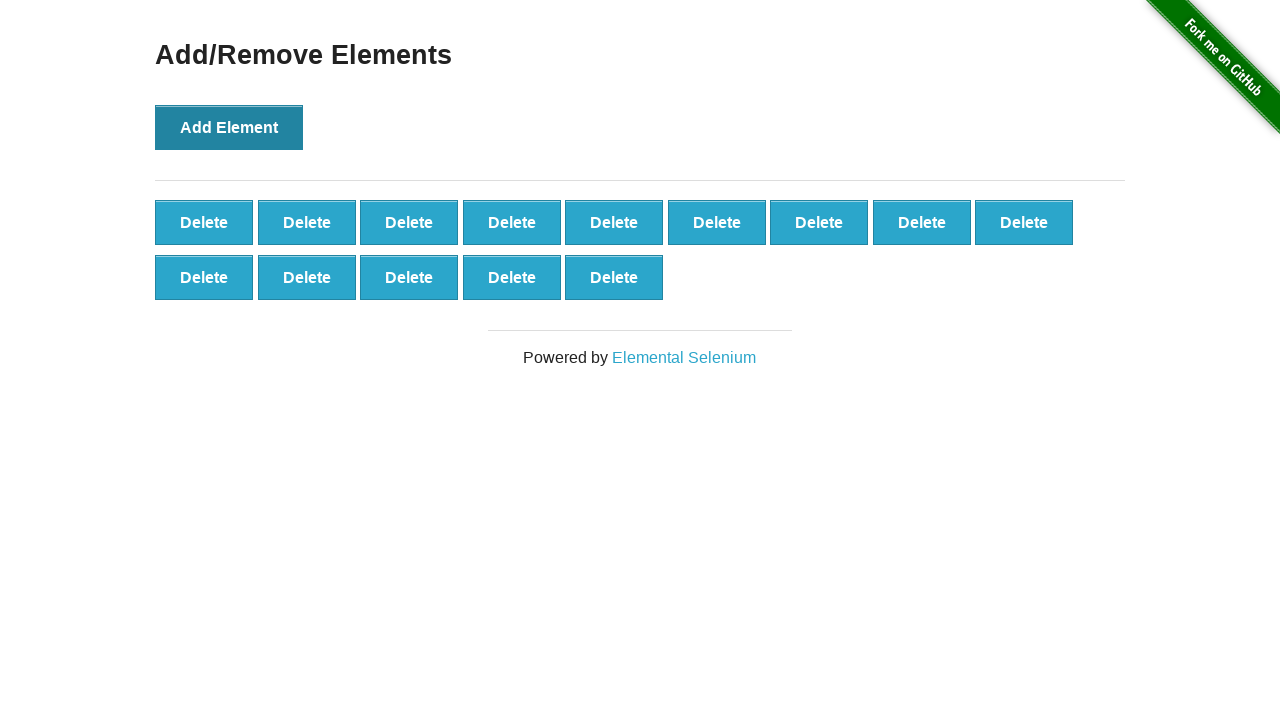

Clicked 'Add Element' button (iteration 15/70) at (229, 127) on xpath=//*[@onclick='addElement()']
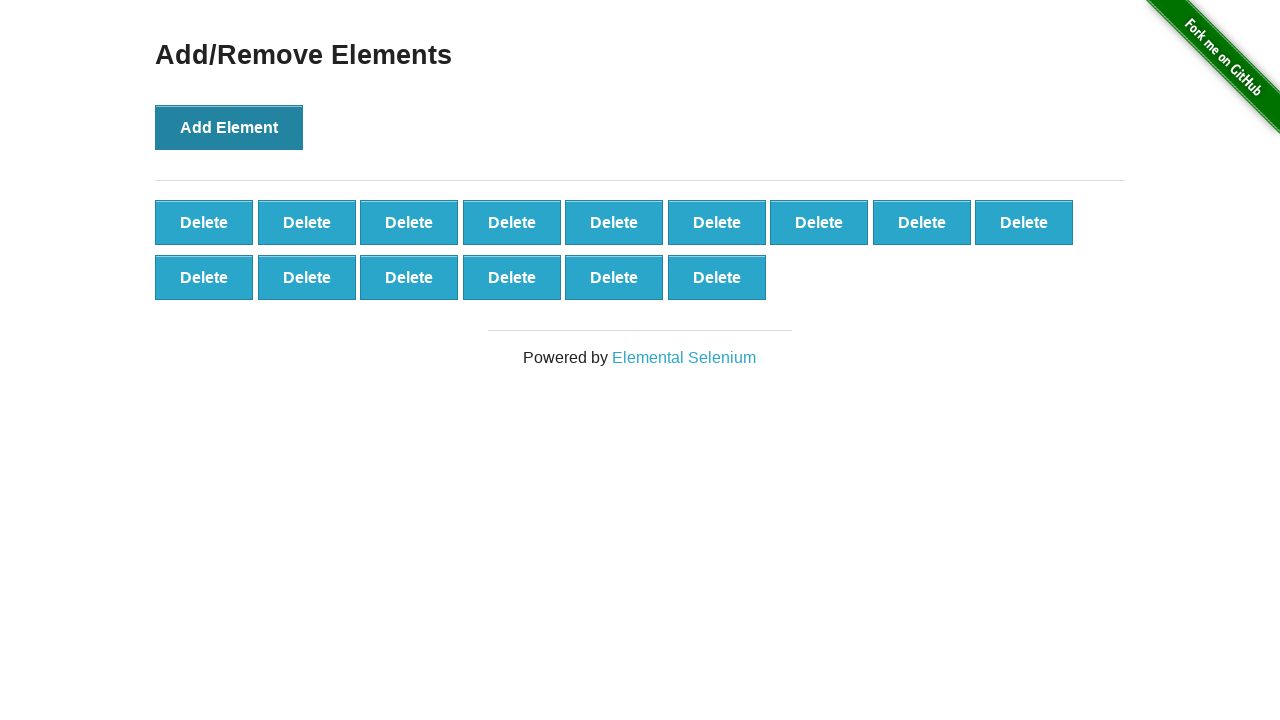

Clicked 'Add Element' button (iteration 16/70) at (229, 127) on xpath=//*[@onclick='addElement()']
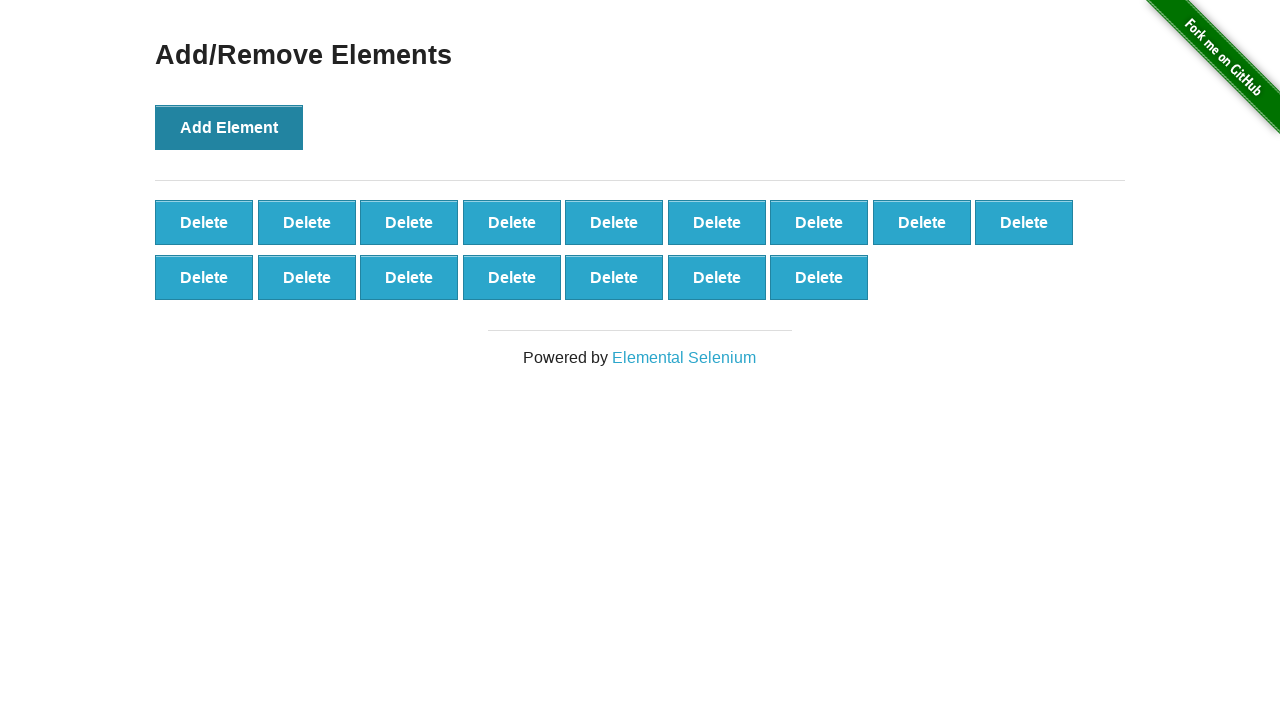

Clicked 'Add Element' button (iteration 17/70) at (229, 127) on xpath=//*[@onclick='addElement()']
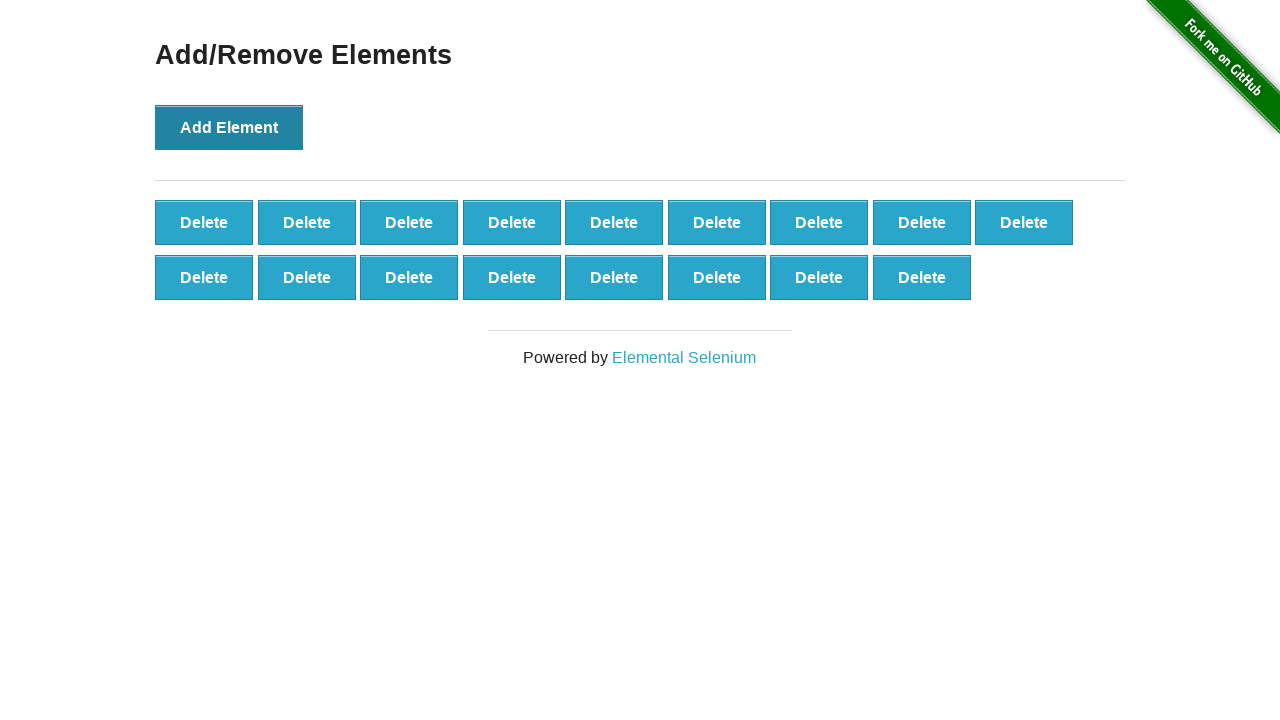

Clicked 'Add Element' button (iteration 18/70) at (229, 127) on xpath=//*[@onclick='addElement()']
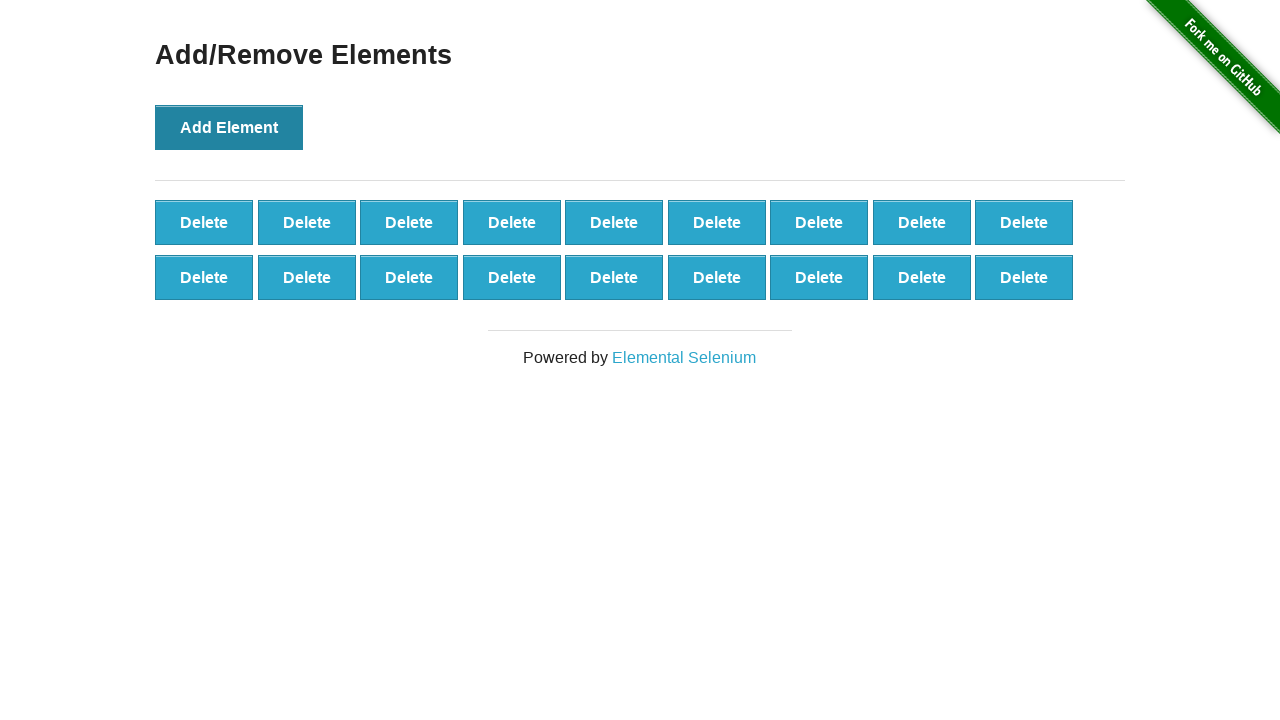

Clicked 'Add Element' button (iteration 19/70) at (229, 127) on xpath=//*[@onclick='addElement()']
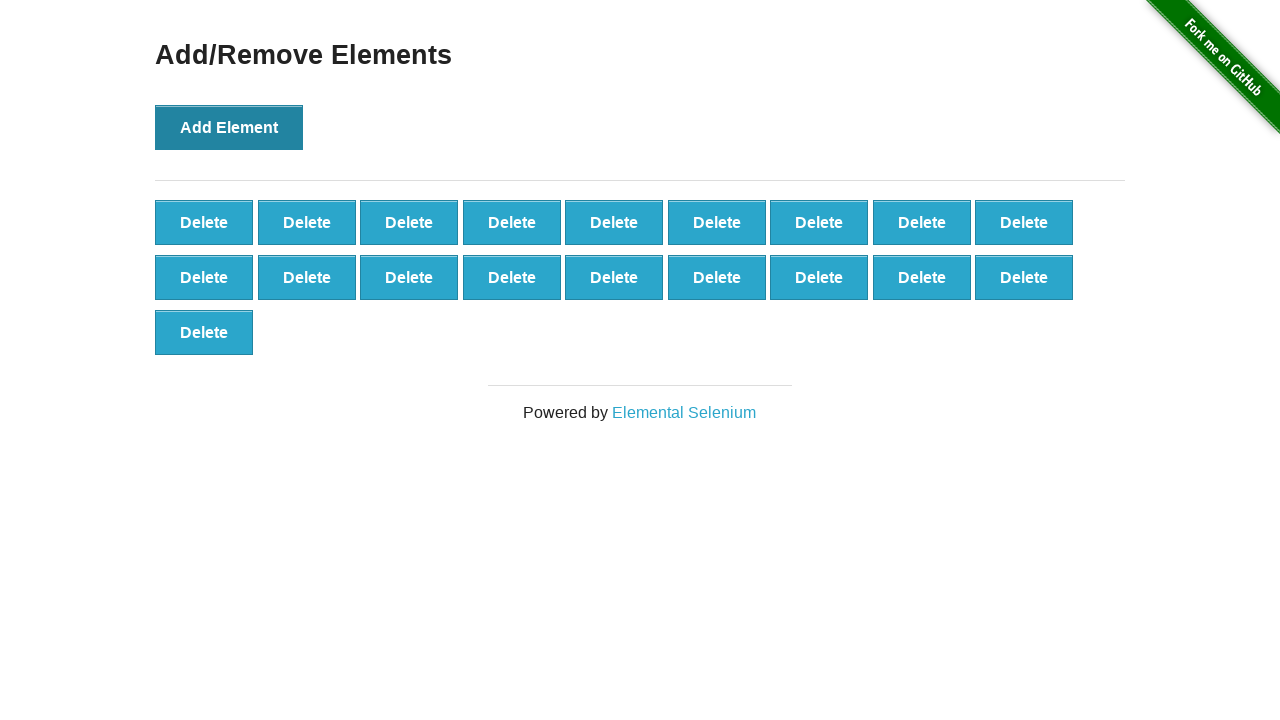

Clicked 'Add Element' button (iteration 20/70) at (229, 127) on xpath=//*[@onclick='addElement()']
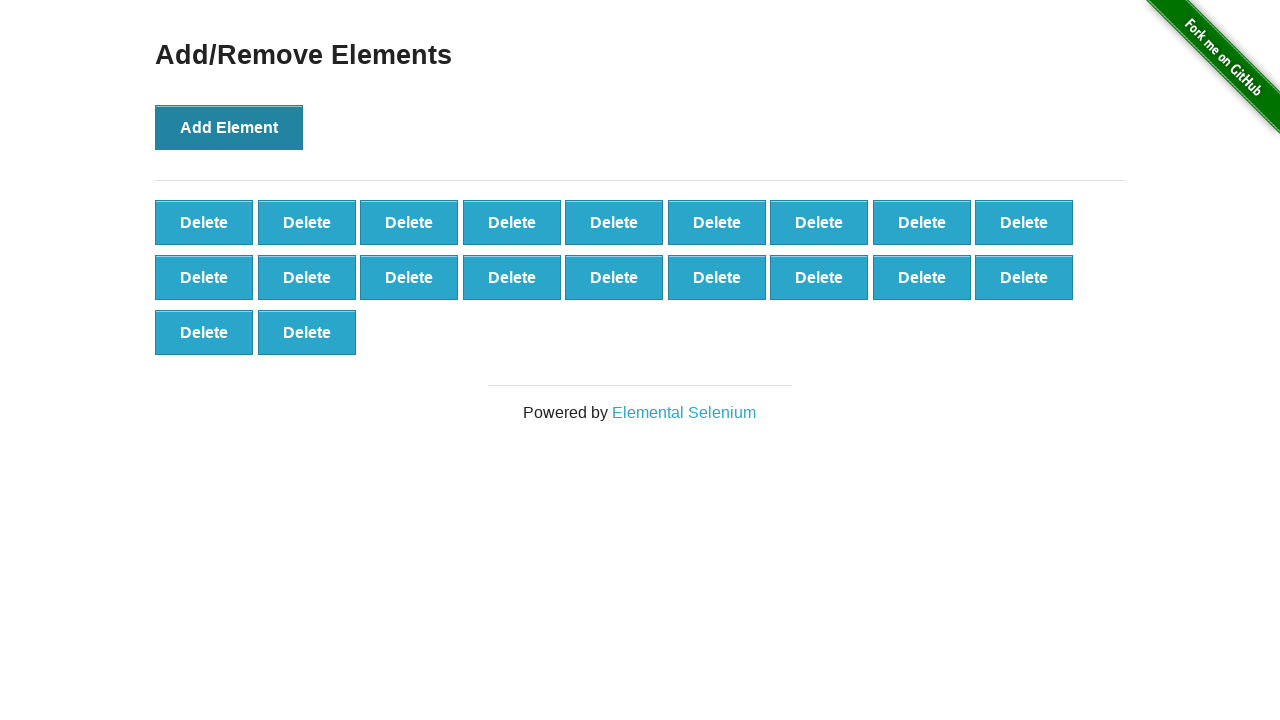

Clicked 'Add Element' button (iteration 21/70) at (229, 127) on xpath=//*[@onclick='addElement()']
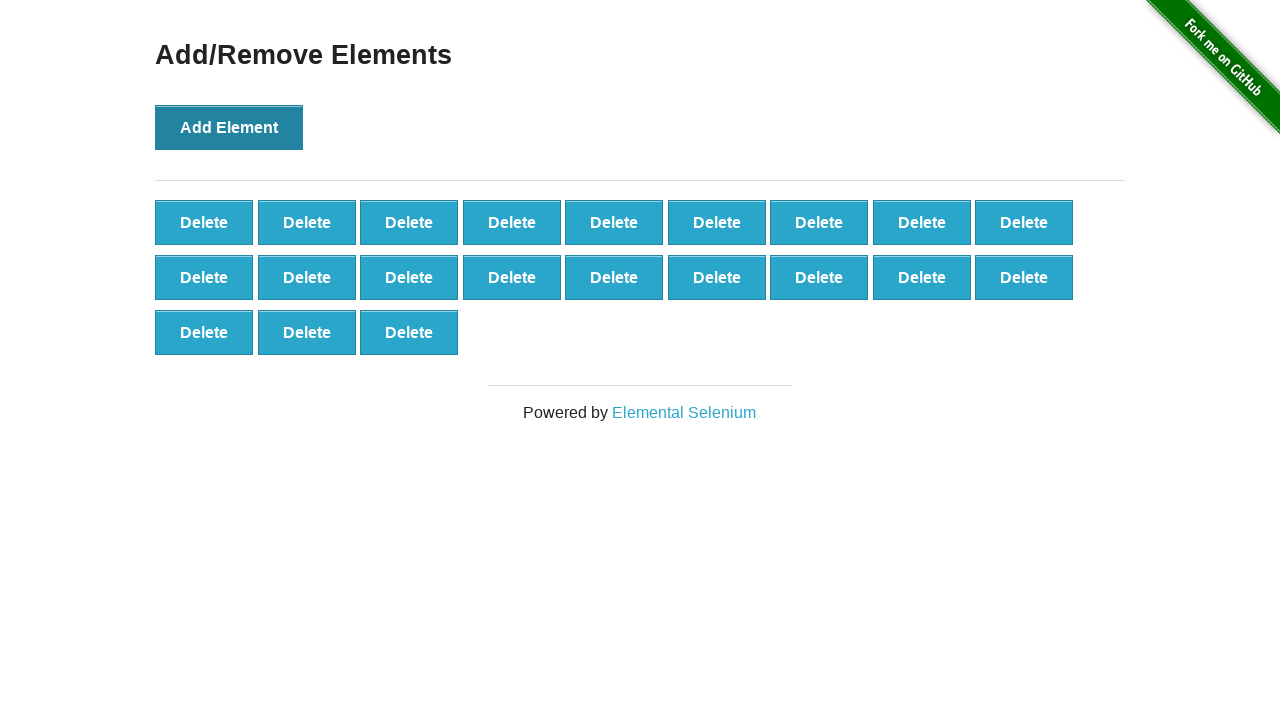

Clicked 'Add Element' button (iteration 22/70) at (229, 127) on xpath=//*[@onclick='addElement()']
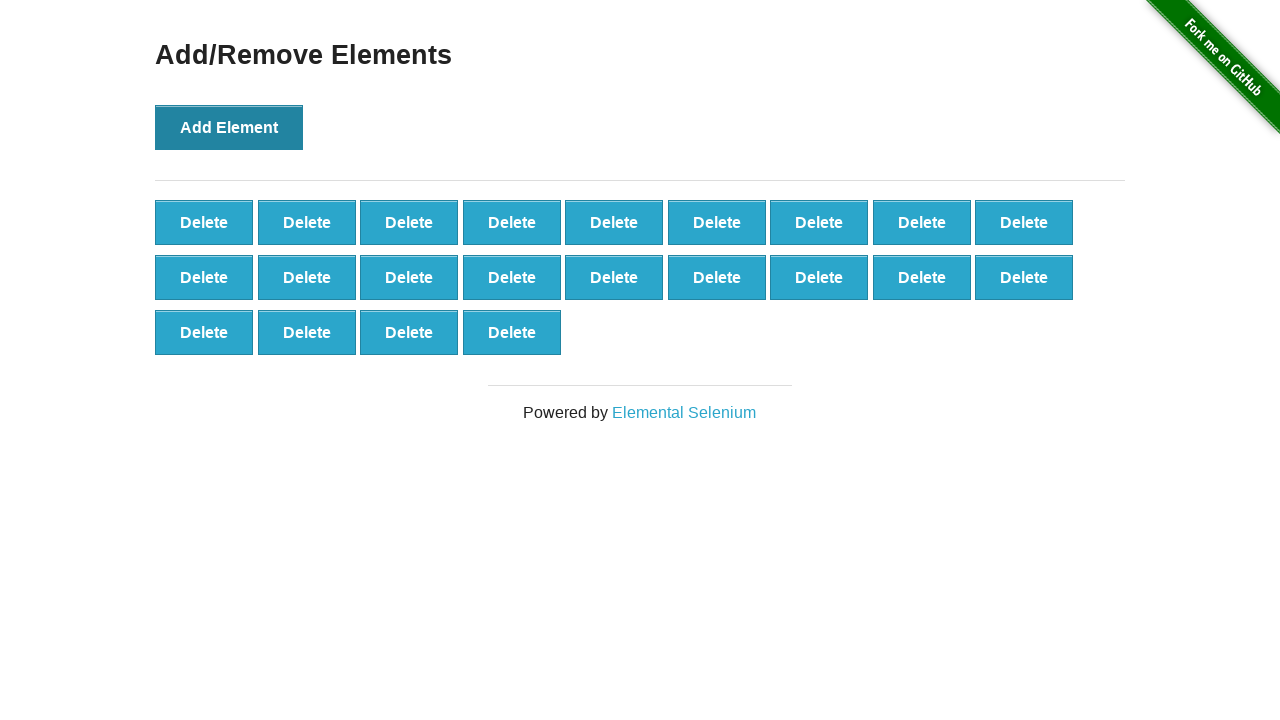

Clicked 'Add Element' button (iteration 23/70) at (229, 127) on xpath=//*[@onclick='addElement()']
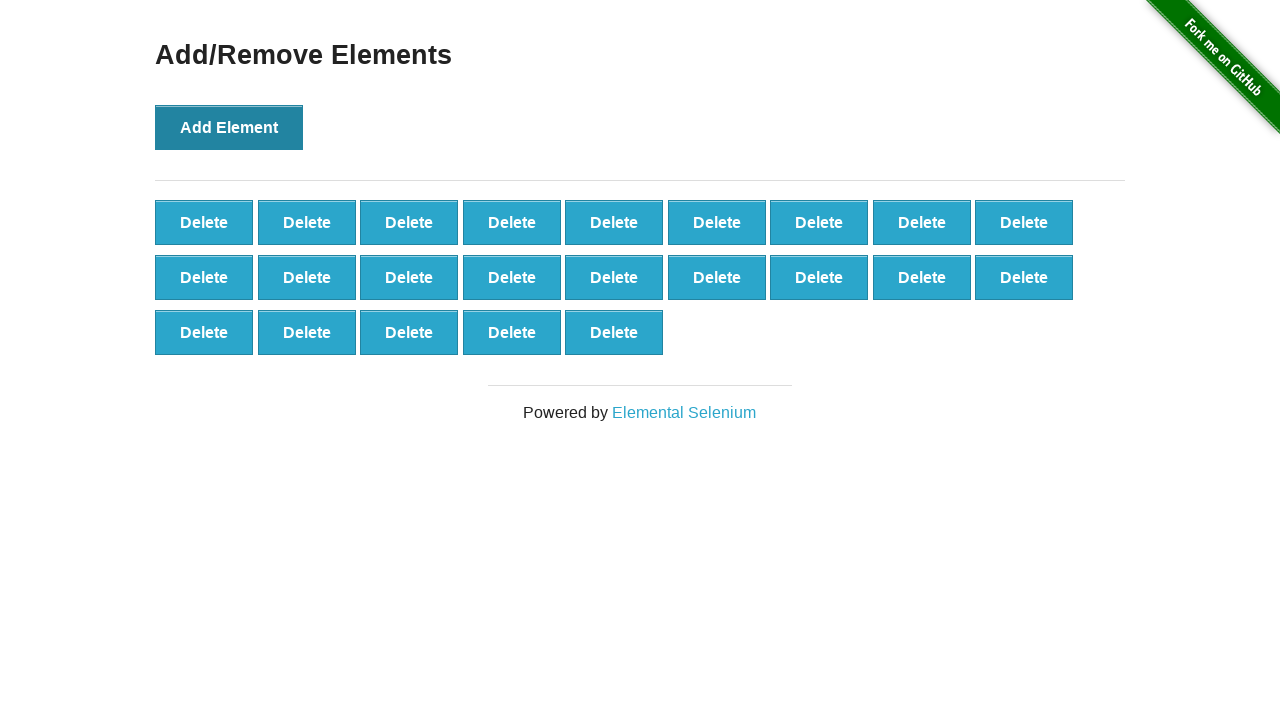

Clicked 'Add Element' button (iteration 24/70) at (229, 127) on xpath=//*[@onclick='addElement()']
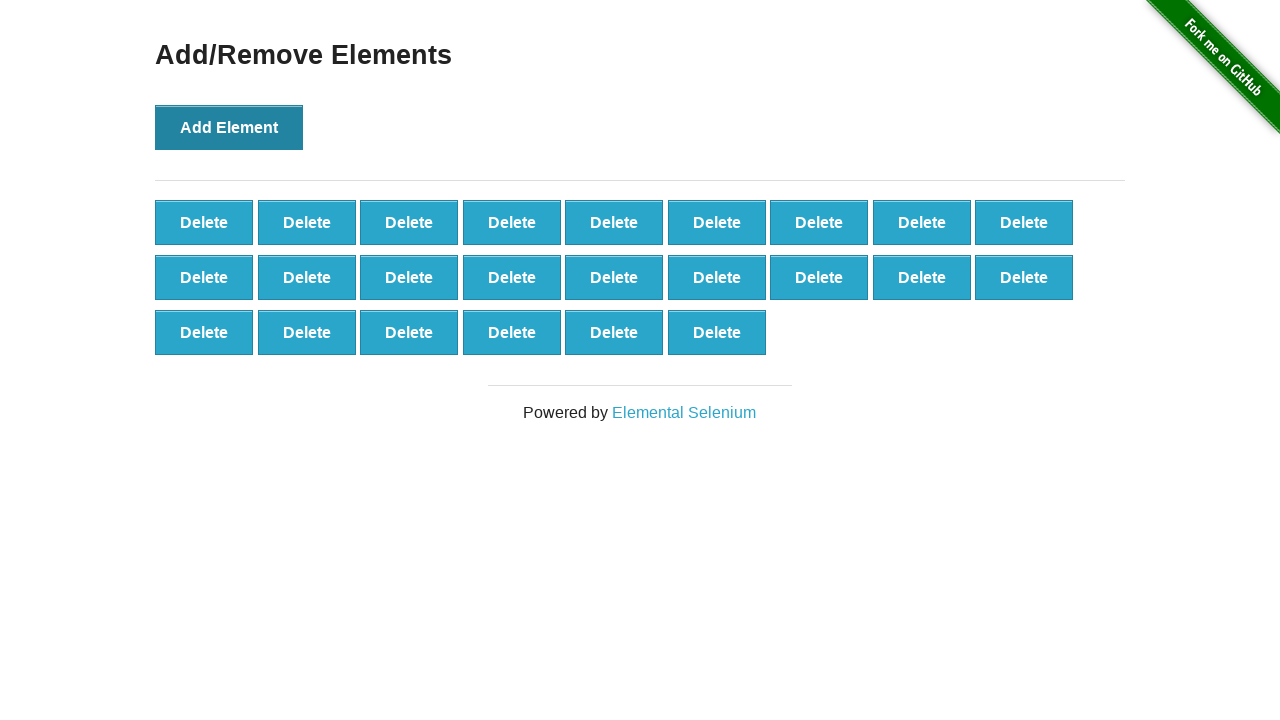

Clicked 'Add Element' button (iteration 25/70) at (229, 127) on xpath=//*[@onclick='addElement()']
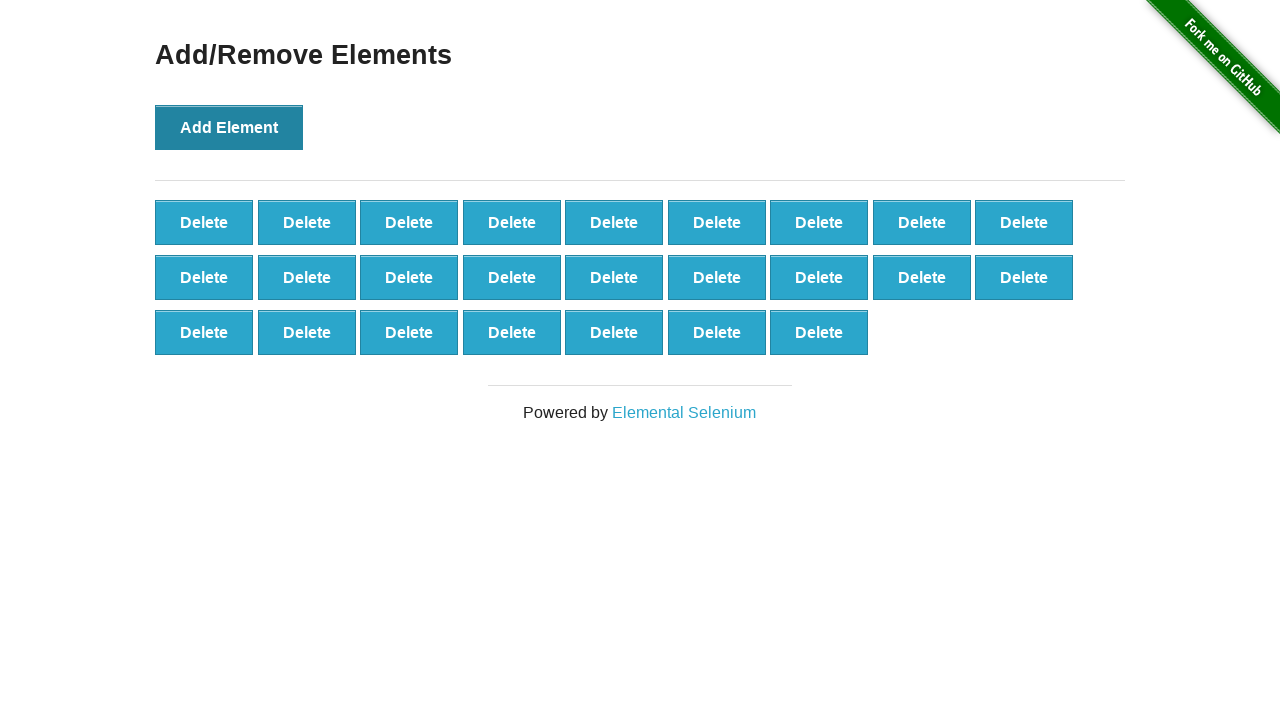

Clicked 'Add Element' button (iteration 26/70) at (229, 127) on xpath=//*[@onclick='addElement()']
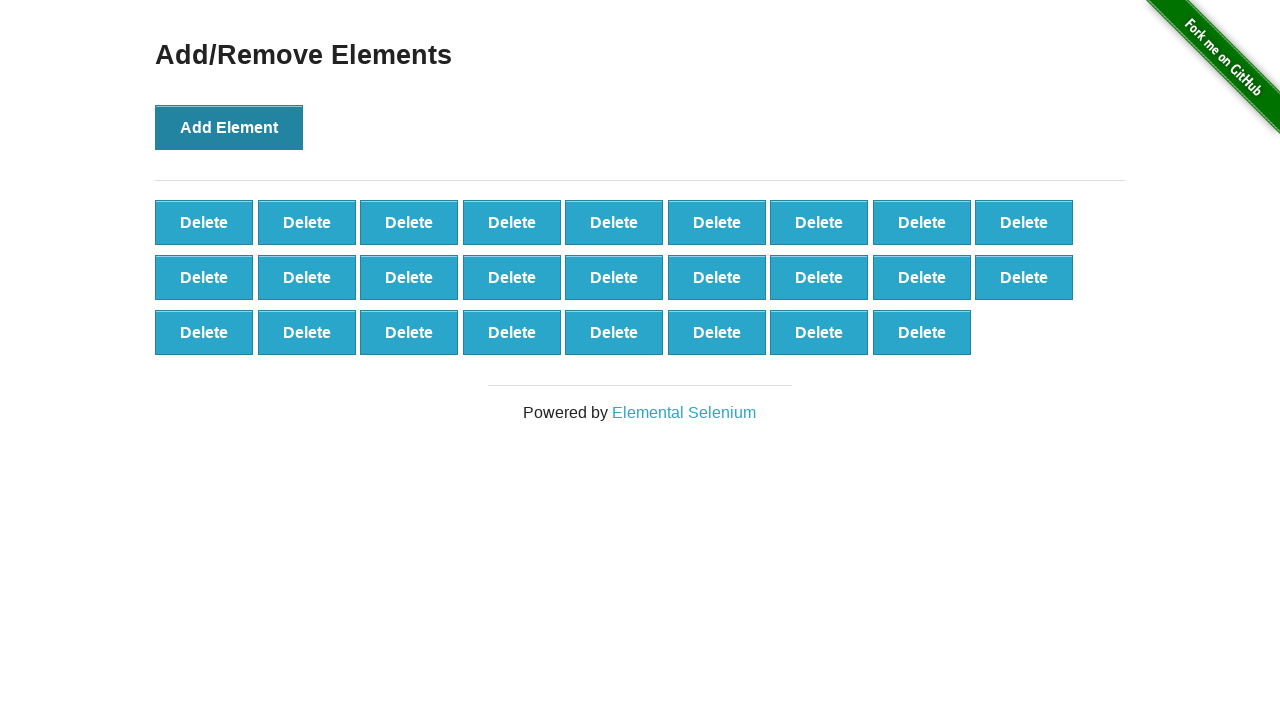

Clicked 'Add Element' button (iteration 27/70) at (229, 127) on xpath=//*[@onclick='addElement()']
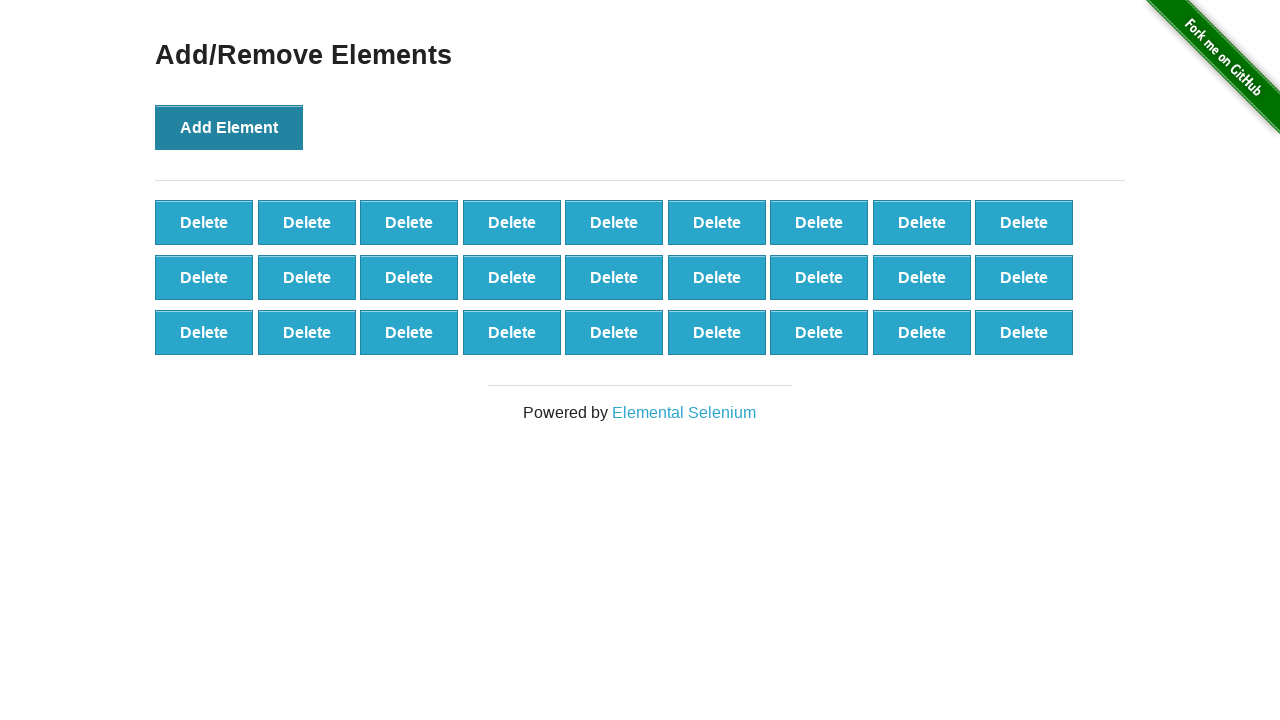

Clicked 'Add Element' button (iteration 28/70) at (229, 127) on xpath=//*[@onclick='addElement()']
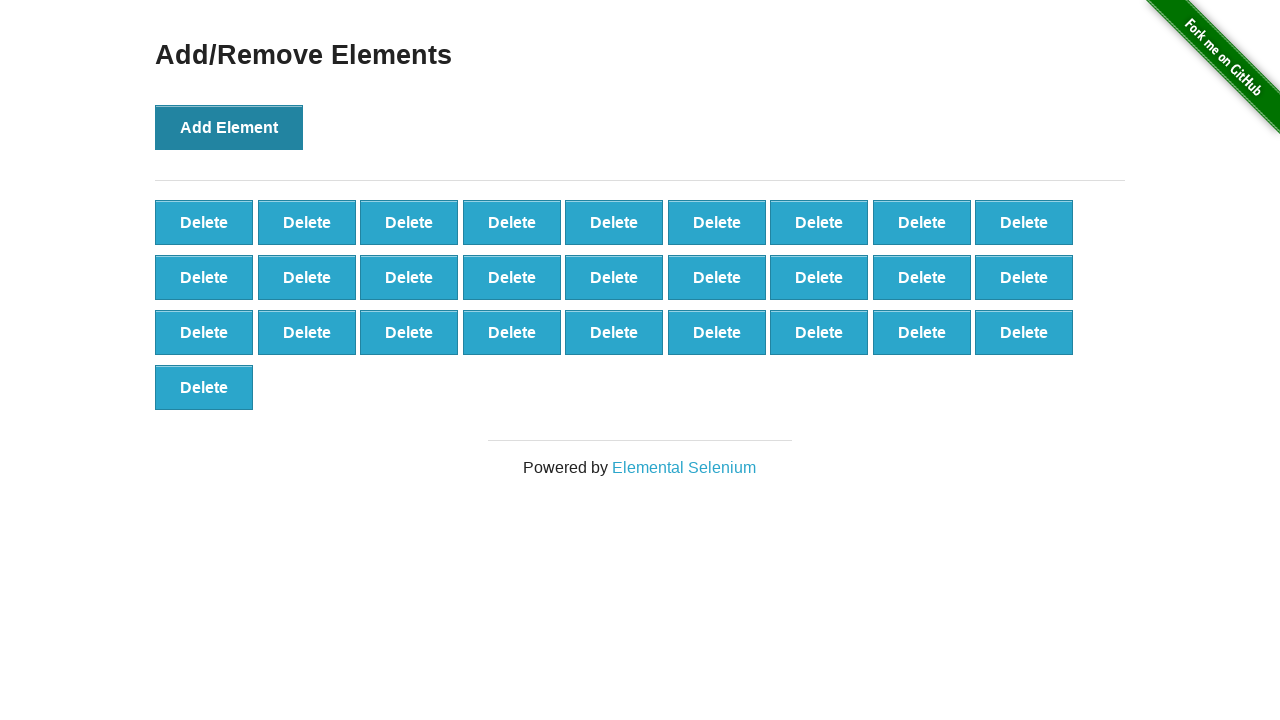

Clicked 'Add Element' button (iteration 29/70) at (229, 127) on xpath=//*[@onclick='addElement()']
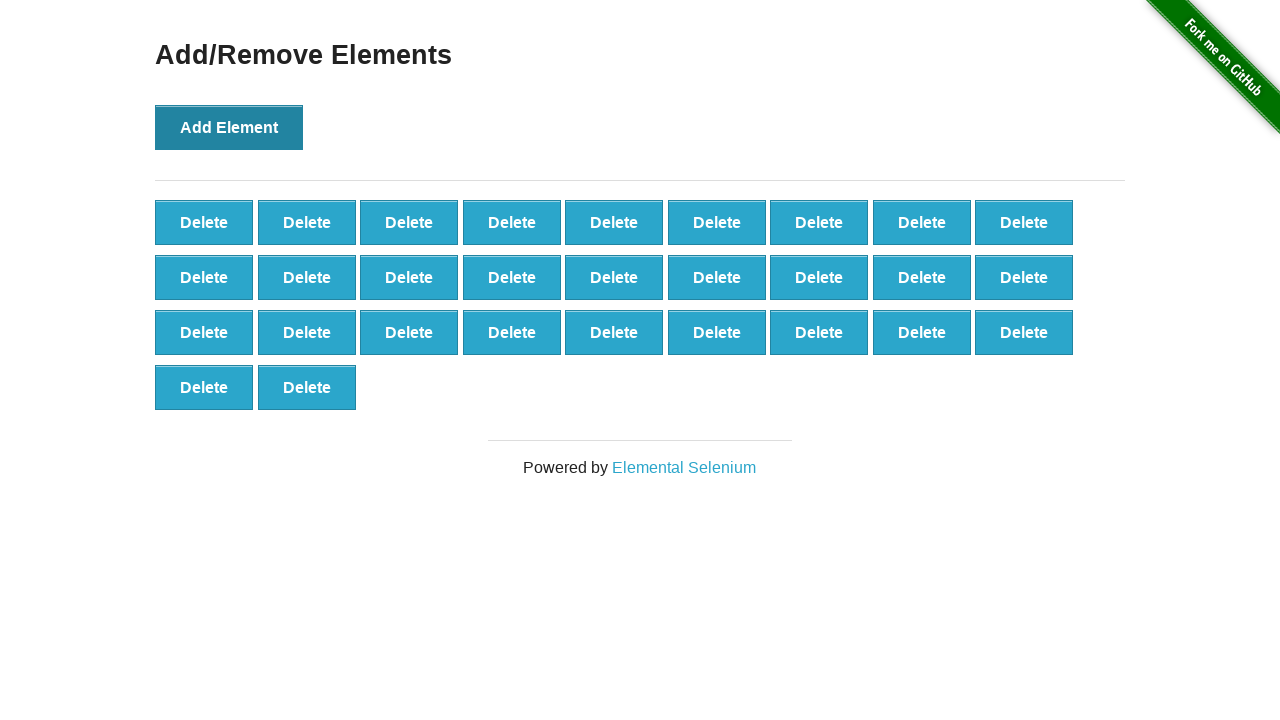

Clicked 'Add Element' button (iteration 30/70) at (229, 127) on xpath=//*[@onclick='addElement()']
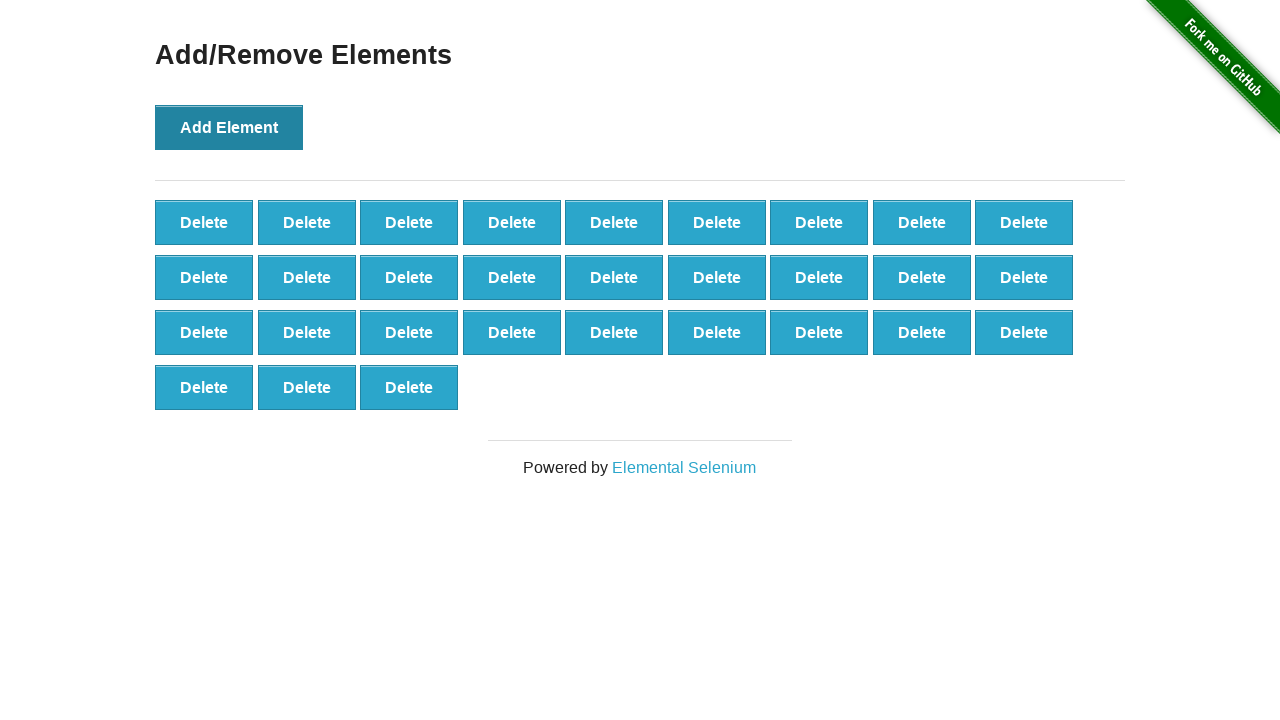

Clicked 'Add Element' button (iteration 31/70) at (229, 127) on xpath=//*[@onclick='addElement()']
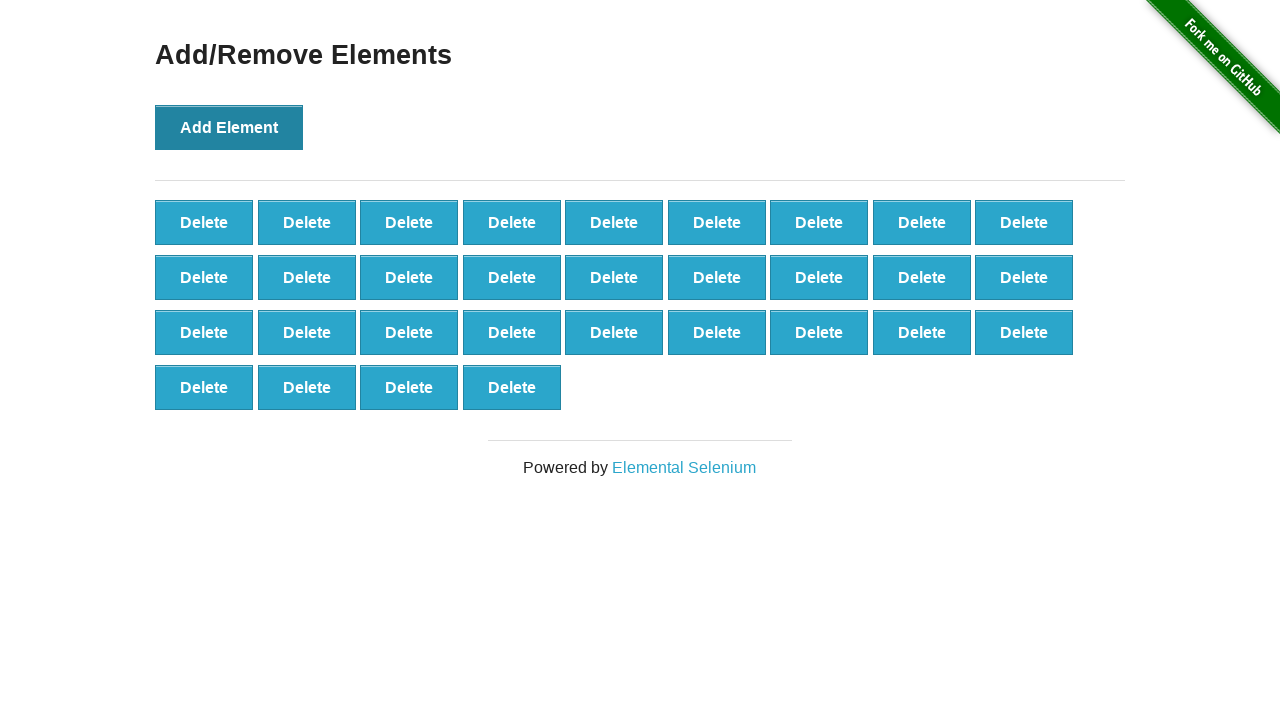

Clicked 'Add Element' button (iteration 32/70) at (229, 127) on xpath=//*[@onclick='addElement()']
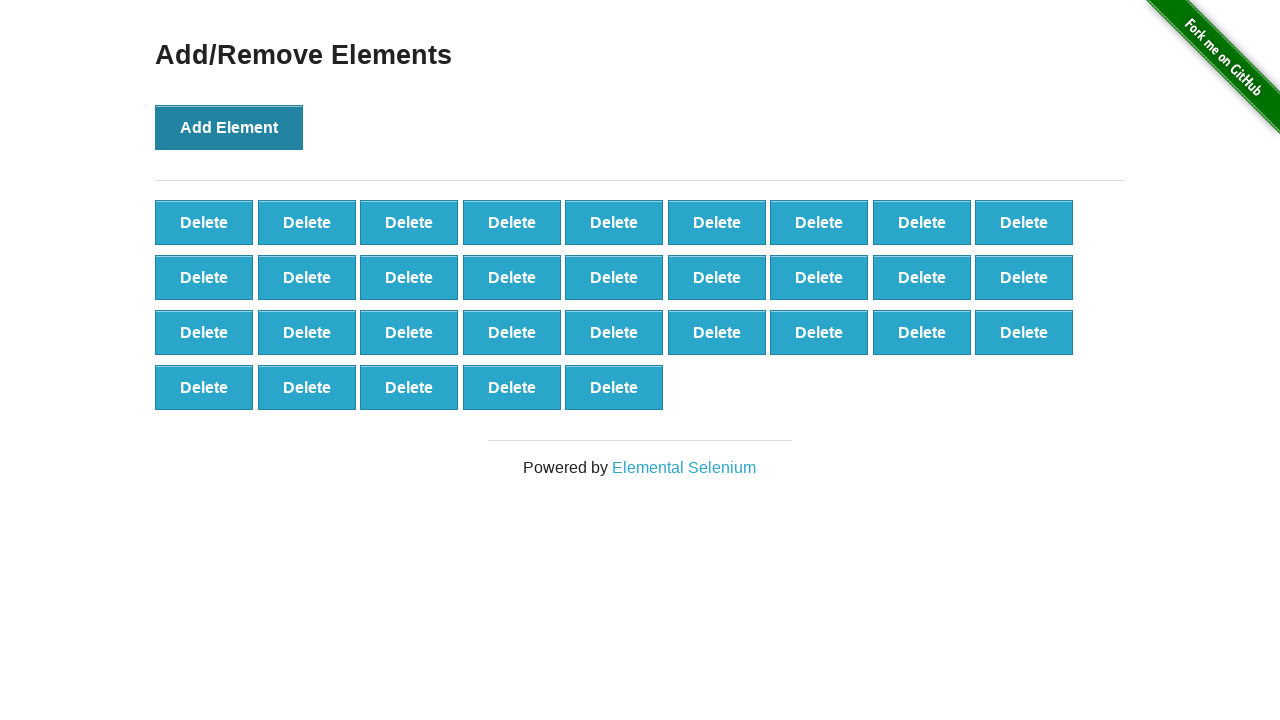

Clicked 'Add Element' button (iteration 33/70) at (229, 127) on xpath=//*[@onclick='addElement()']
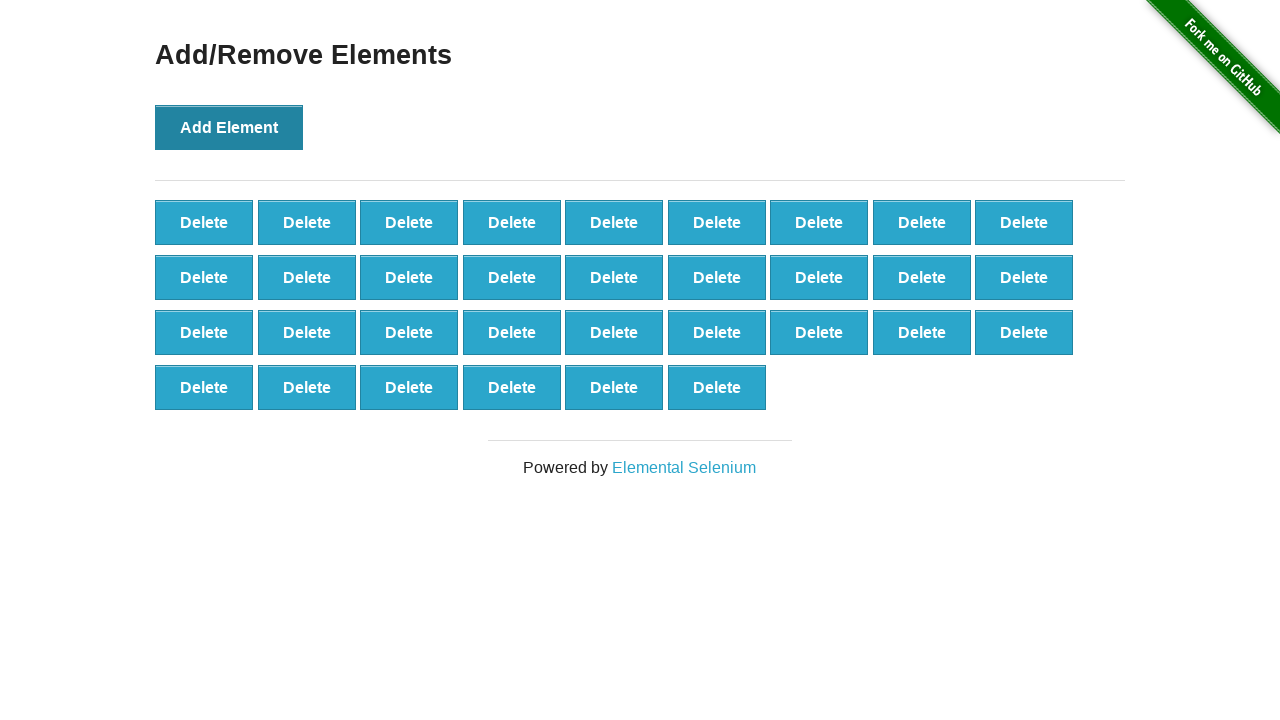

Clicked 'Add Element' button (iteration 34/70) at (229, 127) on xpath=//*[@onclick='addElement()']
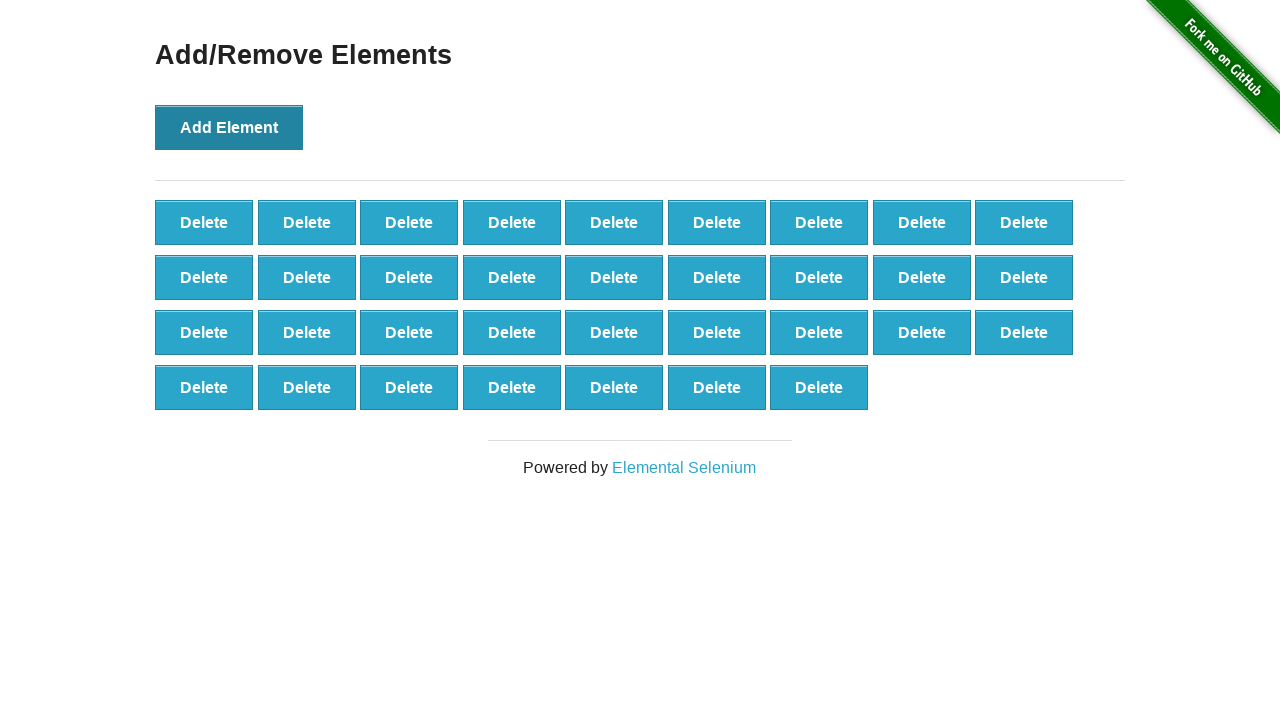

Clicked 'Add Element' button (iteration 35/70) at (229, 127) on xpath=//*[@onclick='addElement()']
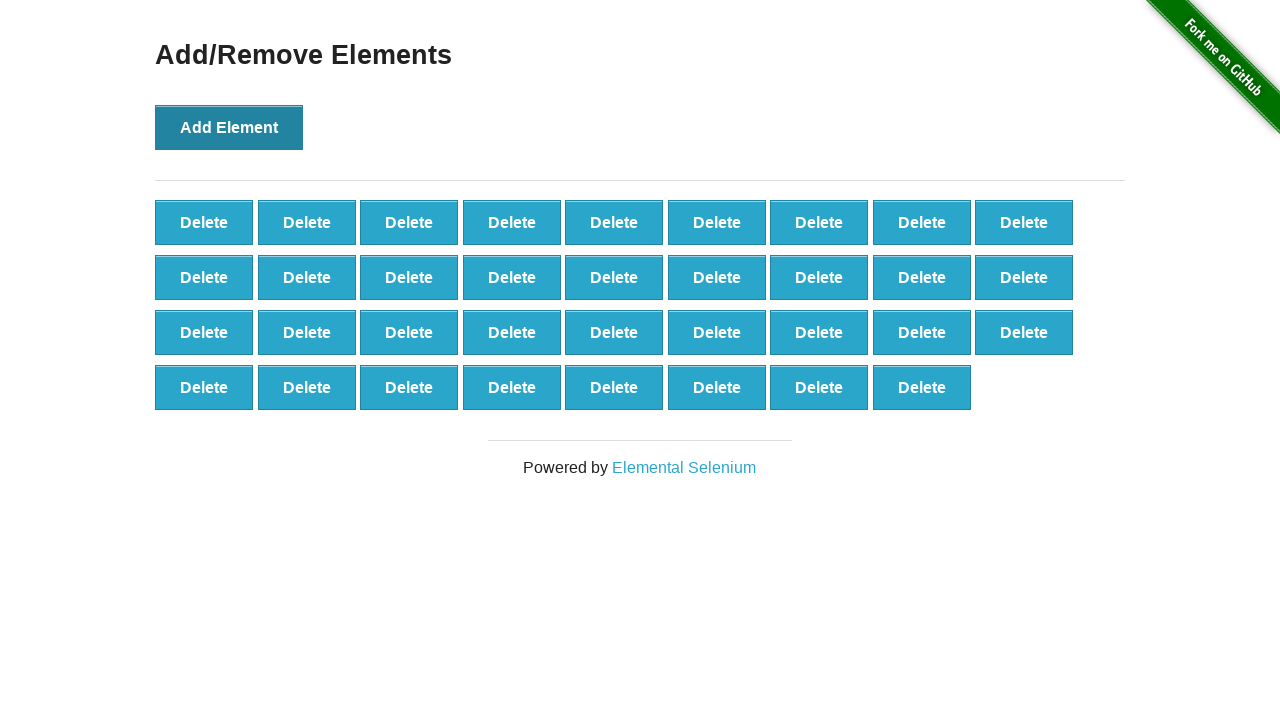

Clicked 'Add Element' button (iteration 36/70) at (229, 127) on xpath=//*[@onclick='addElement()']
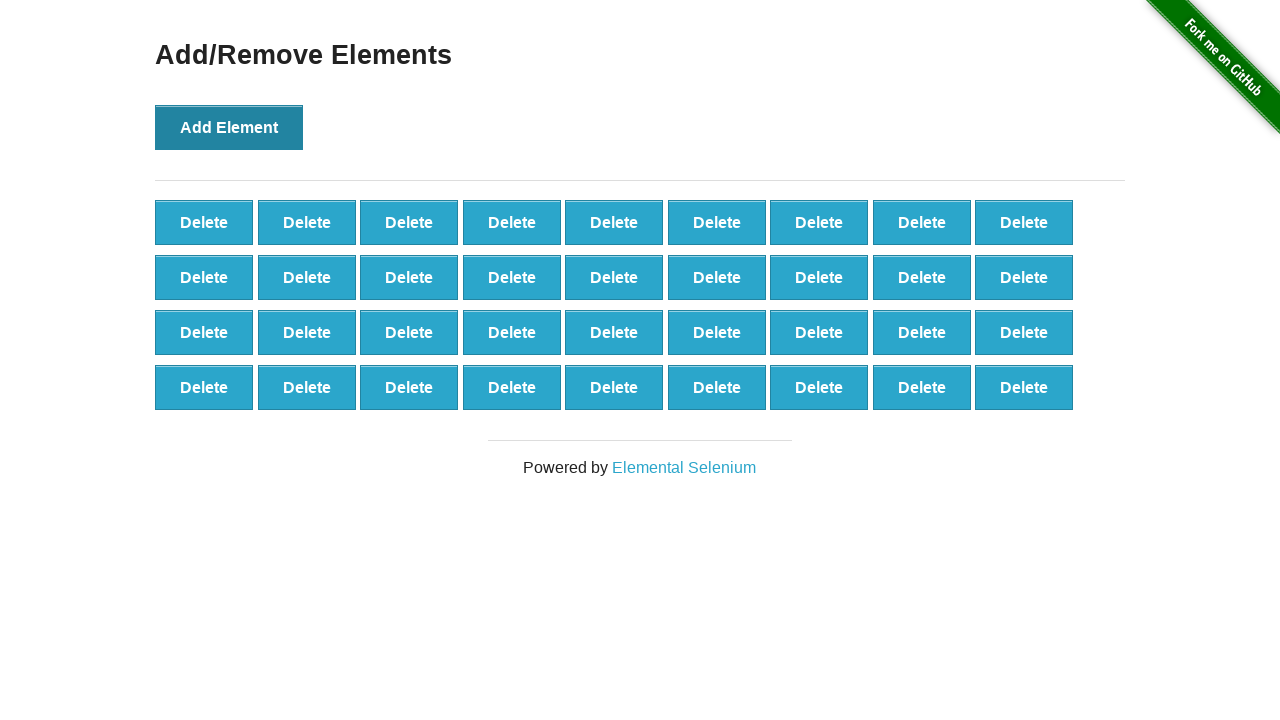

Clicked 'Add Element' button (iteration 37/70) at (229, 127) on xpath=//*[@onclick='addElement()']
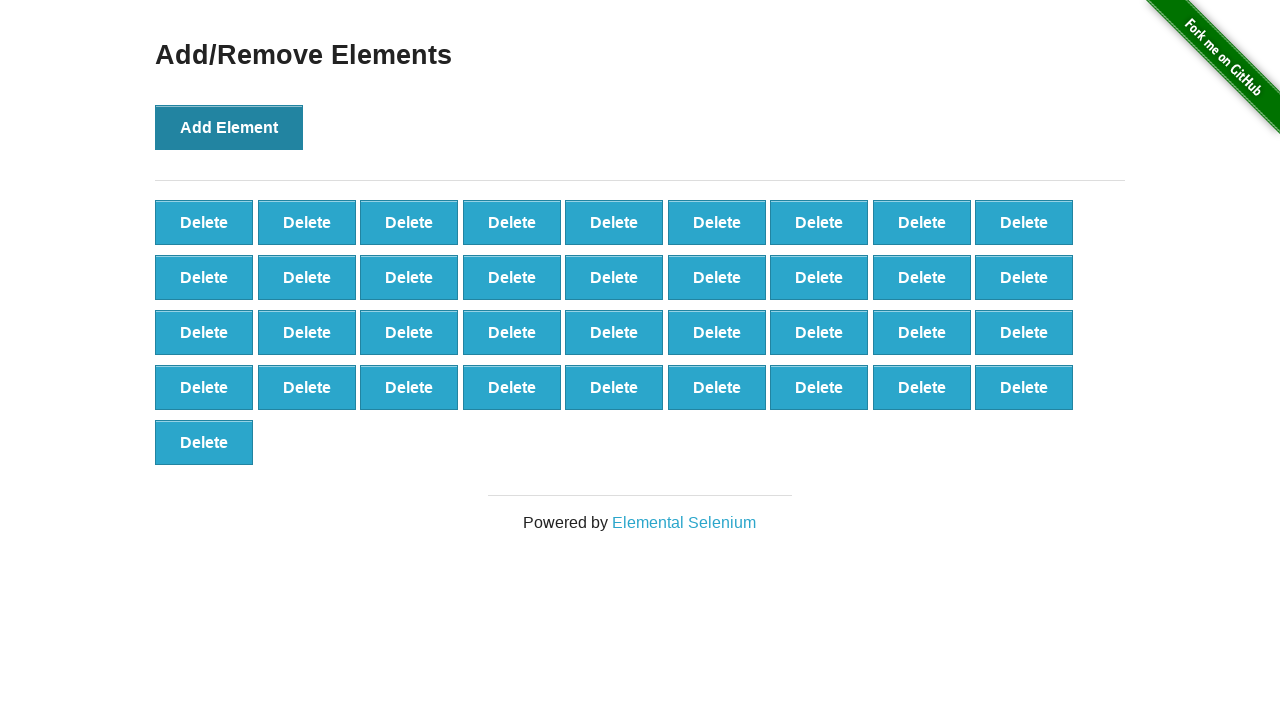

Clicked 'Add Element' button (iteration 38/70) at (229, 127) on xpath=//*[@onclick='addElement()']
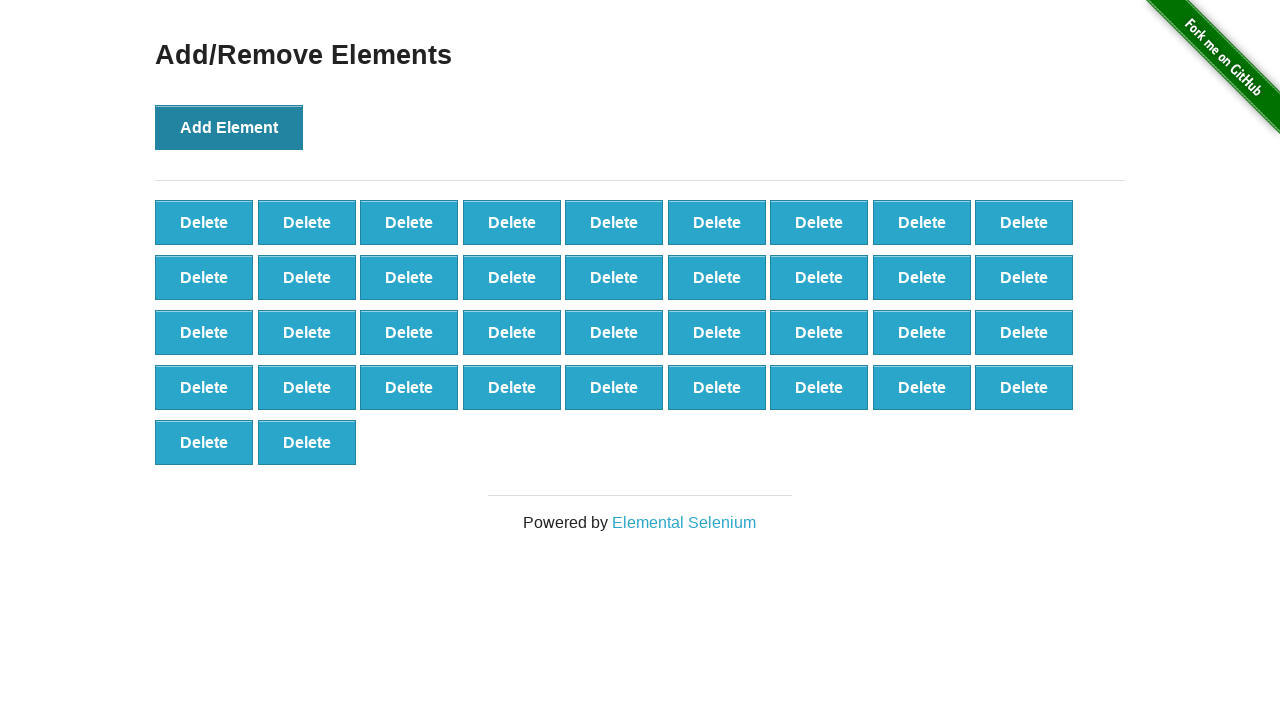

Clicked 'Add Element' button (iteration 39/70) at (229, 127) on xpath=//*[@onclick='addElement()']
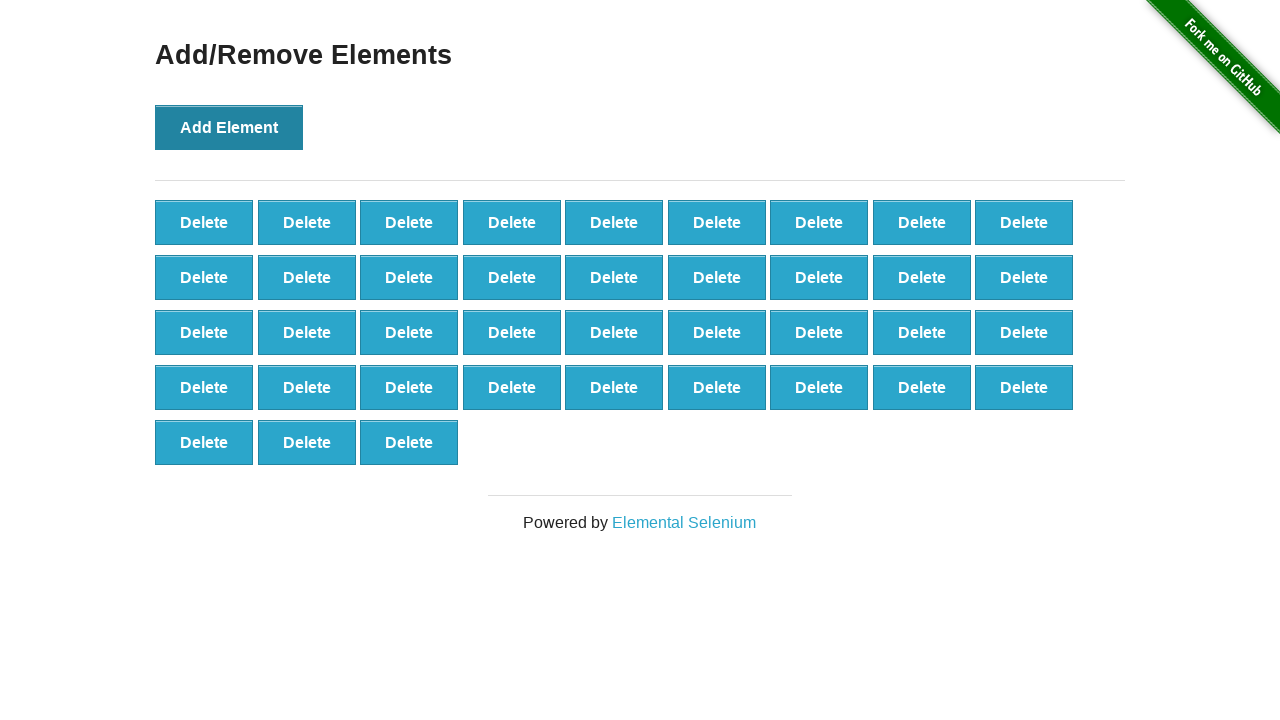

Clicked 'Add Element' button (iteration 40/70) at (229, 127) on xpath=//*[@onclick='addElement()']
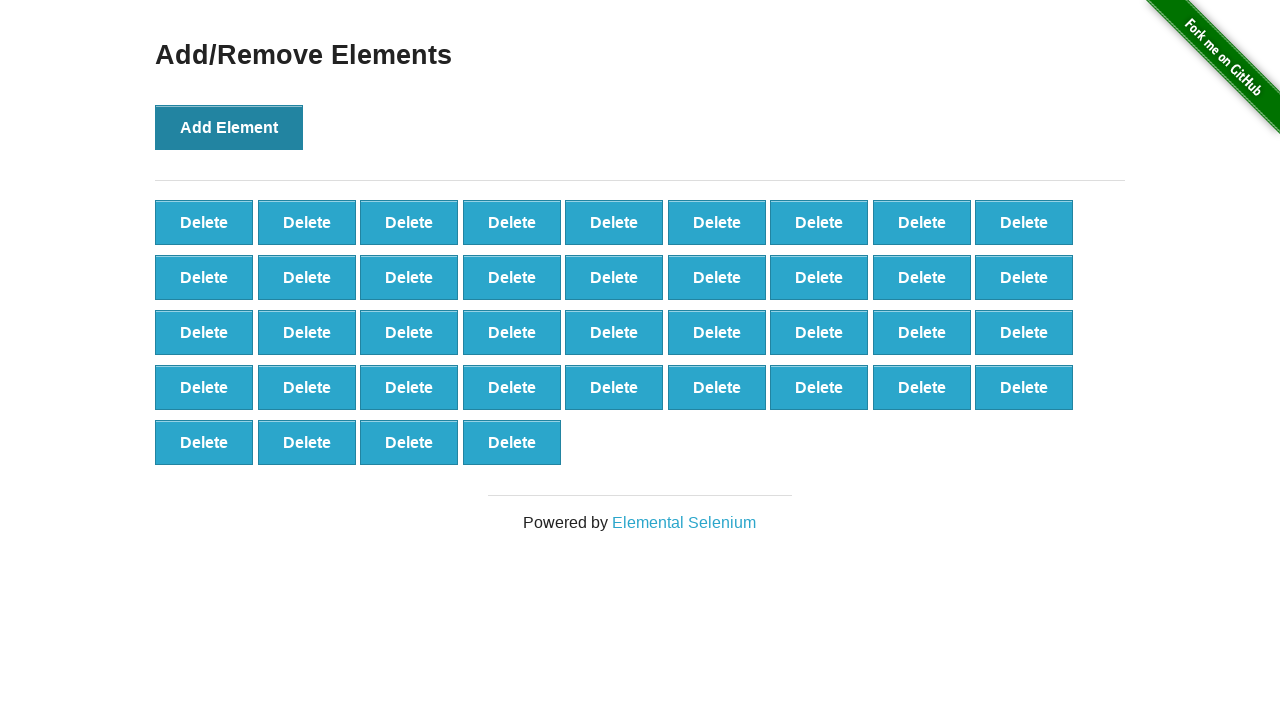

Clicked 'Add Element' button (iteration 41/70) at (229, 127) on xpath=//*[@onclick='addElement()']
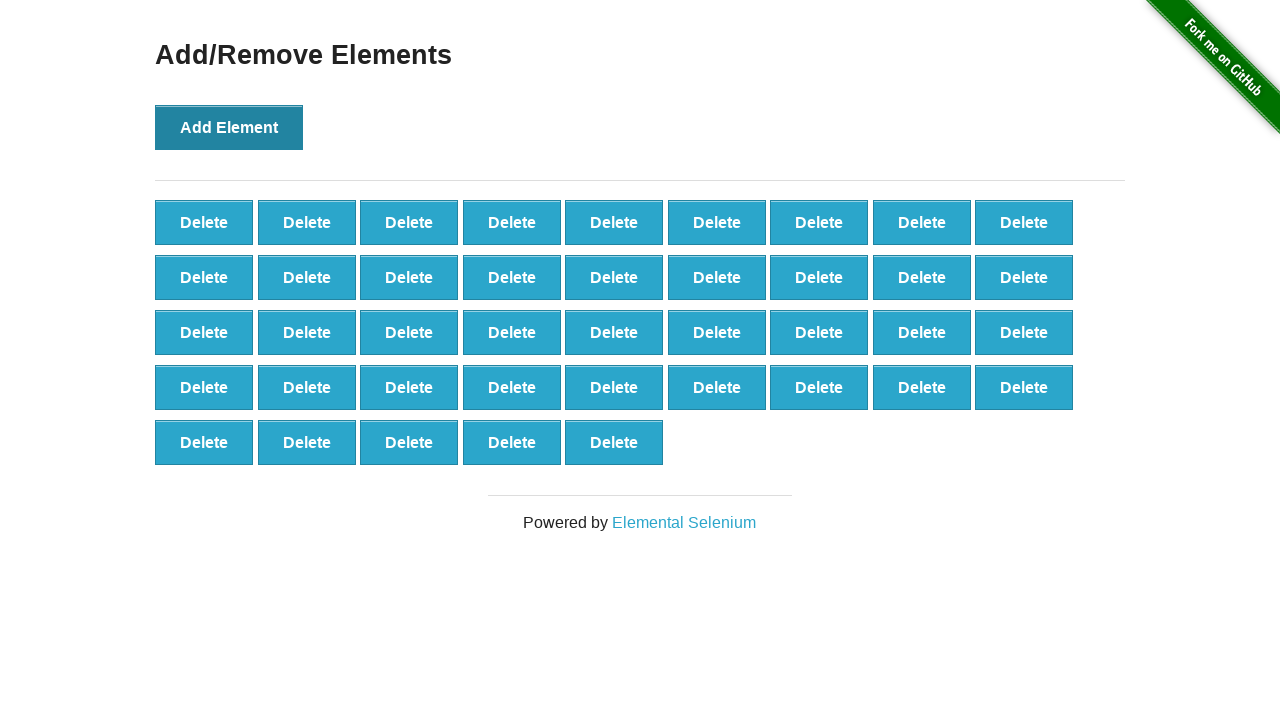

Clicked 'Add Element' button (iteration 42/70) at (229, 127) on xpath=//*[@onclick='addElement()']
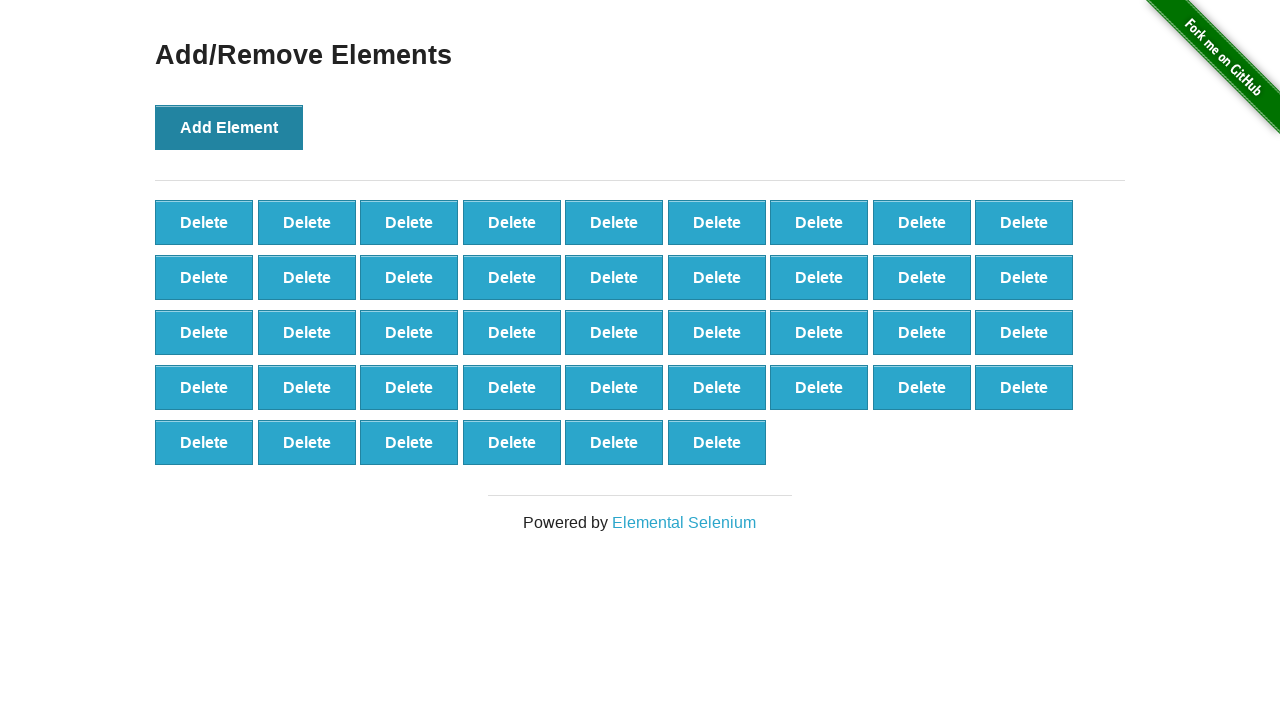

Clicked 'Add Element' button (iteration 43/70) at (229, 127) on xpath=//*[@onclick='addElement()']
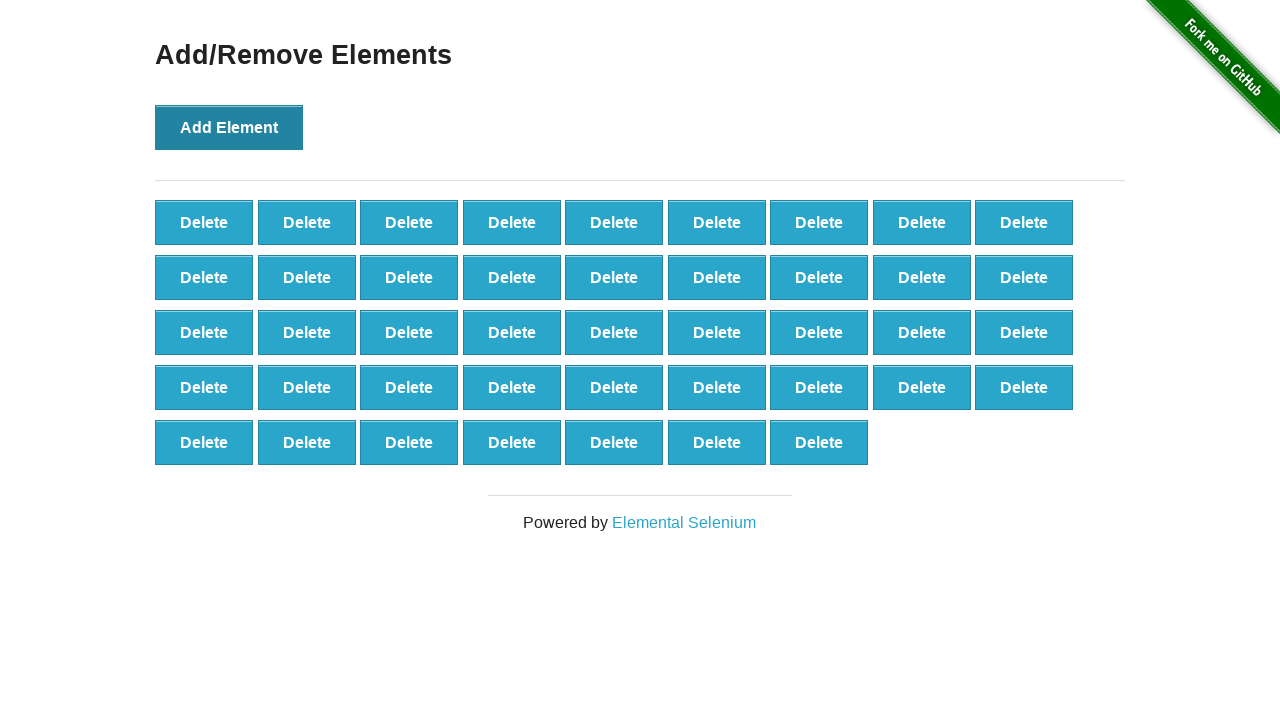

Clicked 'Add Element' button (iteration 44/70) at (229, 127) on xpath=//*[@onclick='addElement()']
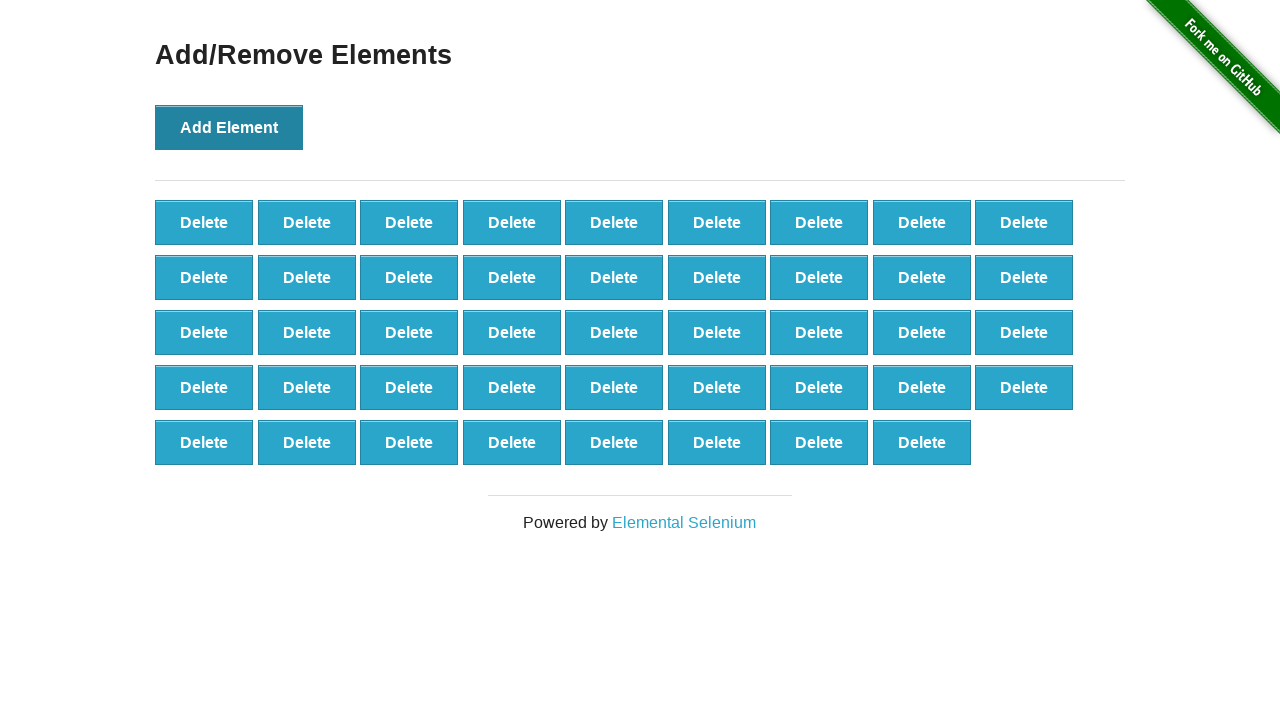

Clicked 'Add Element' button (iteration 45/70) at (229, 127) on xpath=//*[@onclick='addElement()']
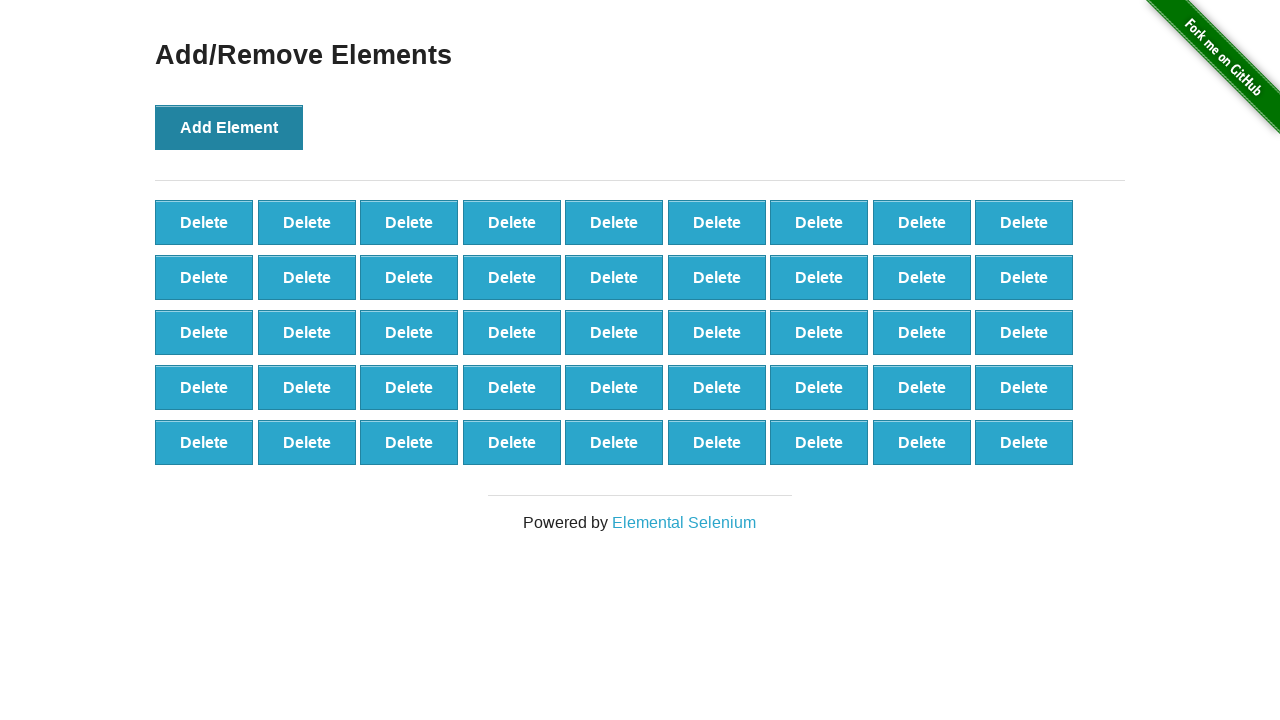

Clicked 'Add Element' button (iteration 46/70) at (229, 127) on xpath=//*[@onclick='addElement()']
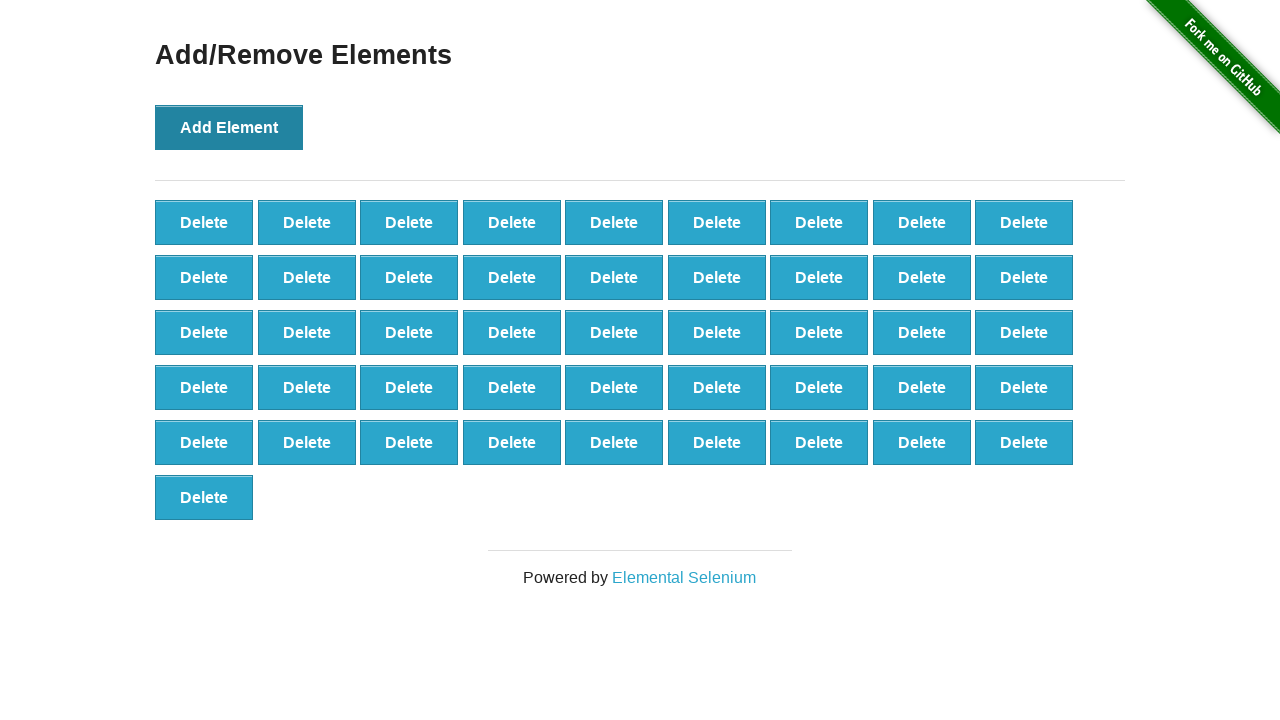

Clicked 'Add Element' button (iteration 47/70) at (229, 127) on xpath=//*[@onclick='addElement()']
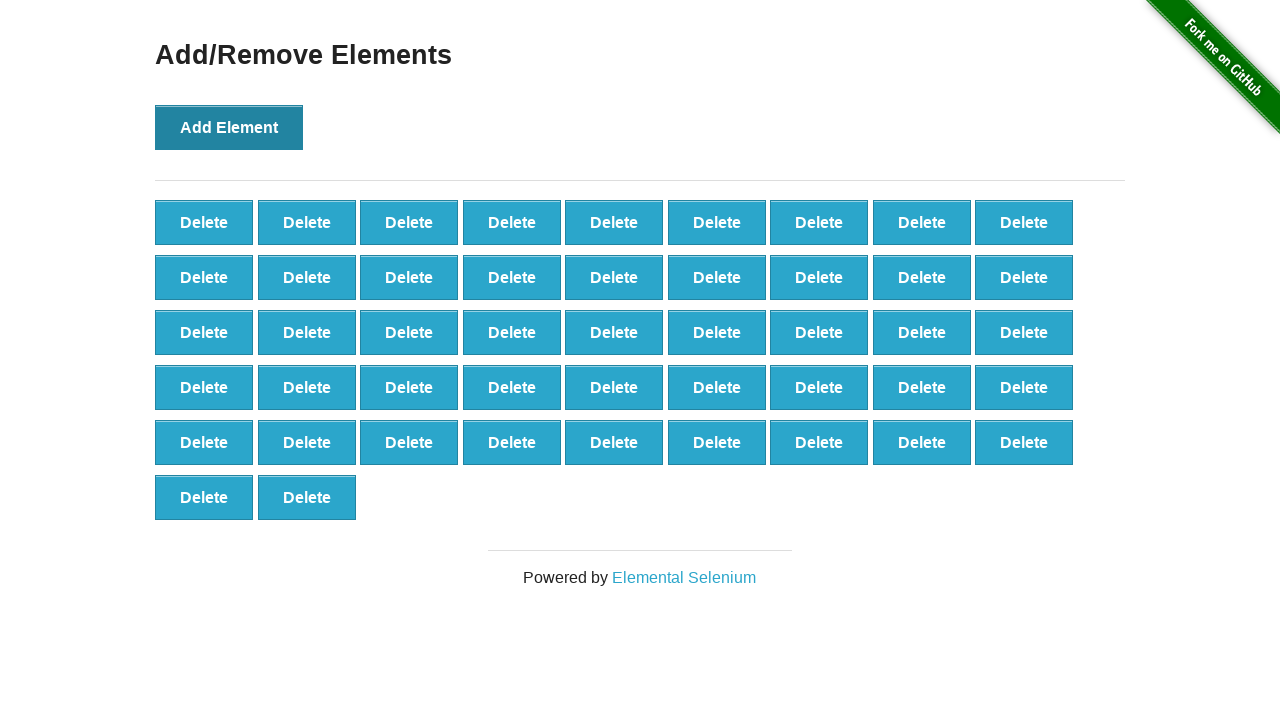

Clicked 'Add Element' button (iteration 48/70) at (229, 127) on xpath=//*[@onclick='addElement()']
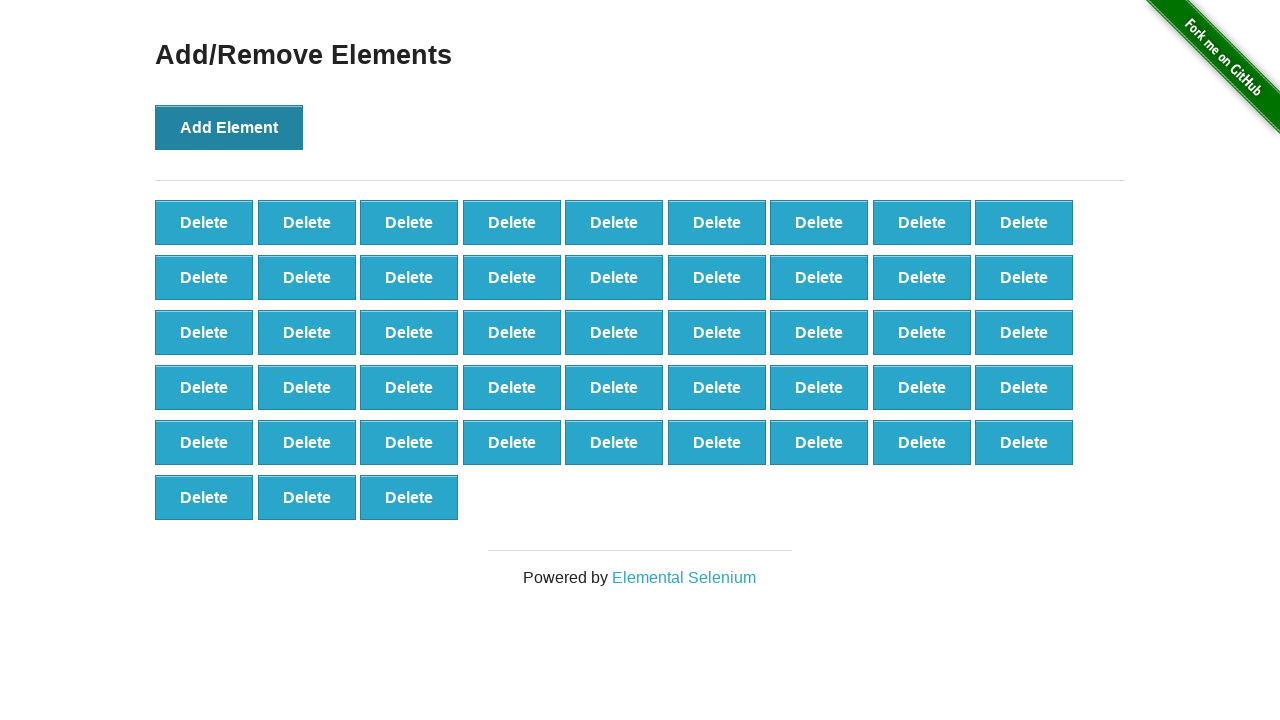

Clicked 'Add Element' button (iteration 49/70) at (229, 127) on xpath=//*[@onclick='addElement()']
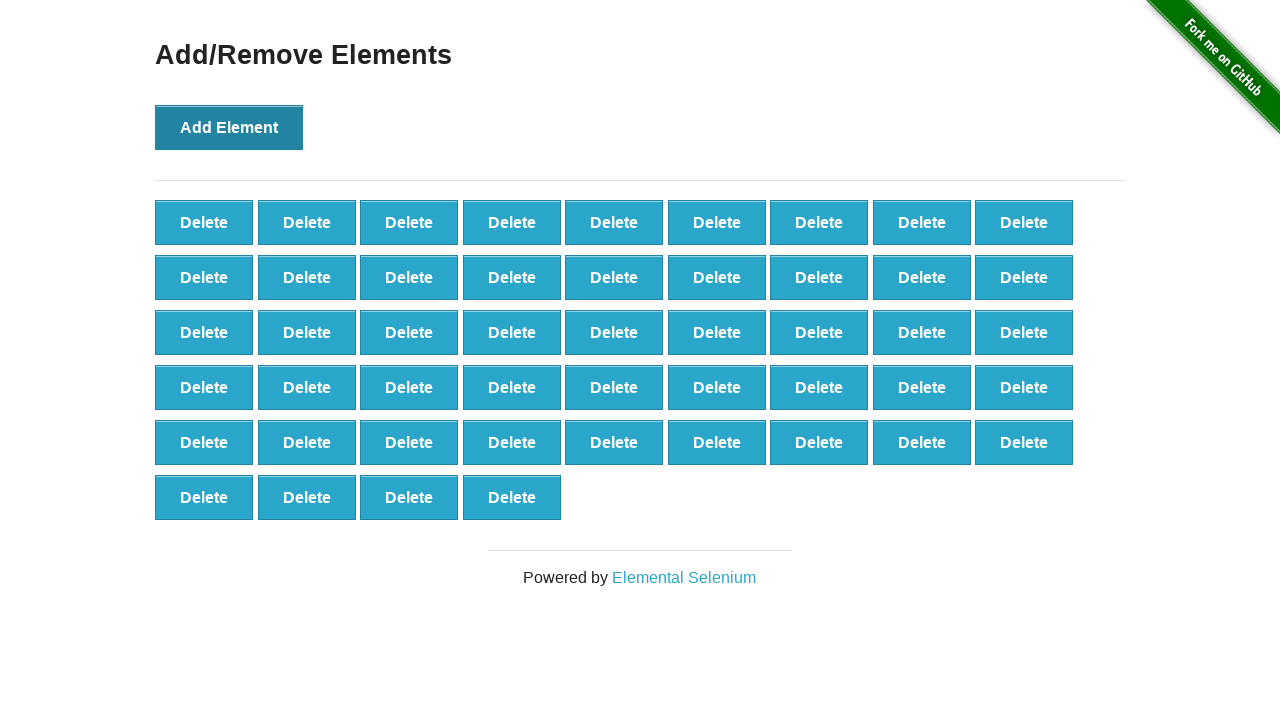

Clicked 'Add Element' button (iteration 50/70) at (229, 127) on xpath=//*[@onclick='addElement()']
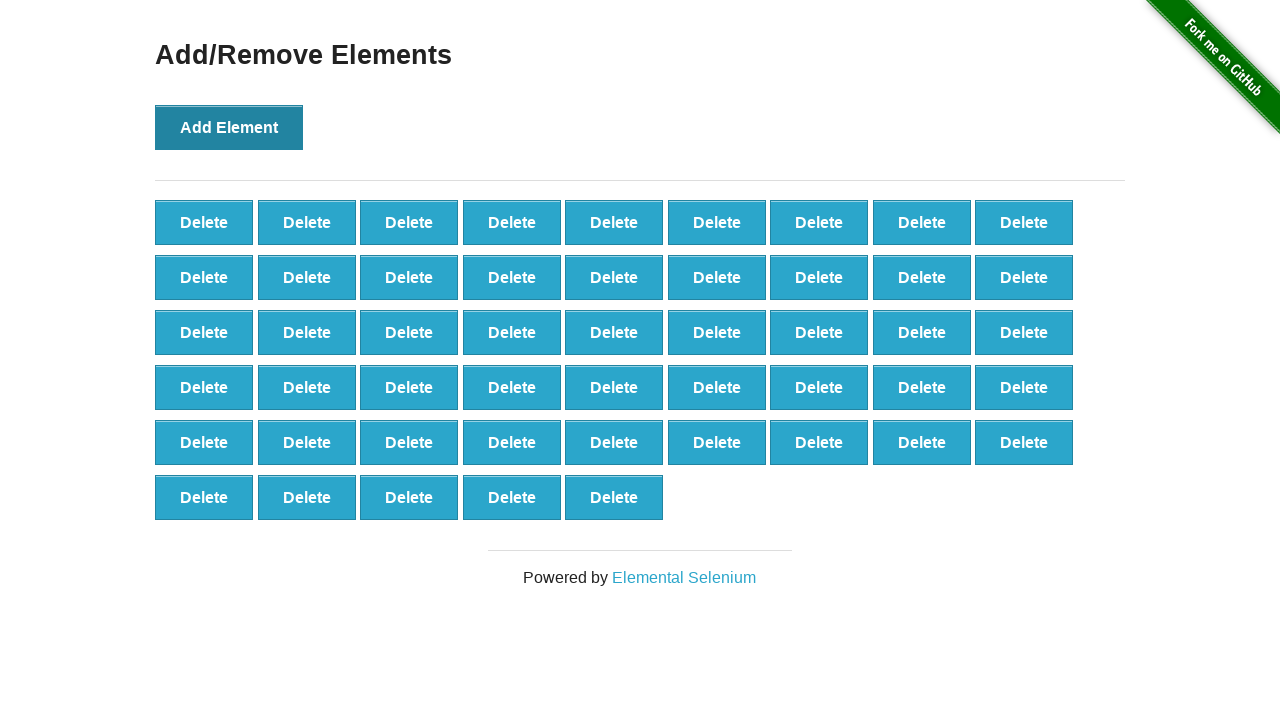

Clicked 'Add Element' button (iteration 51/70) at (229, 127) on xpath=//*[@onclick='addElement()']
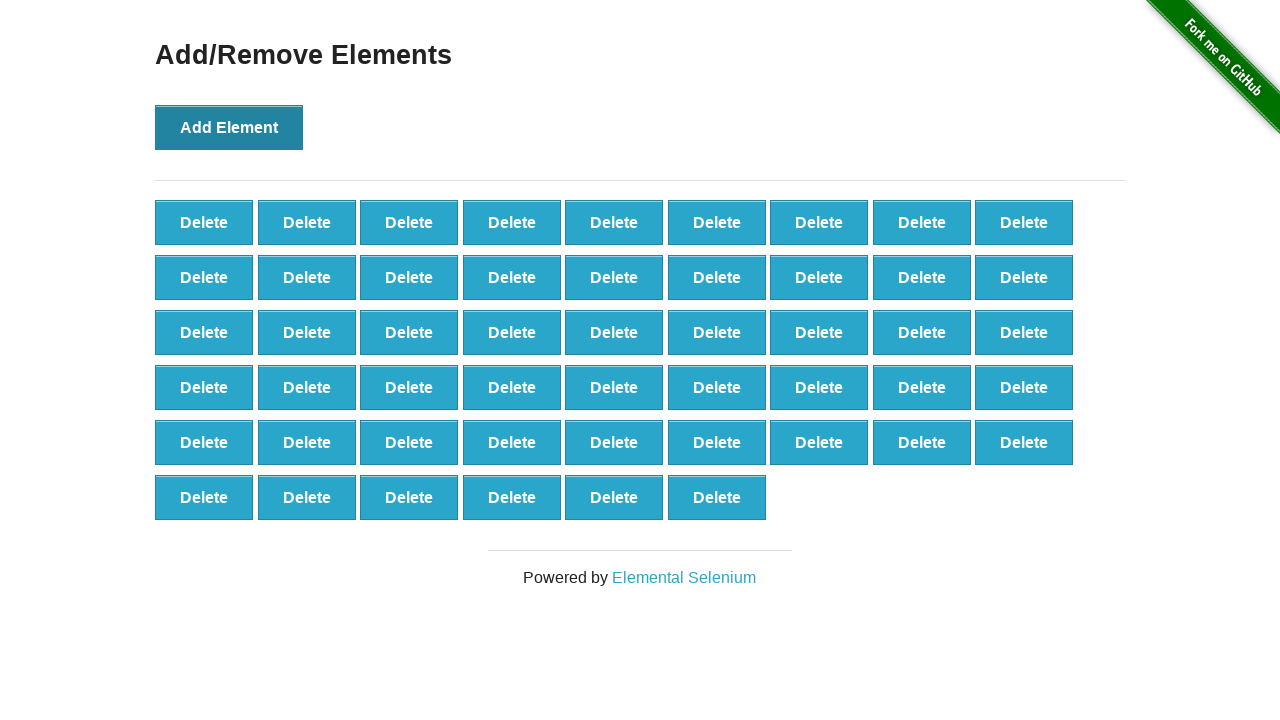

Clicked 'Add Element' button (iteration 52/70) at (229, 127) on xpath=//*[@onclick='addElement()']
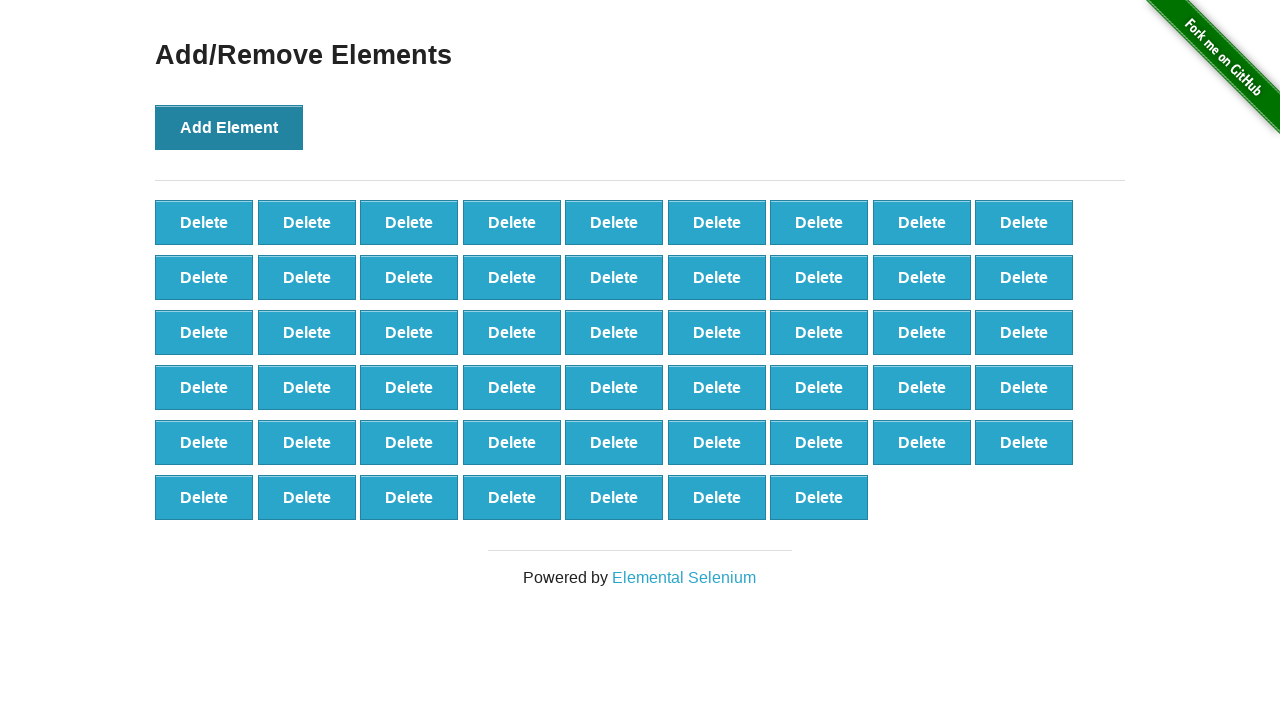

Clicked 'Add Element' button (iteration 53/70) at (229, 127) on xpath=//*[@onclick='addElement()']
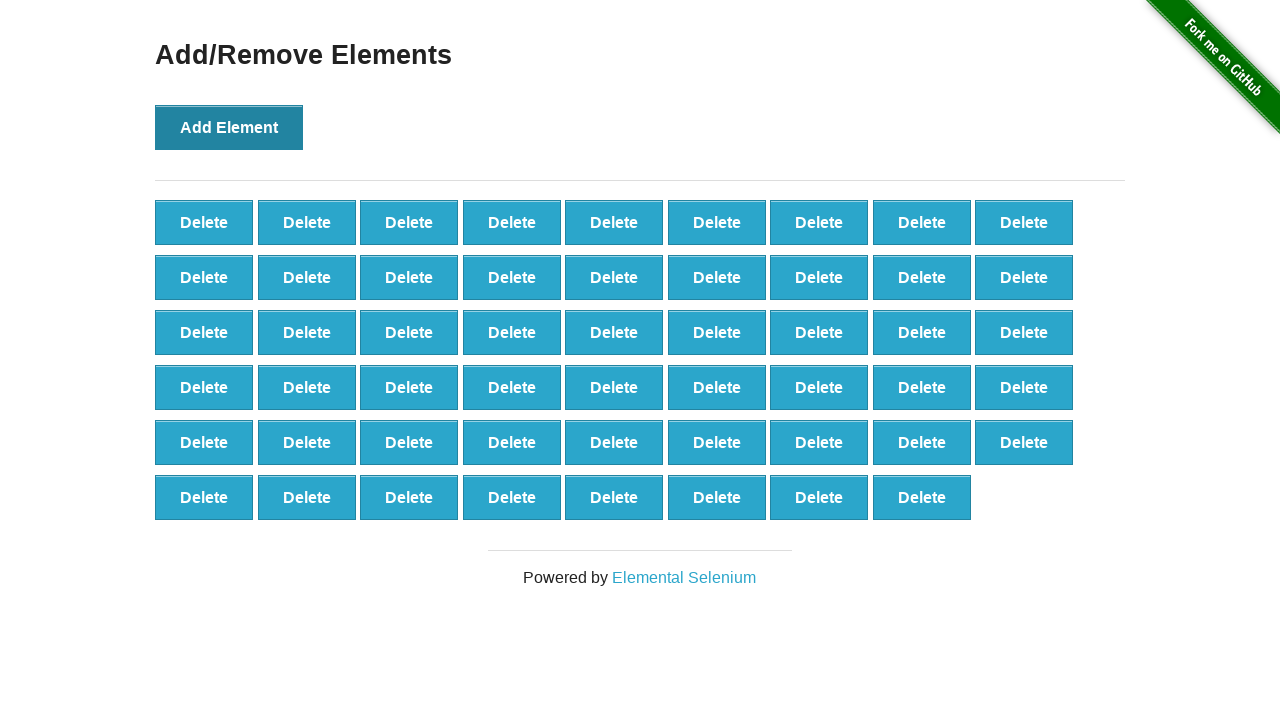

Clicked 'Add Element' button (iteration 54/70) at (229, 127) on xpath=//*[@onclick='addElement()']
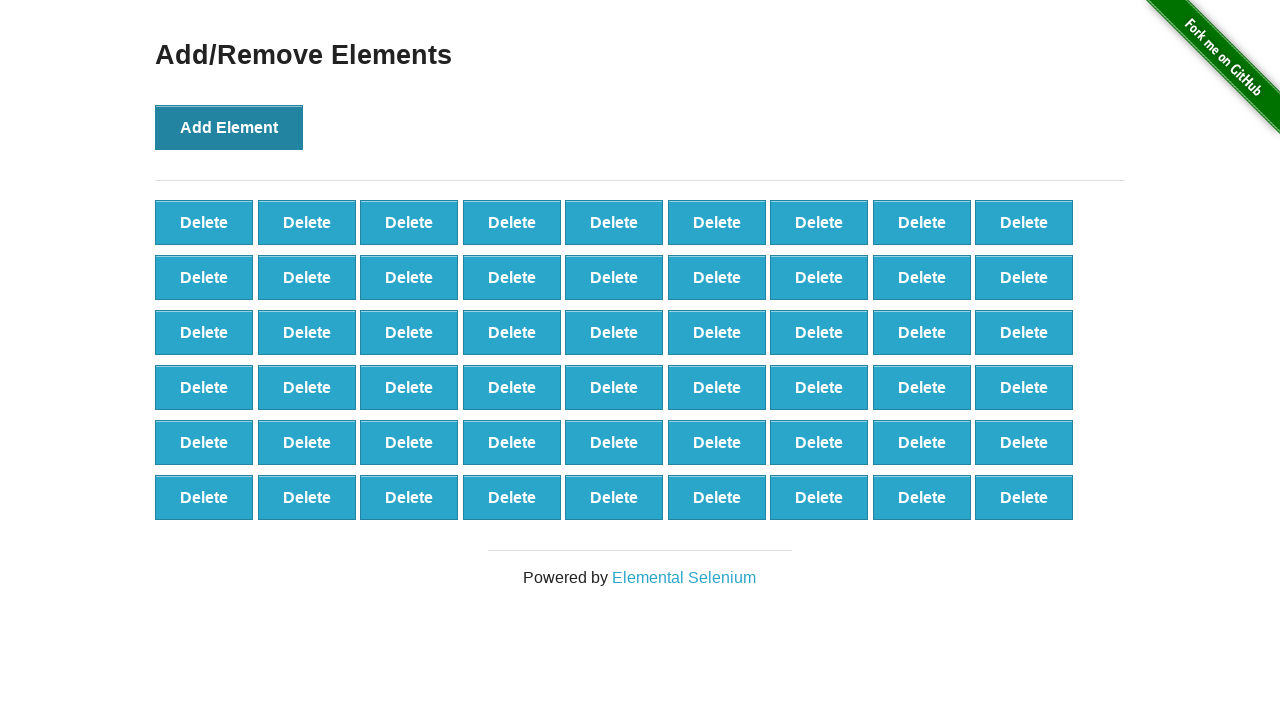

Clicked 'Add Element' button (iteration 55/70) at (229, 127) on xpath=//*[@onclick='addElement()']
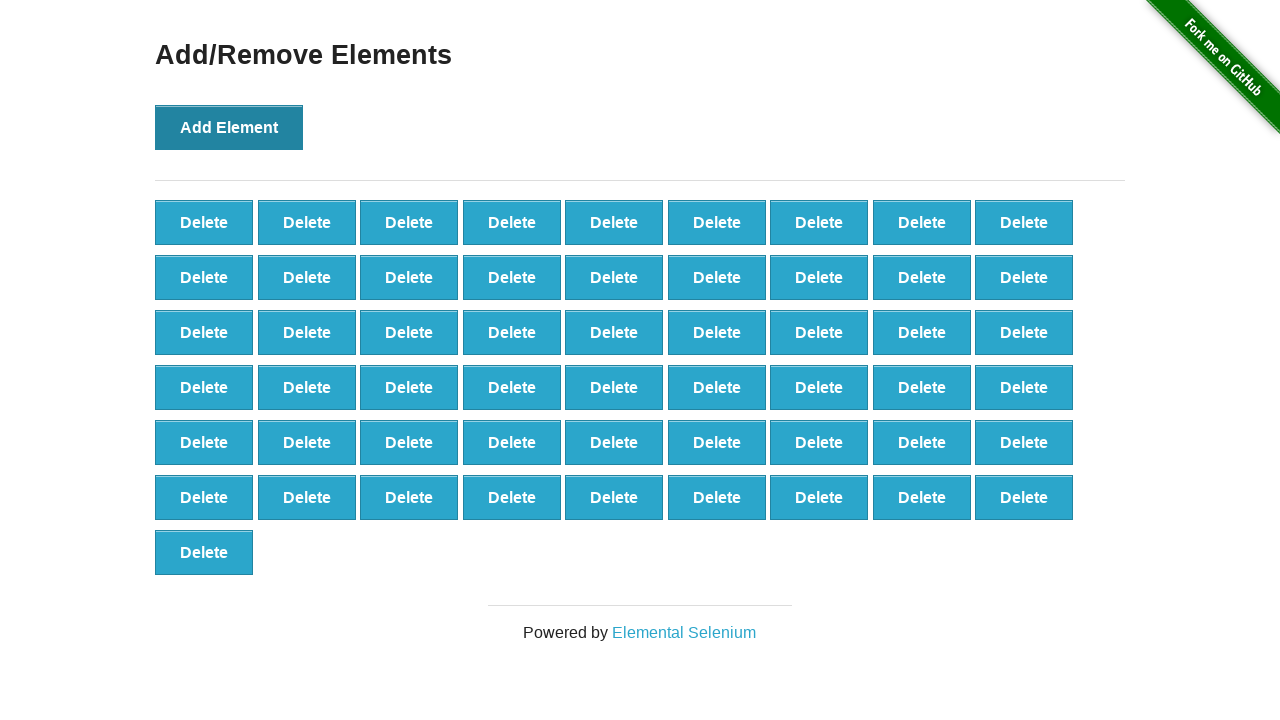

Clicked 'Add Element' button (iteration 56/70) at (229, 127) on xpath=//*[@onclick='addElement()']
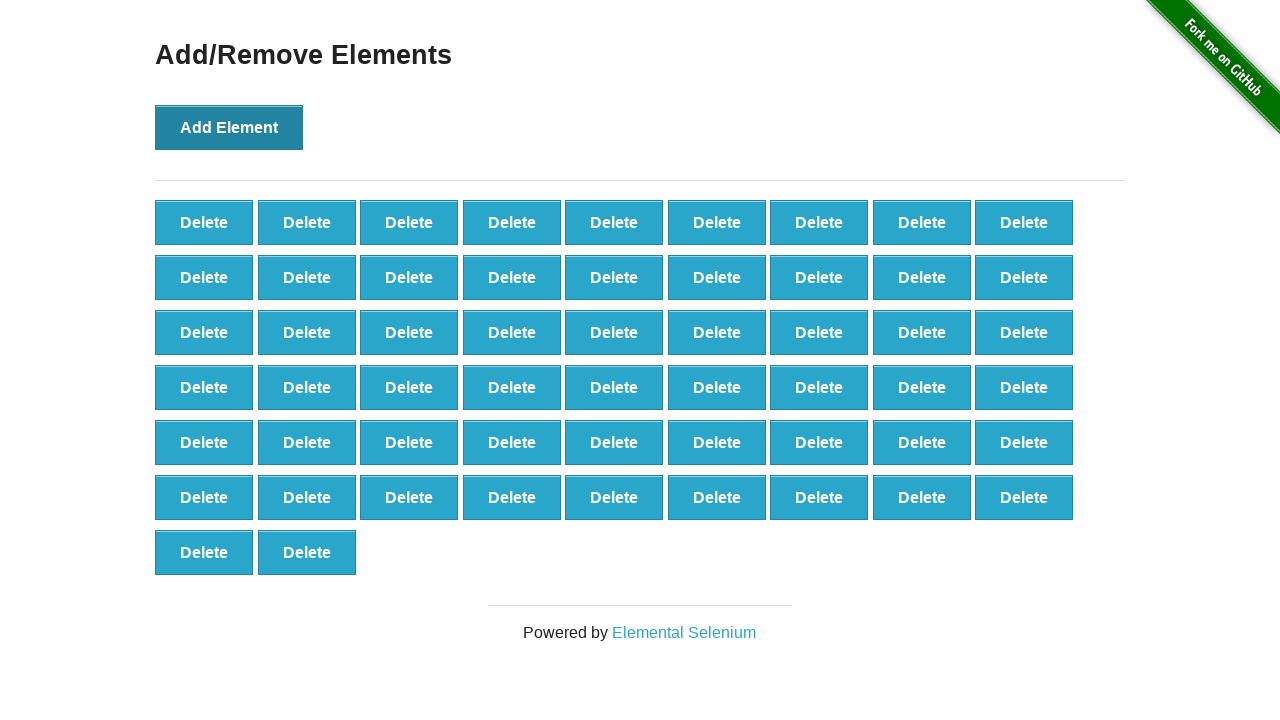

Clicked 'Add Element' button (iteration 57/70) at (229, 127) on xpath=//*[@onclick='addElement()']
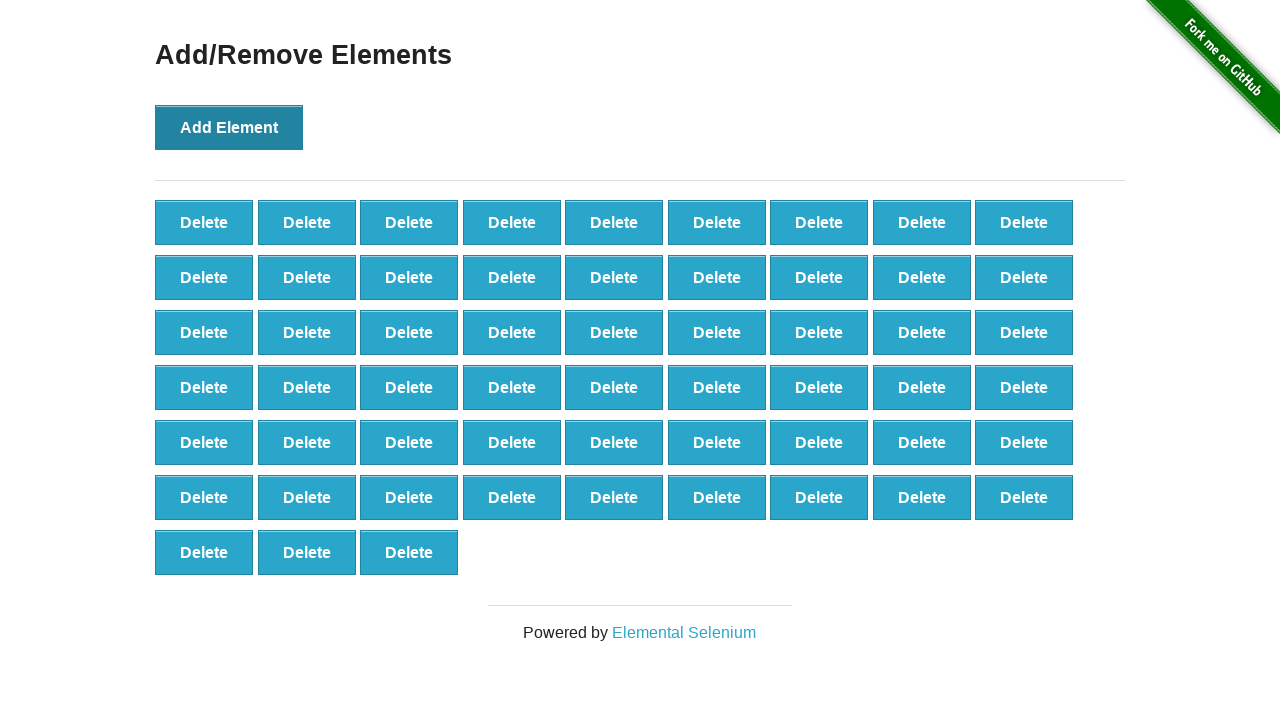

Clicked 'Add Element' button (iteration 58/70) at (229, 127) on xpath=//*[@onclick='addElement()']
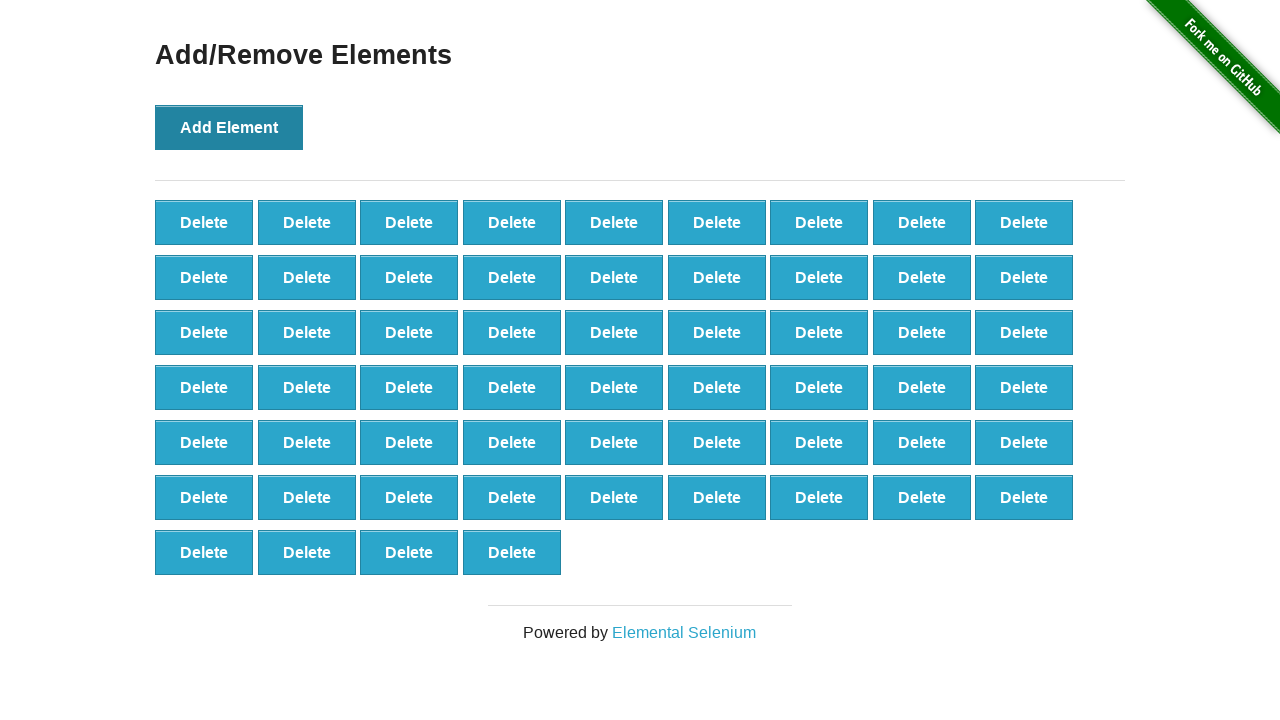

Clicked 'Add Element' button (iteration 59/70) at (229, 127) on xpath=//*[@onclick='addElement()']
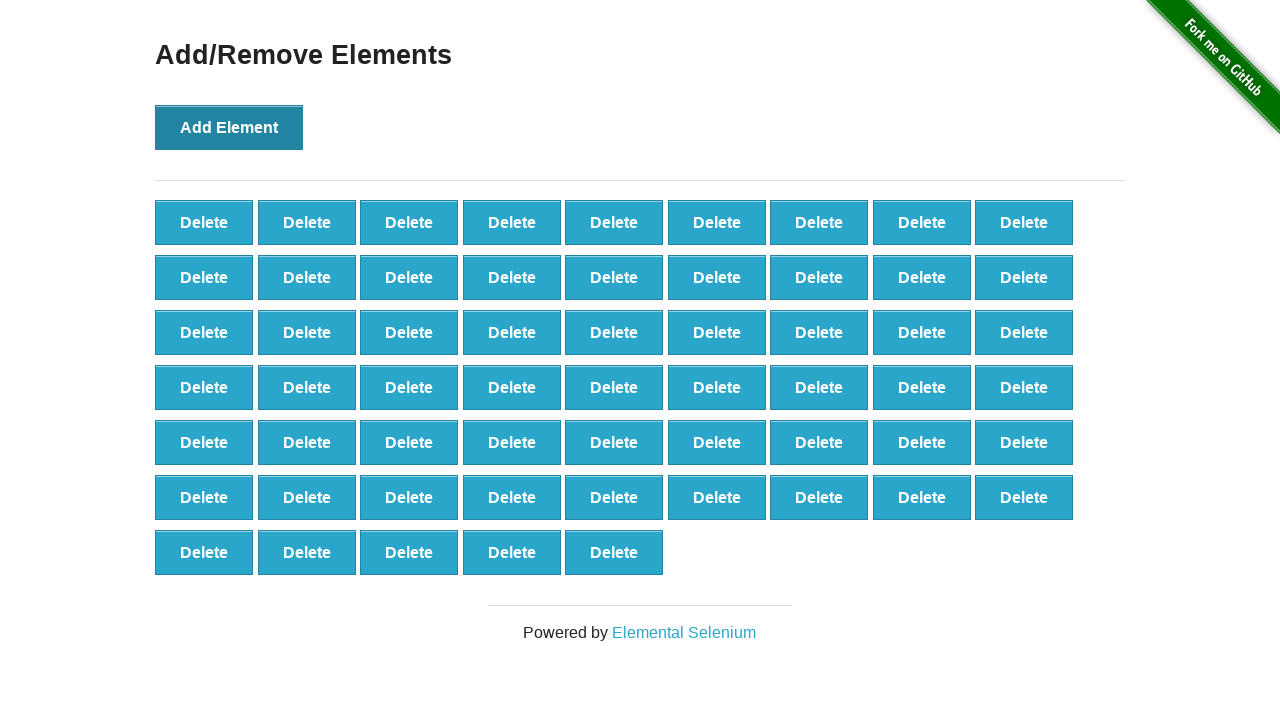

Clicked 'Add Element' button (iteration 60/70) at (229, 127) on xpath=//*[@onclick='addElement()']
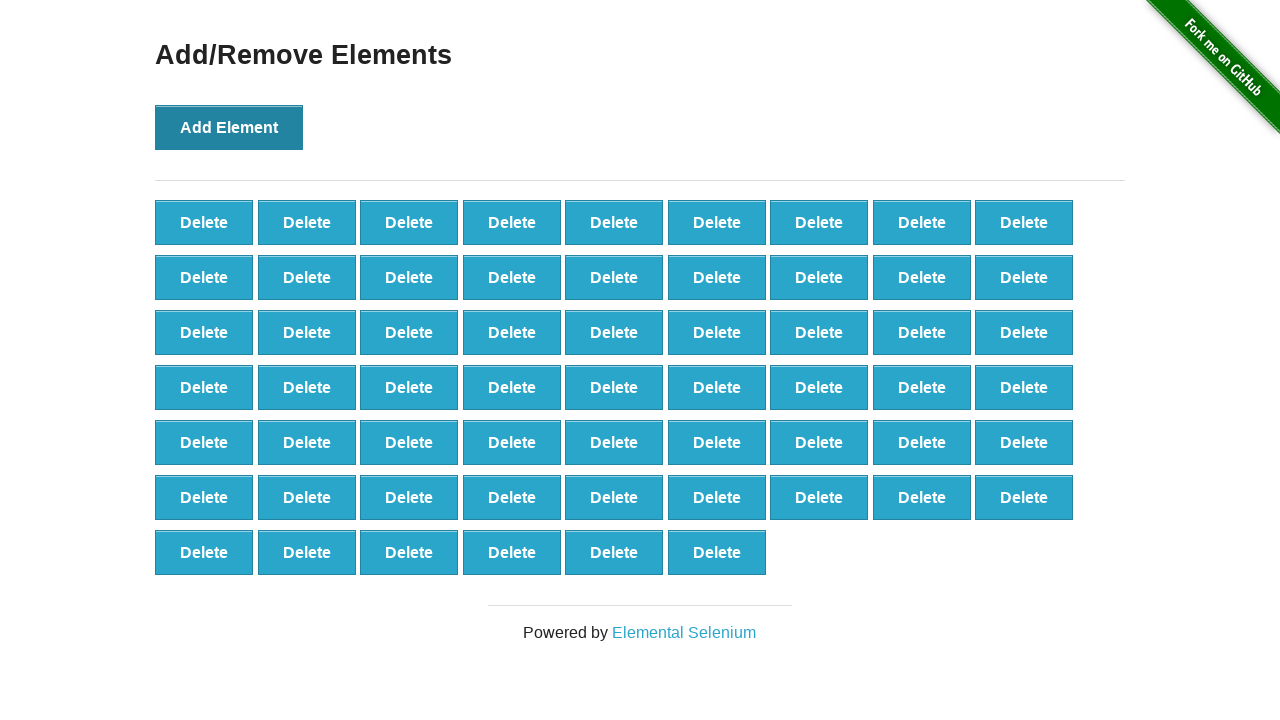

Clicked 'Add Element' button (iteration 61/70) at (229, 127) on xpath=//*[@onclick='addElement()']
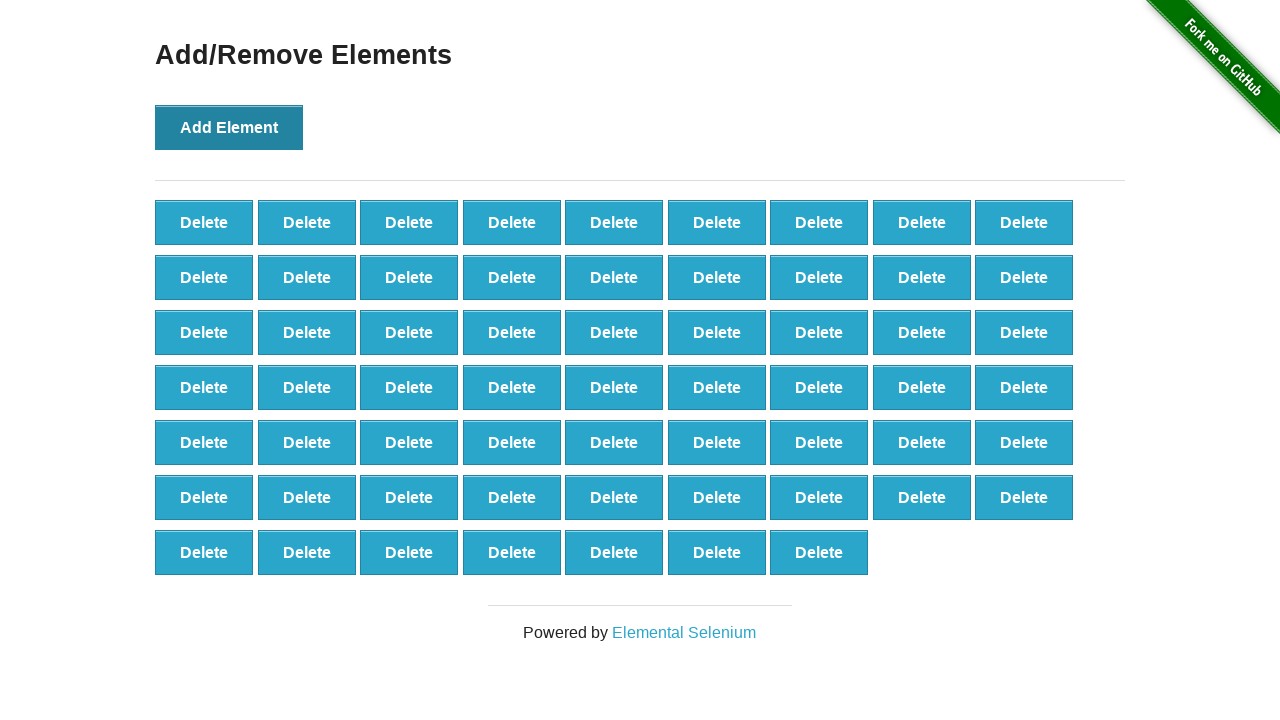

Clicked 'Add Element' button (iteration 62/70) at (229, 127) on xpath=//*[@onclick='addElement()']
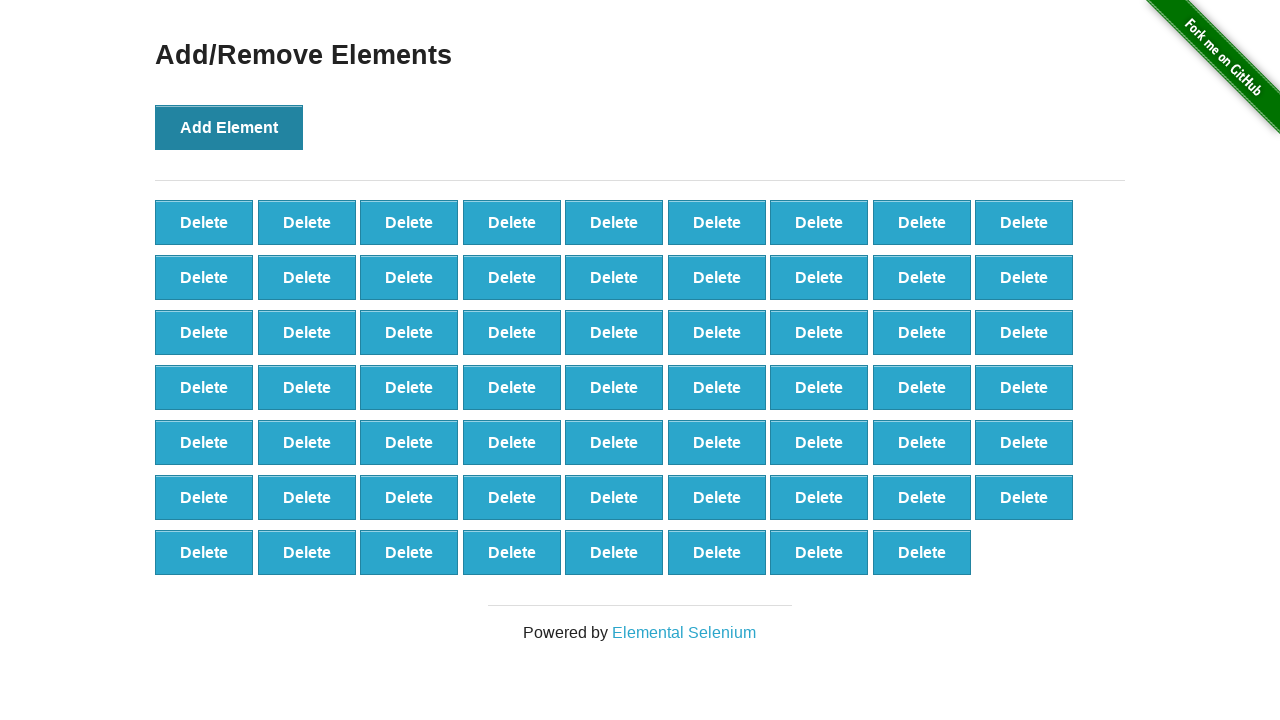

Clicked 'Add Element' button (iteration 63/70) at (229, 127) on xpath=//*[@onclick='addElement()']
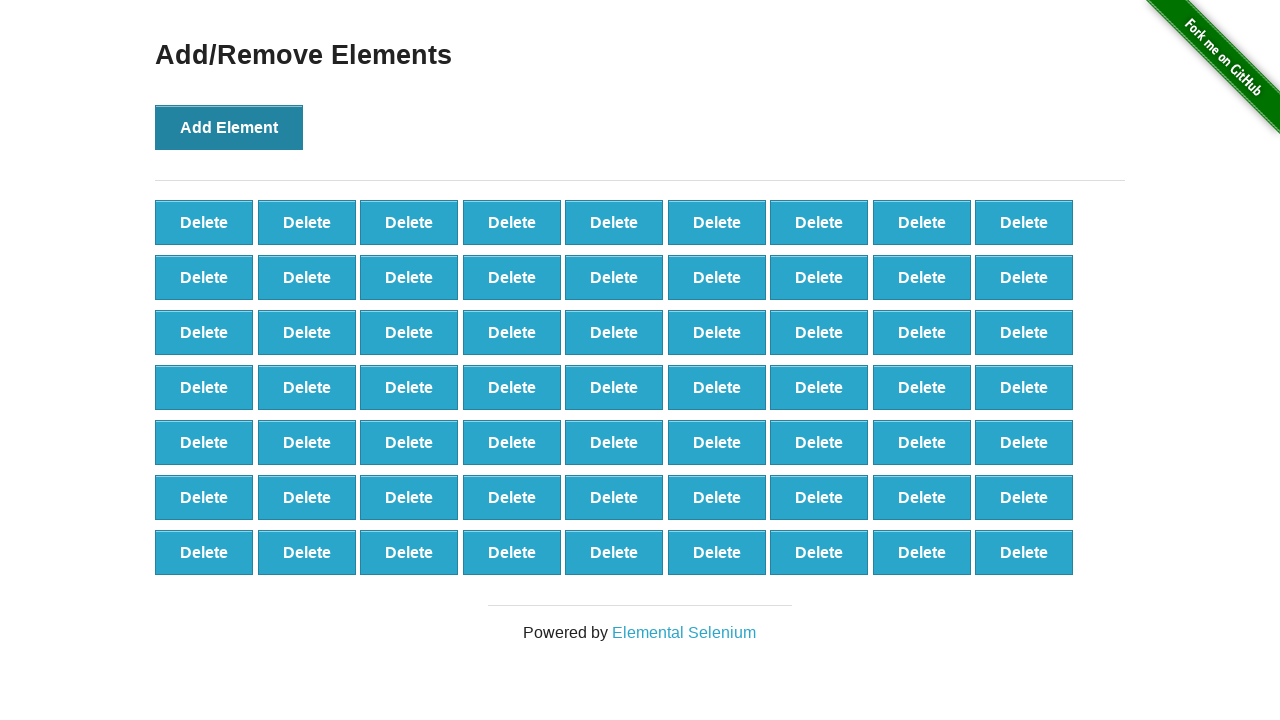

Clicked 'Add Element' button (iteration 64/70) at (229, 127) on xpath=//*[@onclick='addElement()']
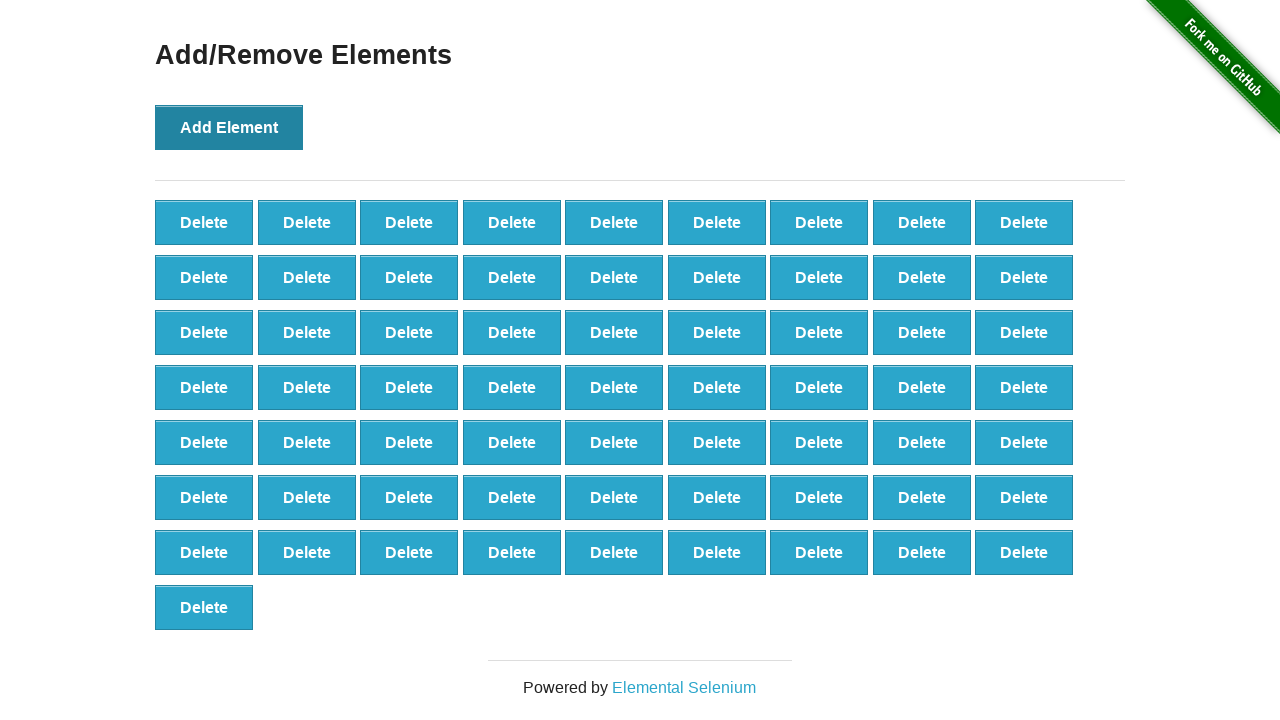

Clicked 'Add Element' button (iteration 65/70) at (229, 127) on xpath=//*[@onclick='addElement()']
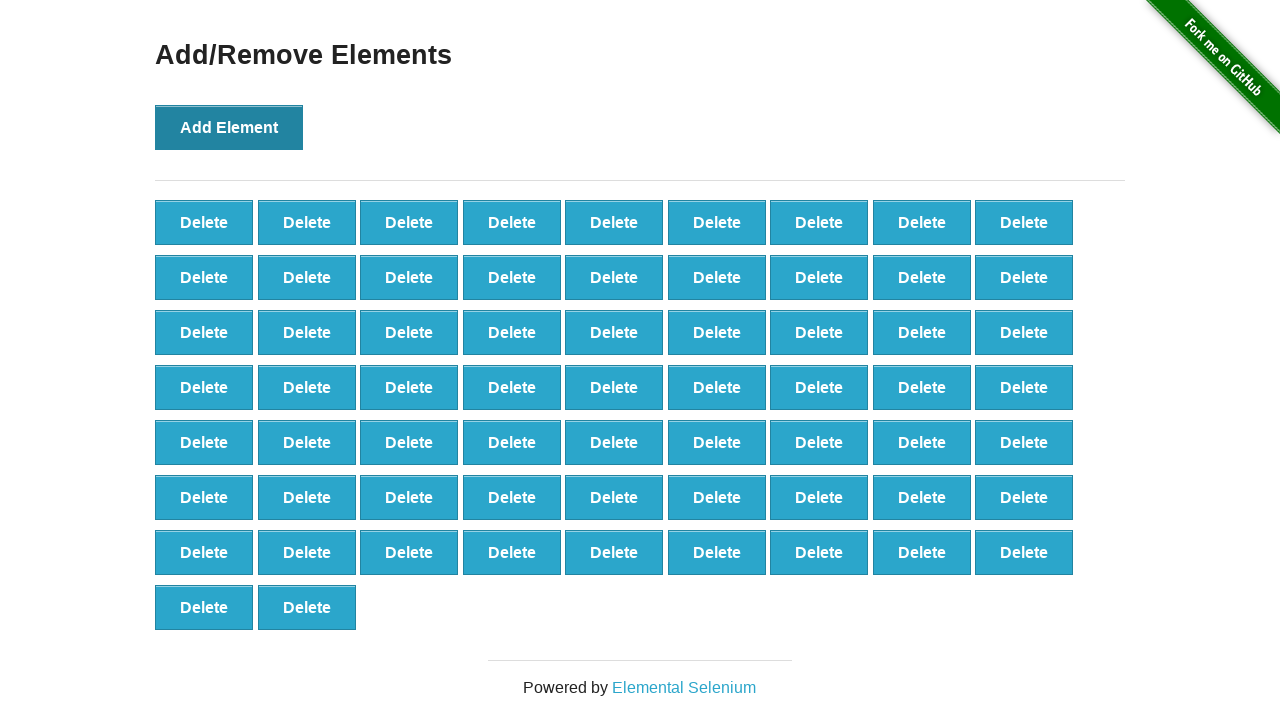

Clicked 'Add Element' button (iteration 66/70) at (229, 127) on xpath=//*[@onclick='addElement()']
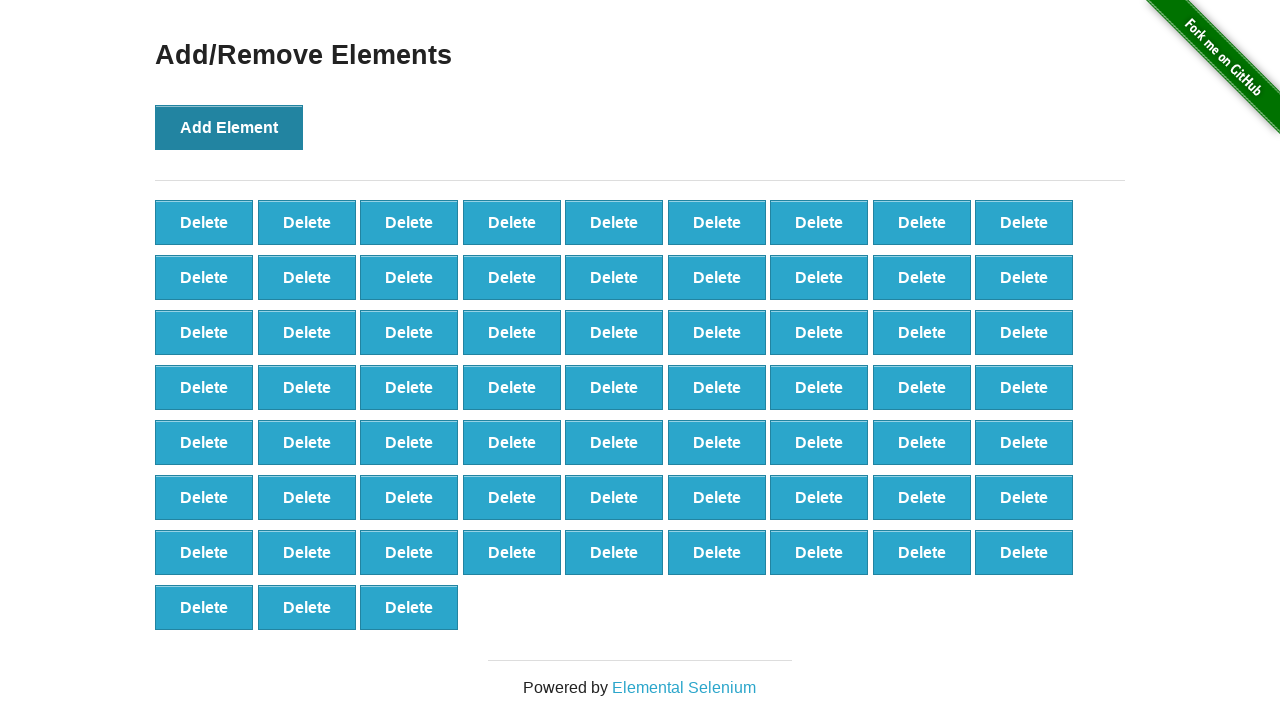

Clicked 'Add Element' button (iteration 67/70) at (229, 127) on xpath=//*[@onclick='addElement()']
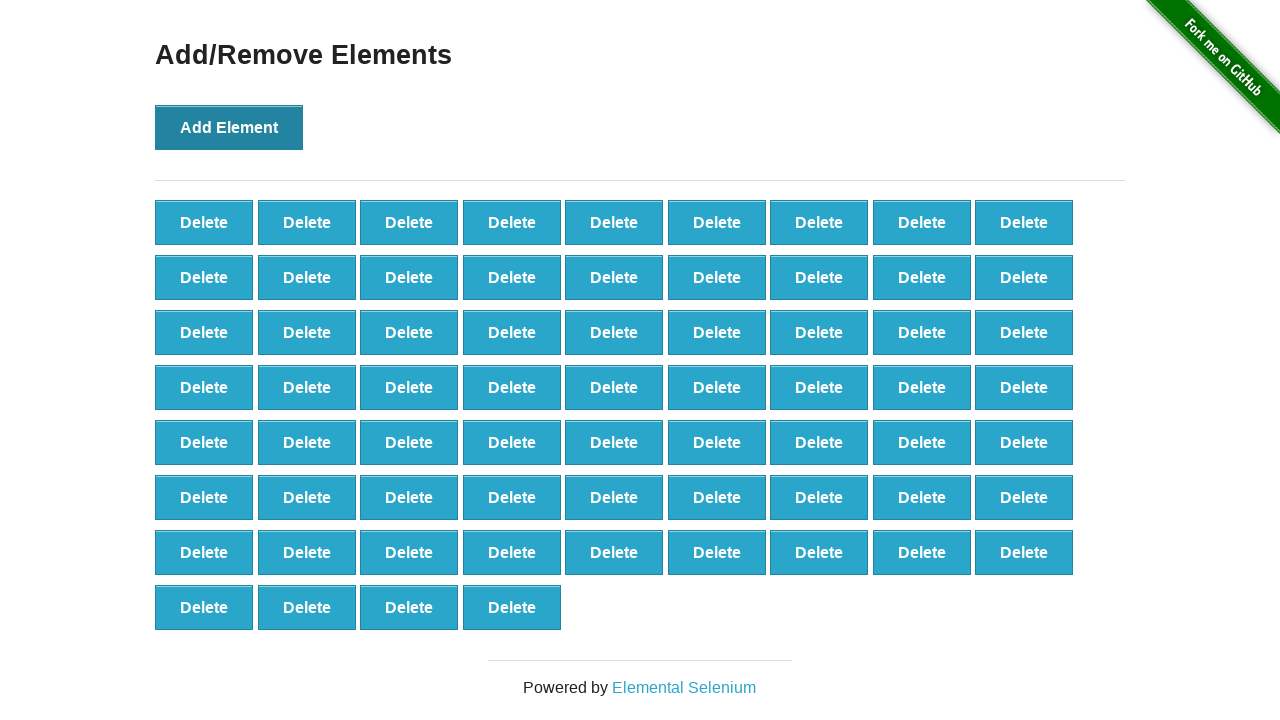

Clicked 'Add Element' button (iteration 68/70) at (229, 127) on xpath=//*[@onclick='addElement()']
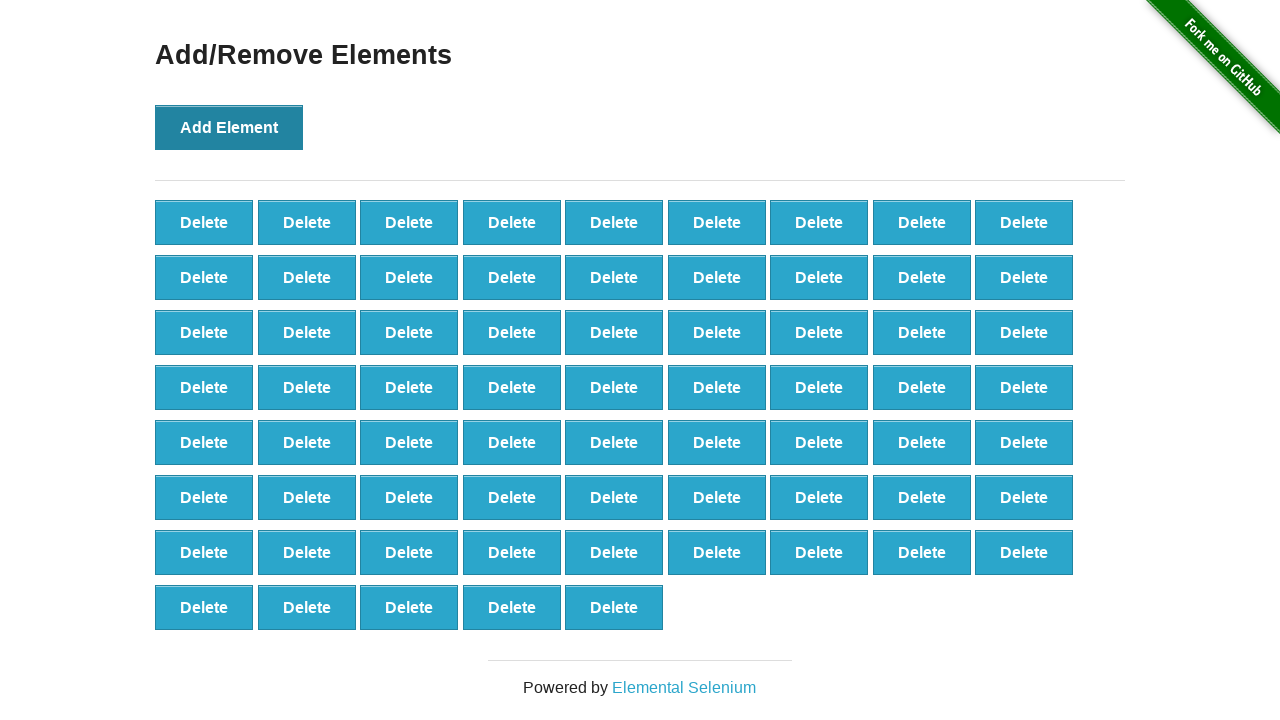

Clicked 'Add Element' button (iteration 69/70) at (229, 127) on xpath=//*[@onclick='addElement()']
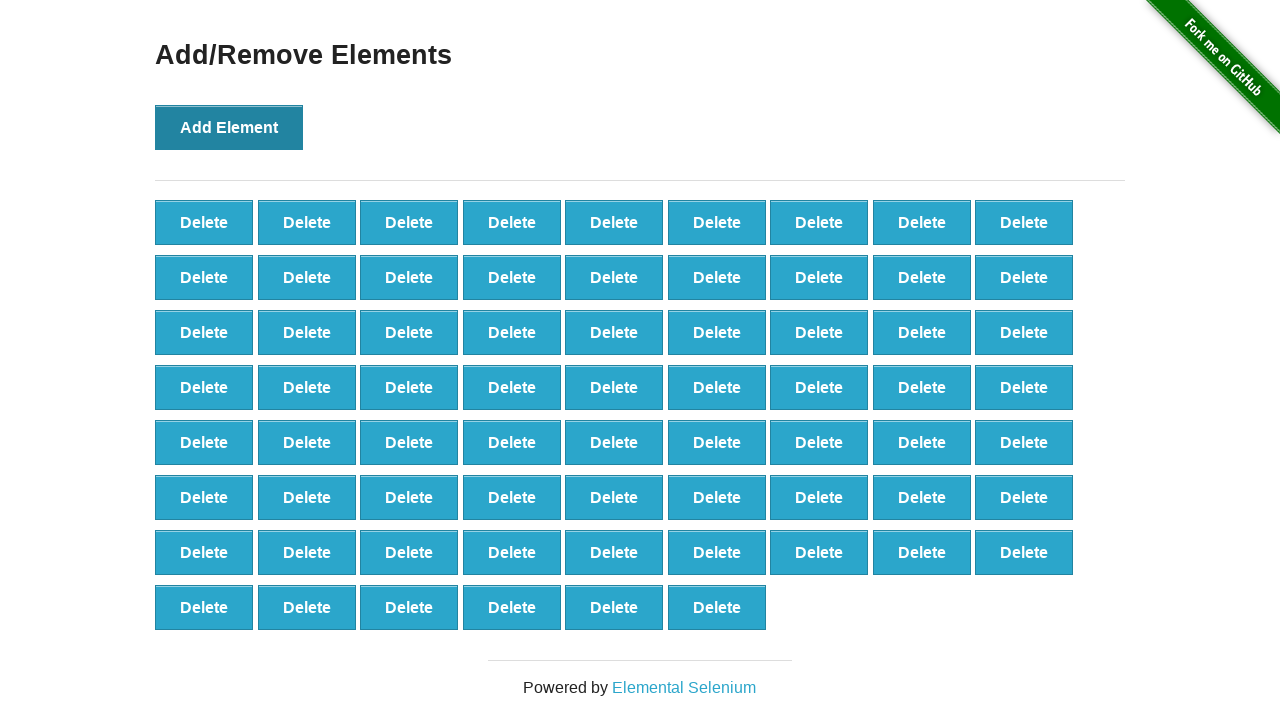

Clicked 'Add Element' button (iteration 70/70) at (229, 127) on xpath=//*[@onclick='addElement()']
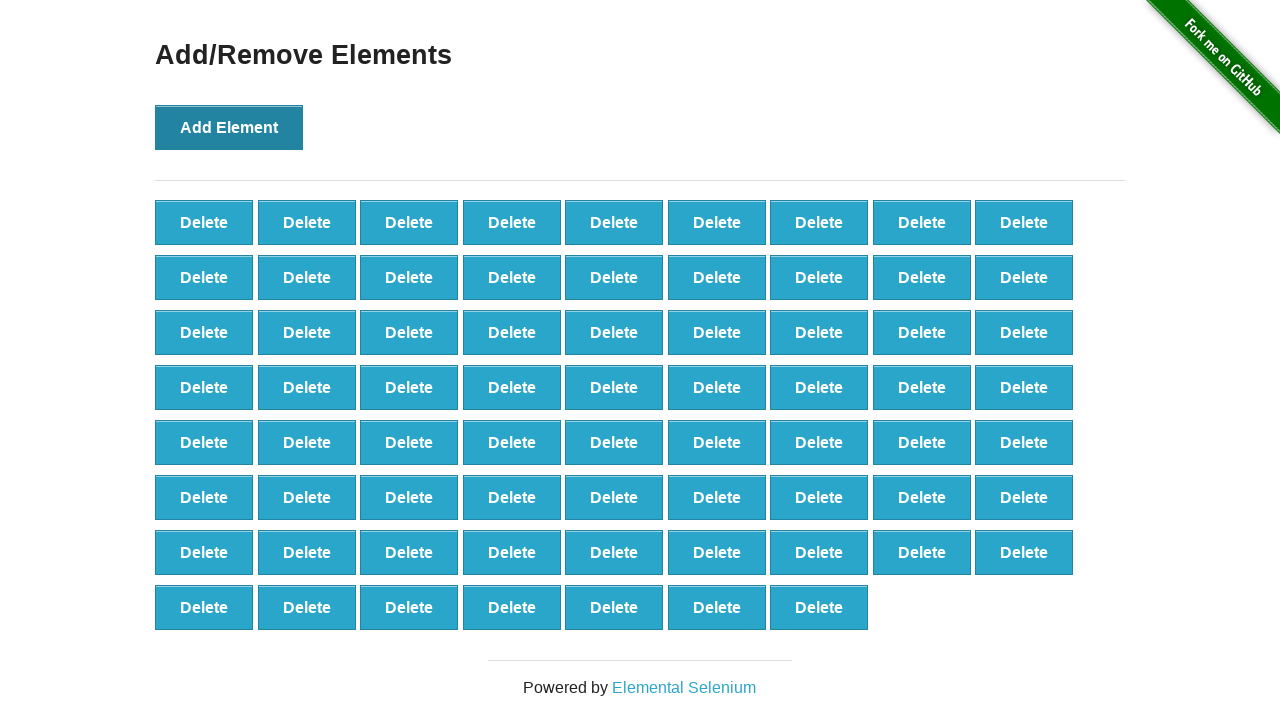

Waited for delete buttons to appear
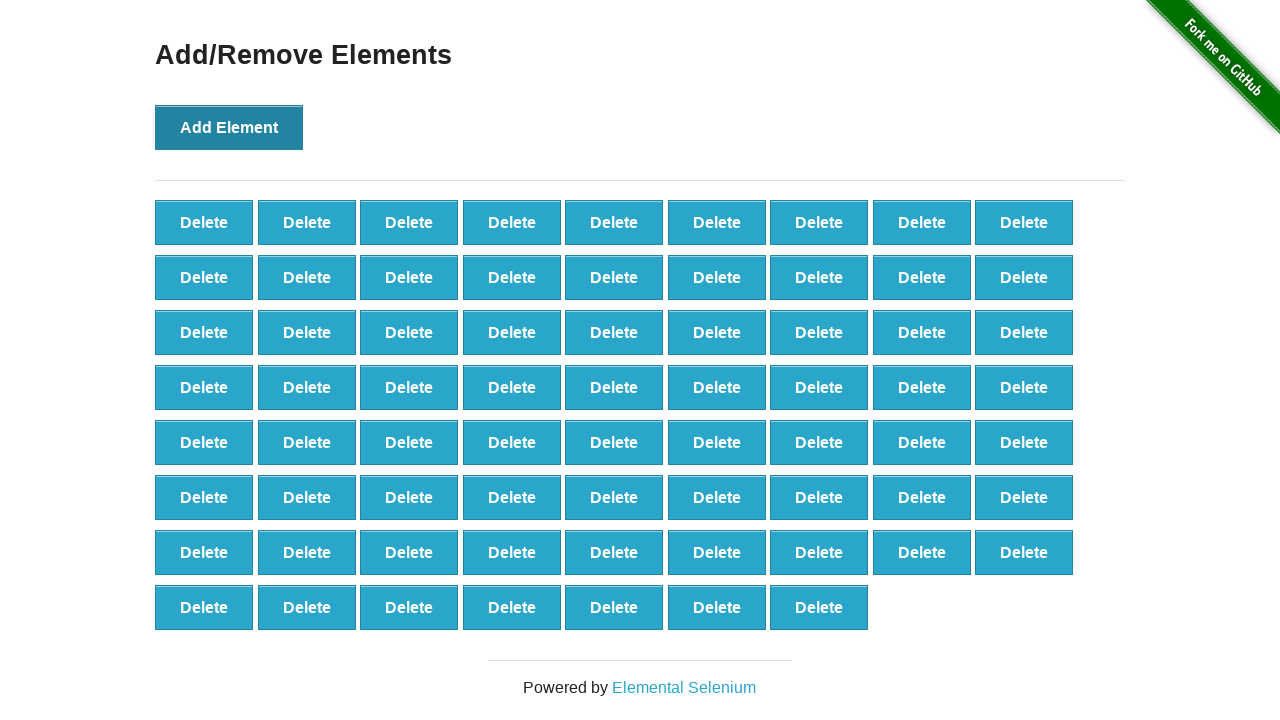

Counted 70 delete buttons before removal
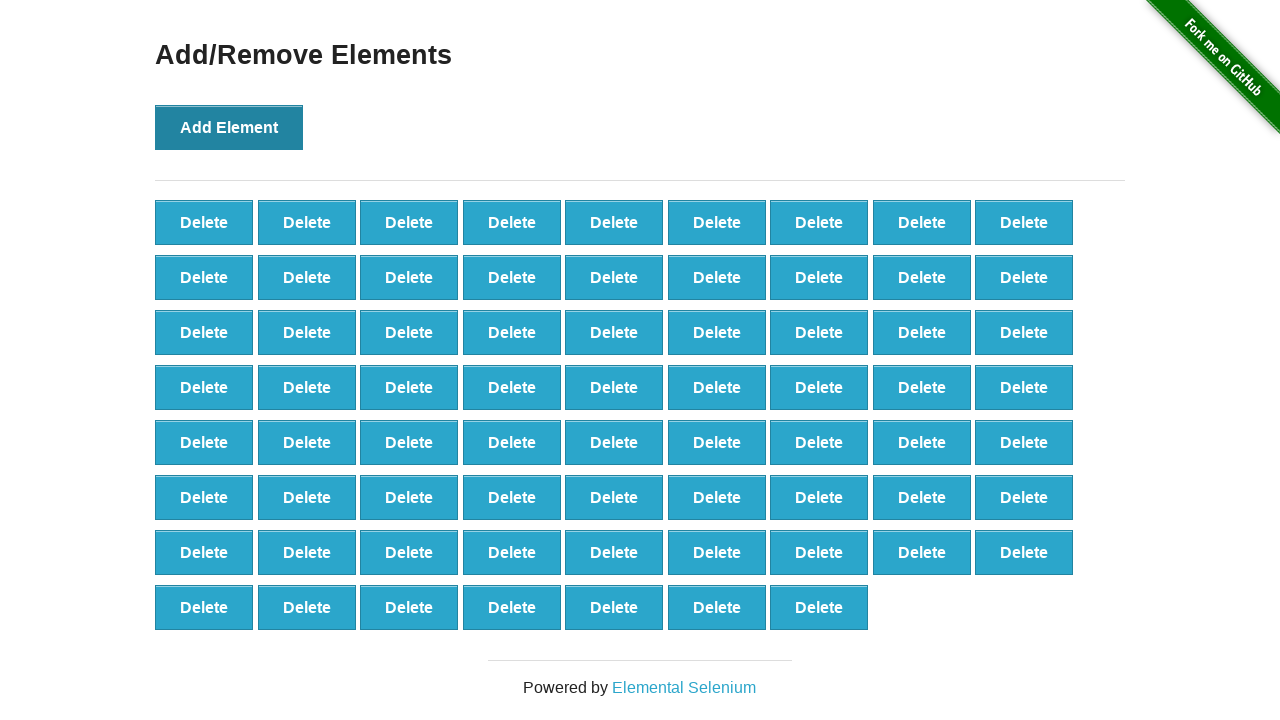

Clicked delete button (iteration 1/50) at (204, 222) on [onclick='deleteElement()'] >> nth=0
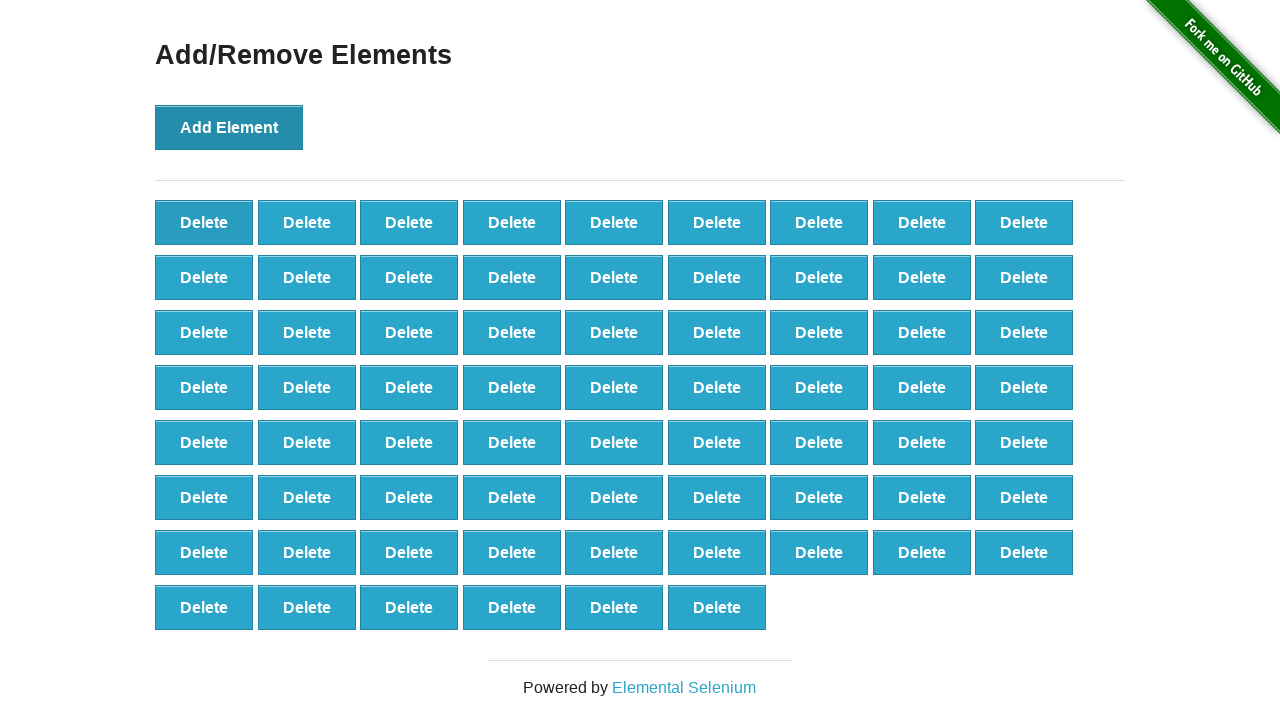

Clicked delete button (iteration 2/50) at (204, 222) on [onclick='deleteElement()'] >> nth=0
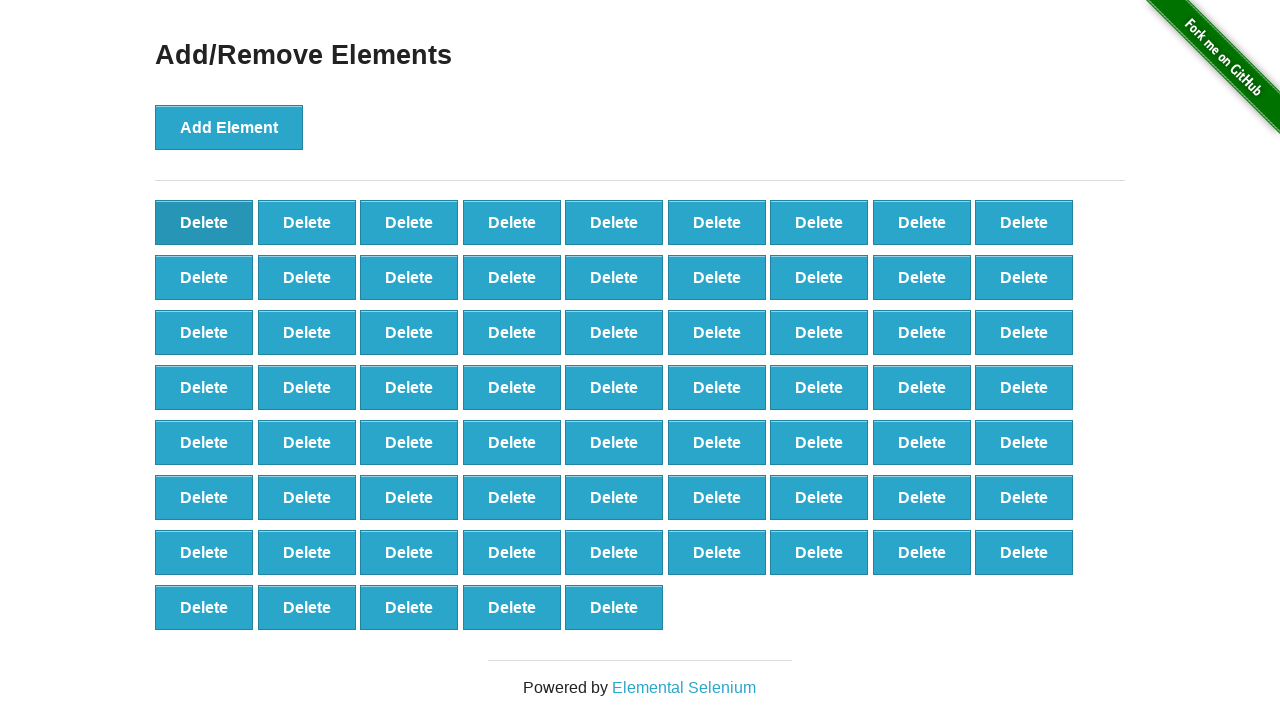

Clicked delete button (iteration 3/50) at (204, 222) on [onclick='deleteElement()'] >> nth=0
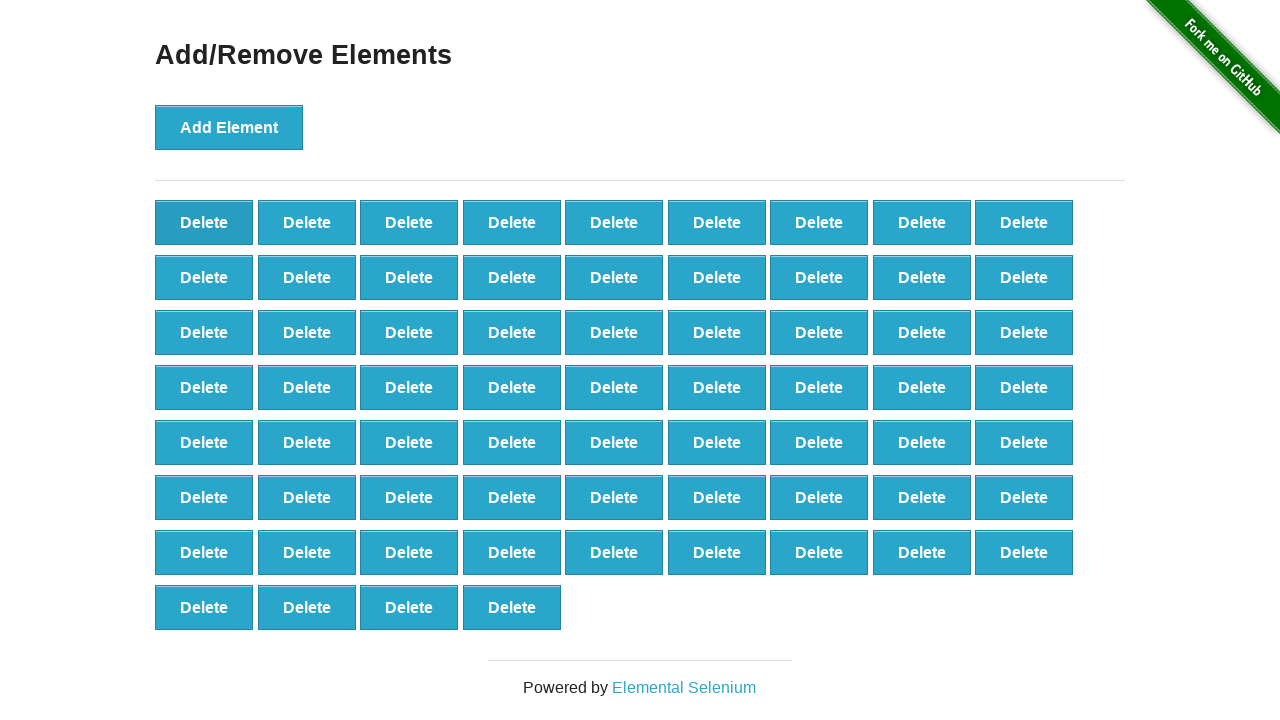

Clicked delete button (iteration 4/50) at (204, 222) on [onclick='deleteElement()'] >> nth=0
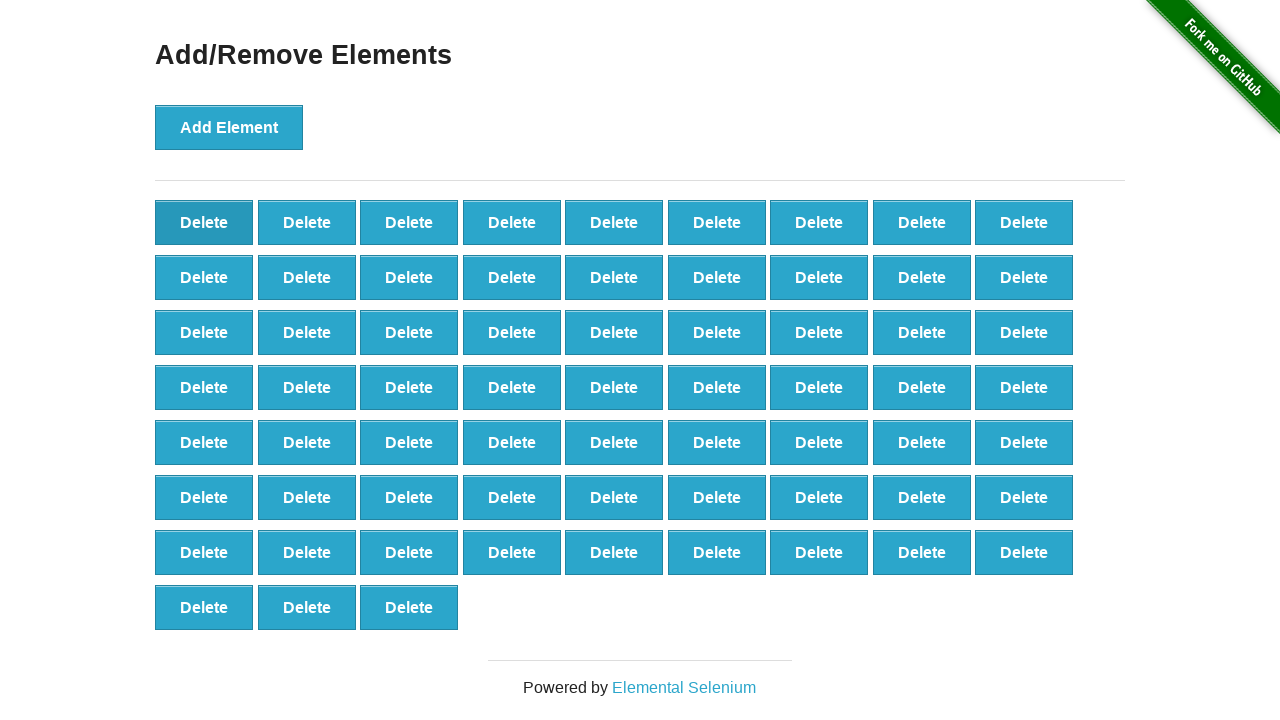

Clicked delete button (iteration 5/50) at (204, 222) on [onclick='deleteElement()'] >> nth=0
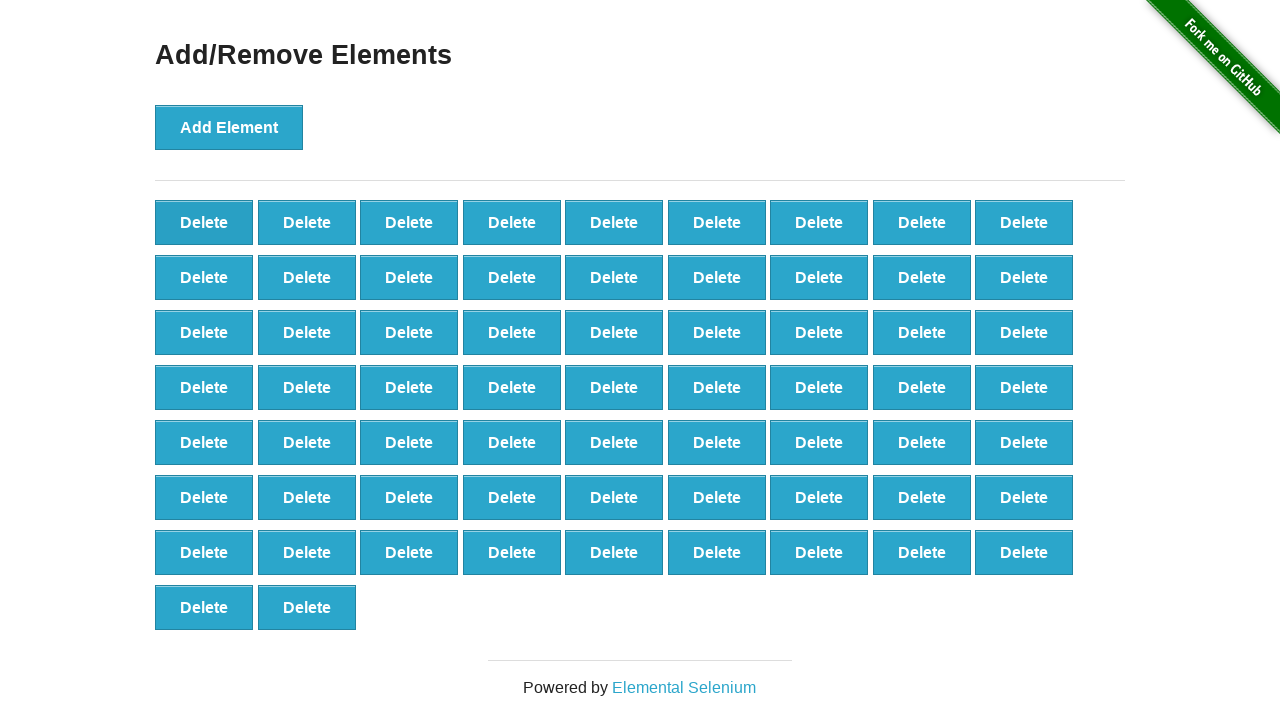

Clicked delete button (iteration 6/50) at (204, 222) on [onclick='deleteElement()'] >> nth=0
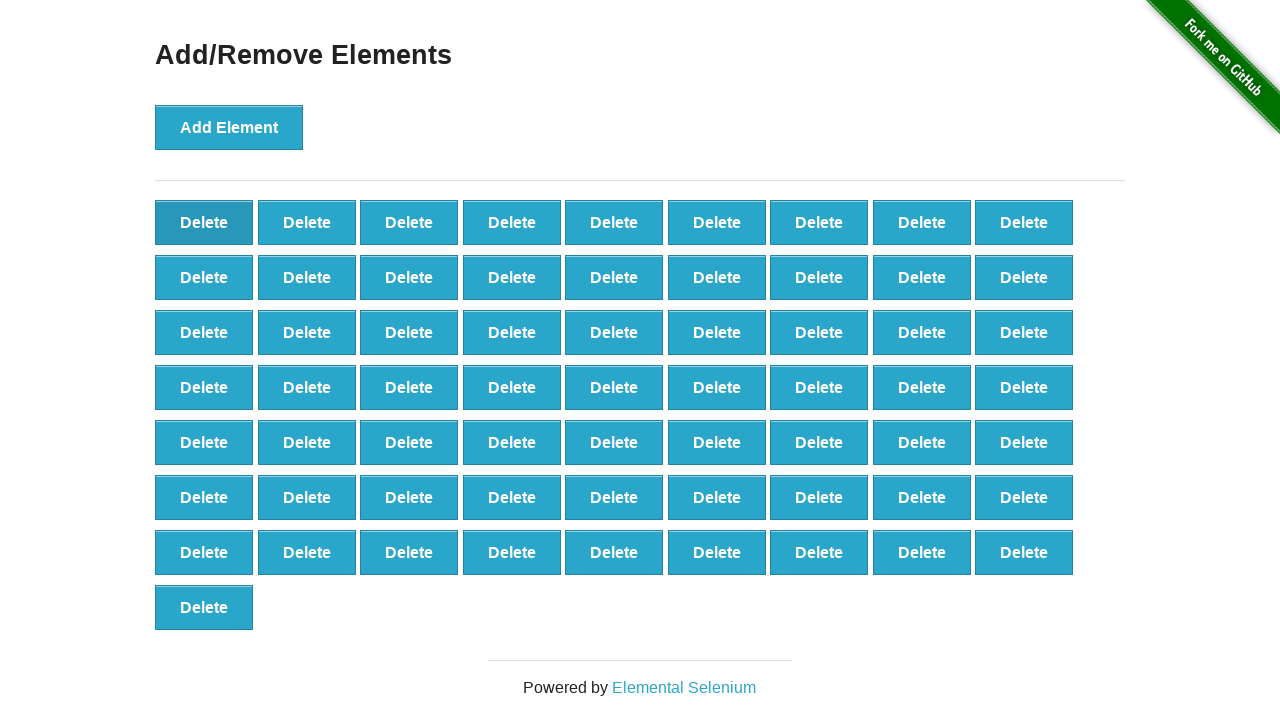

Clicked delete button (iteration 7/50) at (204, 222) on [onclick='deleteElement()'] >> nth=0
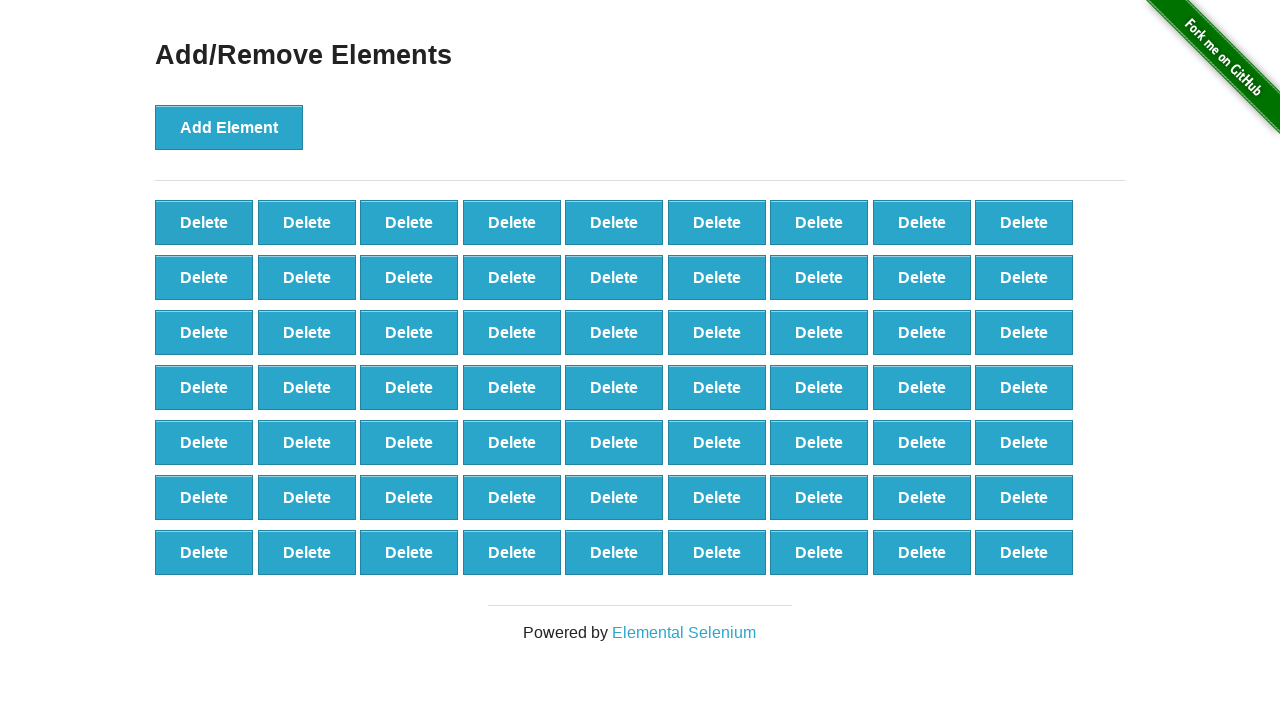

Clicked delete button (iteration 8/50) at (204, 222) on [onclick='deleteElement()'] >> nth=0
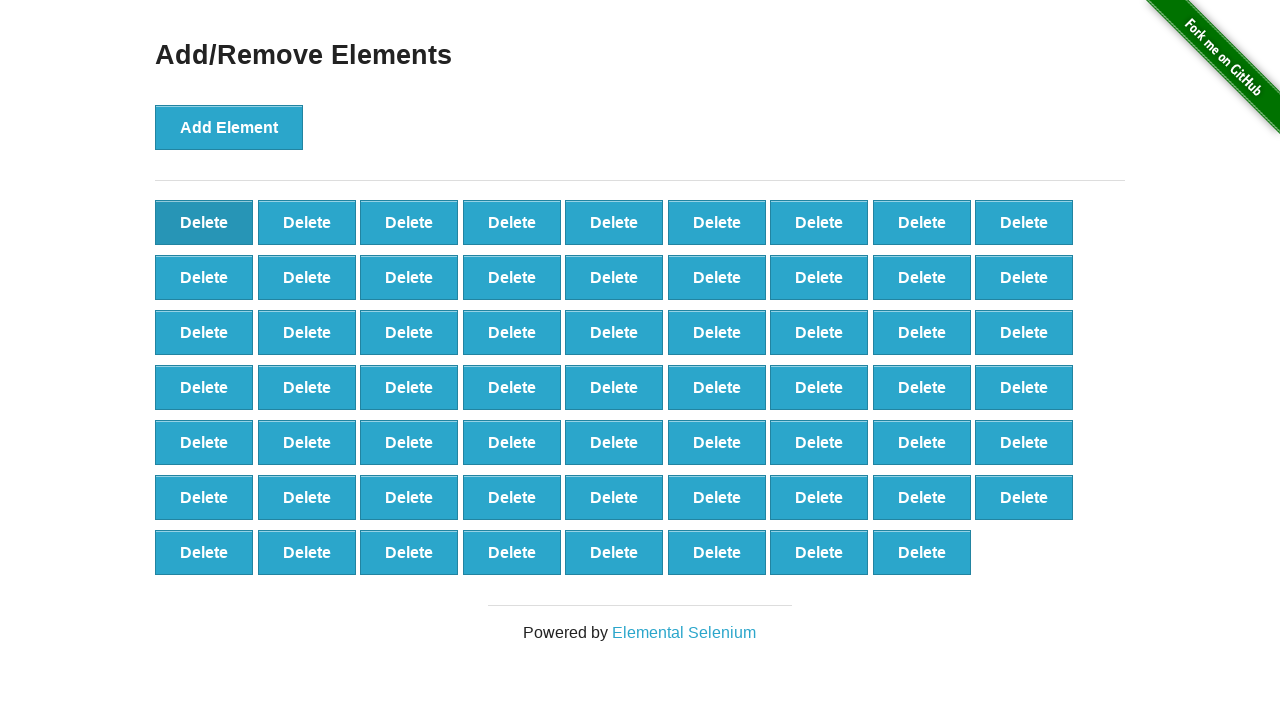

Clicked delete button (iteration 9/50) at (204, 222) on [onclick='deleteElement()'] >> nth=0
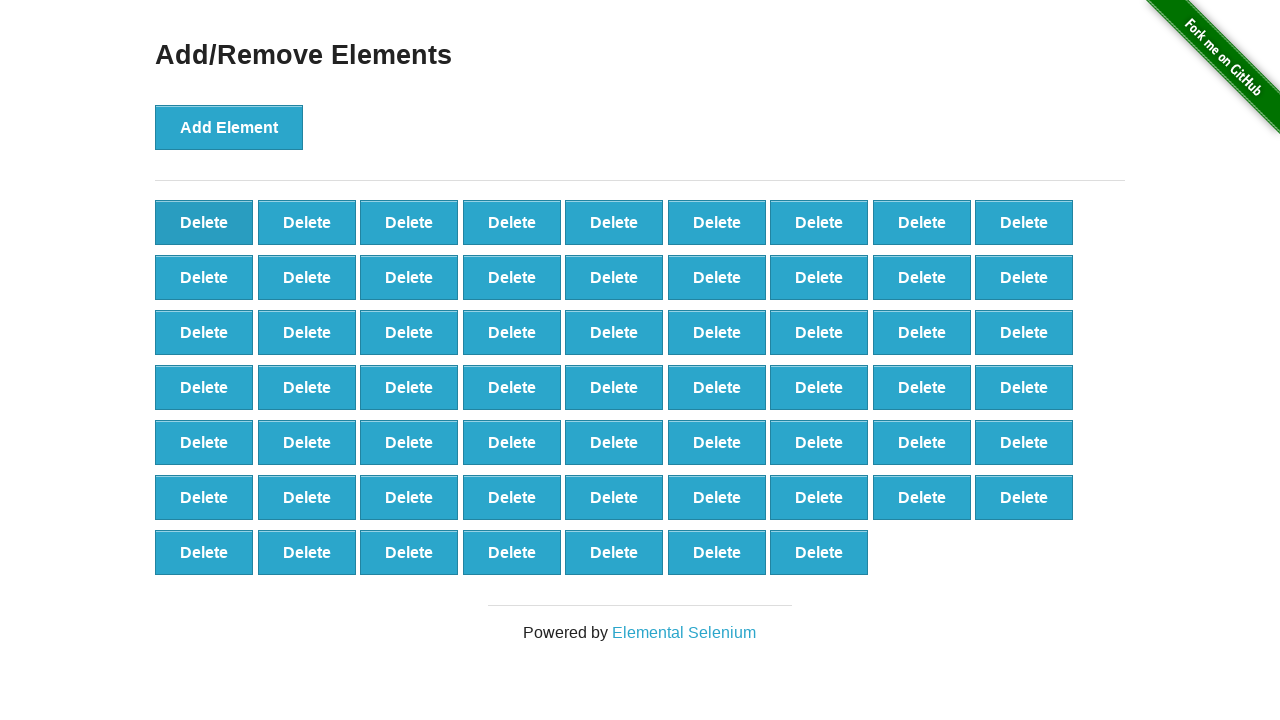

Clicked delete button (iteration 10/50) at (204, 222) on [onclick='deleteElement()'] >> nth=0
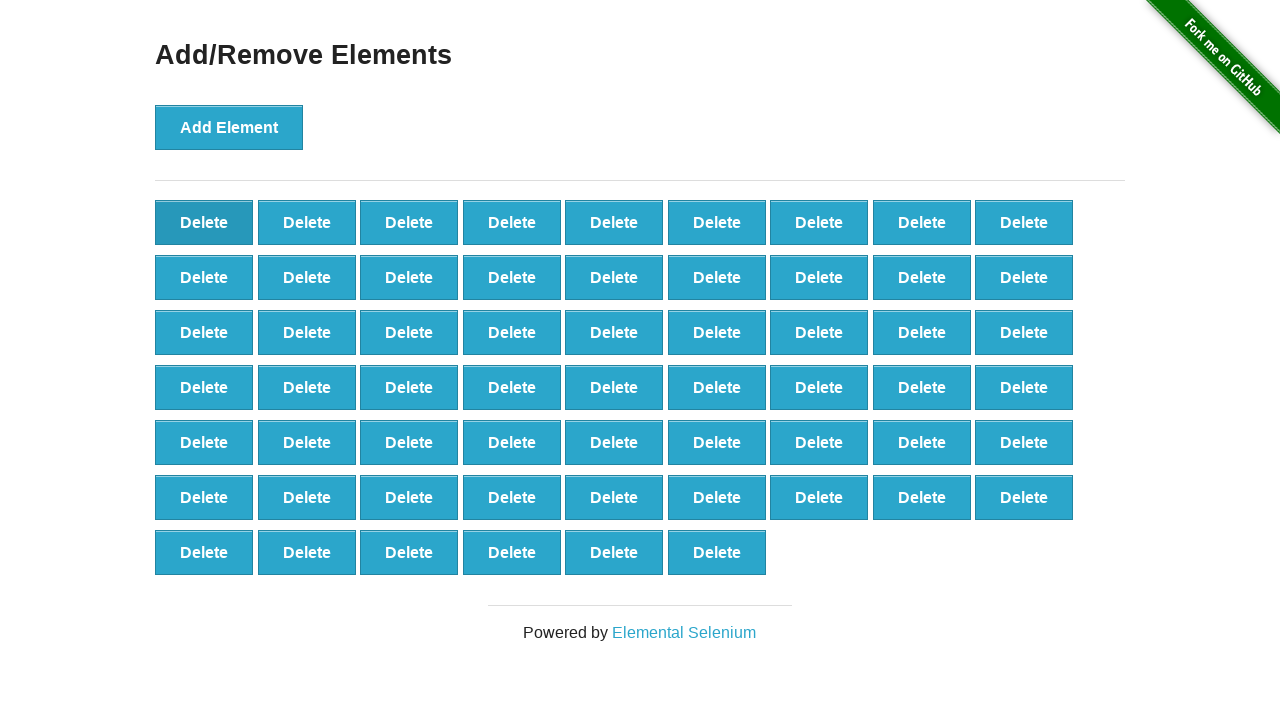

Clicked delete button (iteration 11/50) at (204, 222) on [onclick='deleteElement()'] >> nth=0
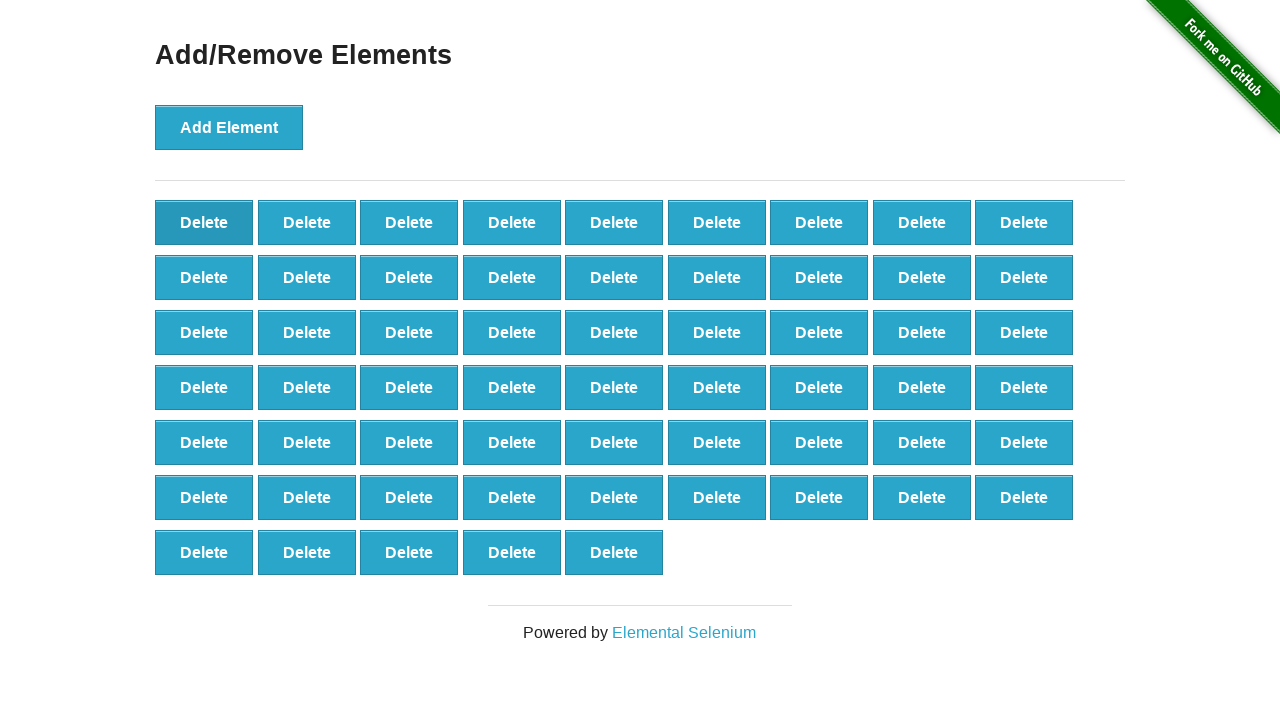

Clicked delete button (iteration 12/50) at (204, 222) on [onclick='deleteElement()'] >> nth=0
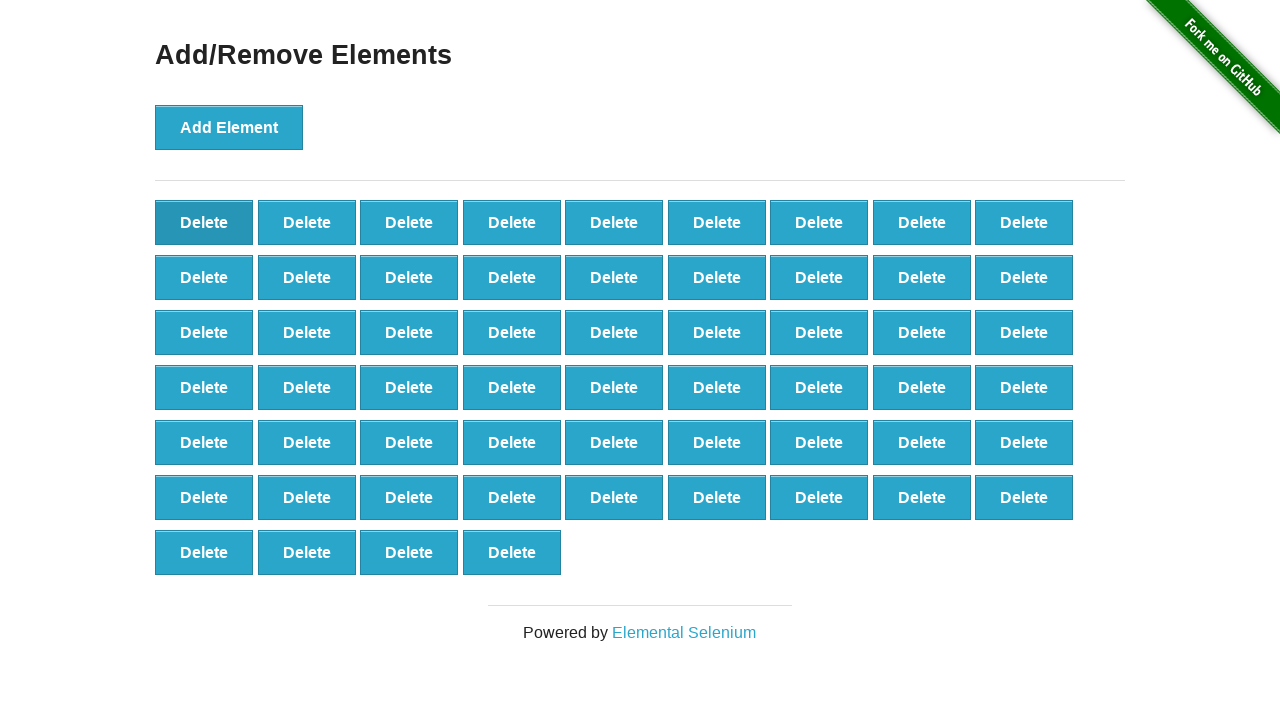

Clicked delete button (iteration 13/50) at (204, 222) on [onclick='deleteElement()'] >> nth=0
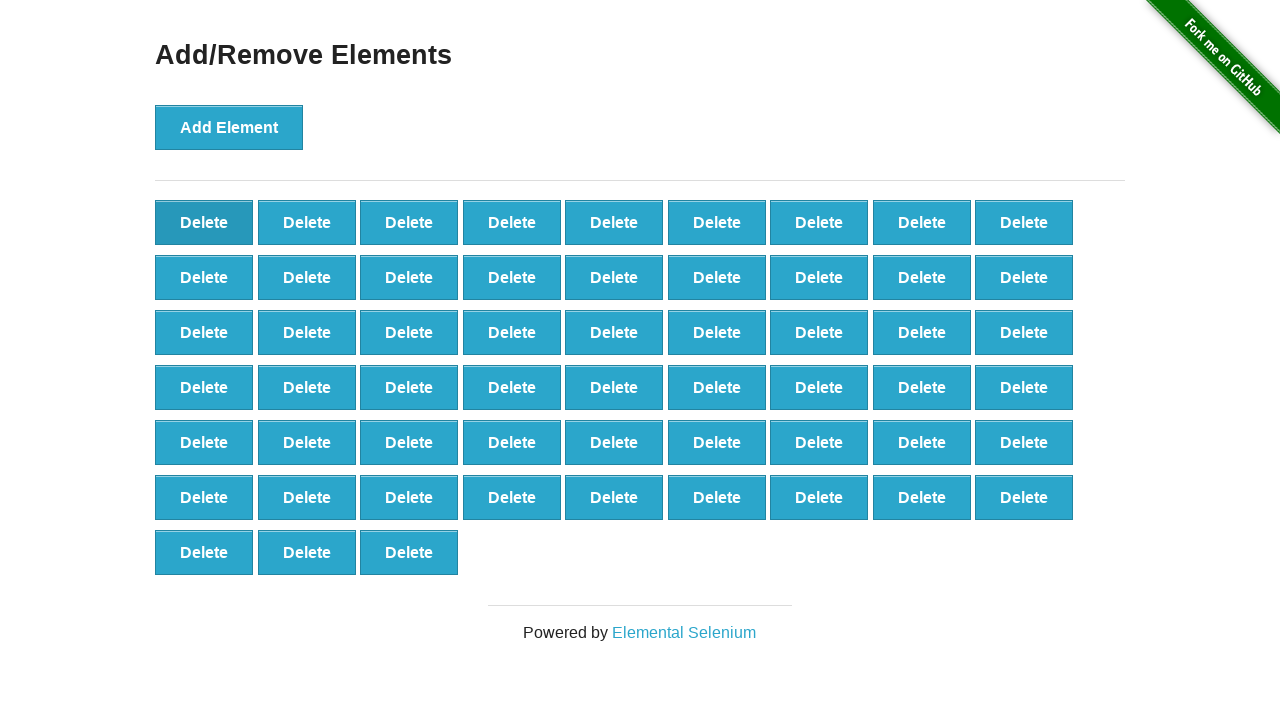

Clicked delete button (iteration 14/50) at (204, 222) on [onclick='deleteElement()'] >> nth=0
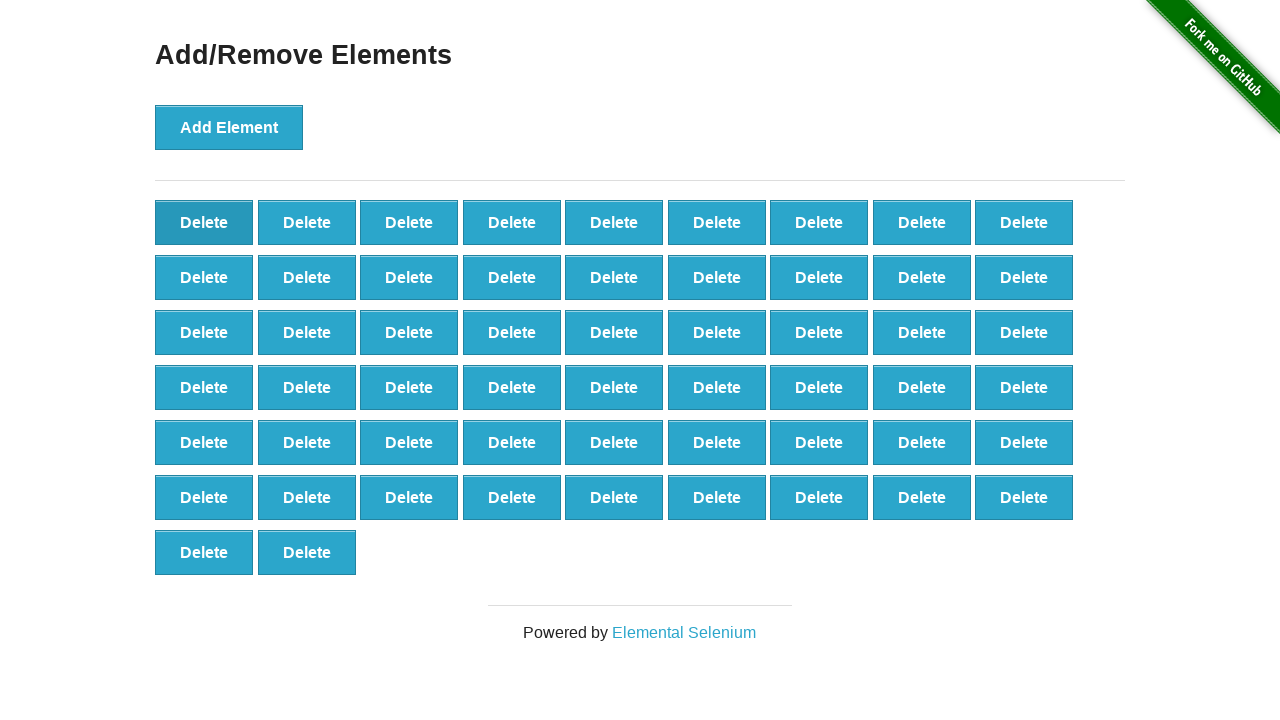

Clicked delete button (iteration 15/50) at (204, 222) on [onclick='deleteElement()'] >> nth=0
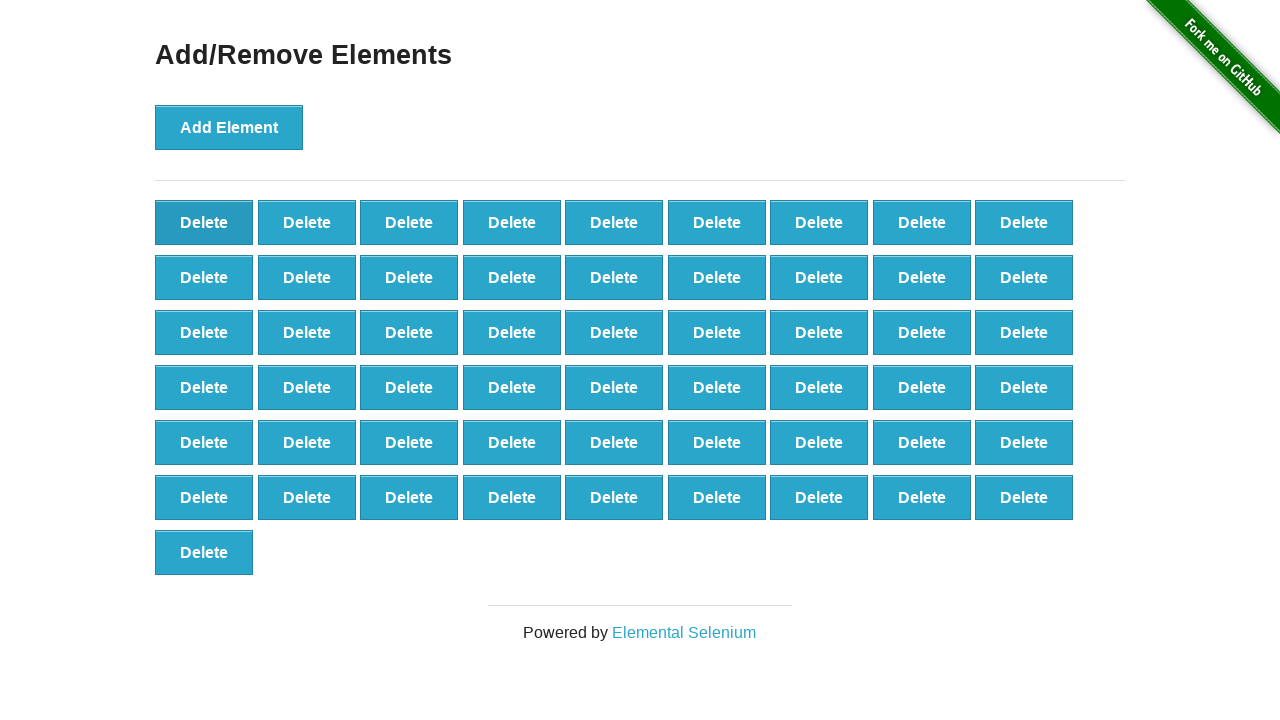

Clicked delete button (iteration 16/50) at (204, 222) on [onclick='deleteElement()'] >> nth=0
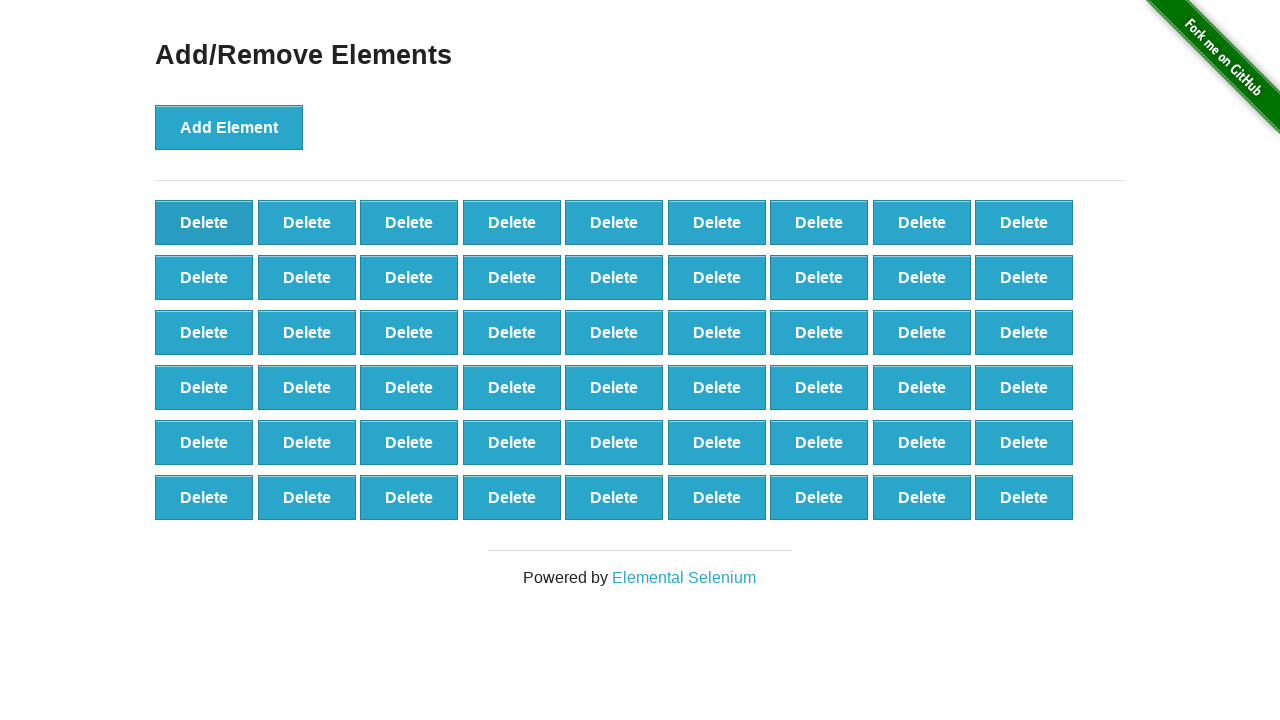

Clicked delete button (iteration 17/50) at (204, 222) on [onclick='deleteElement()'] >> nth=0
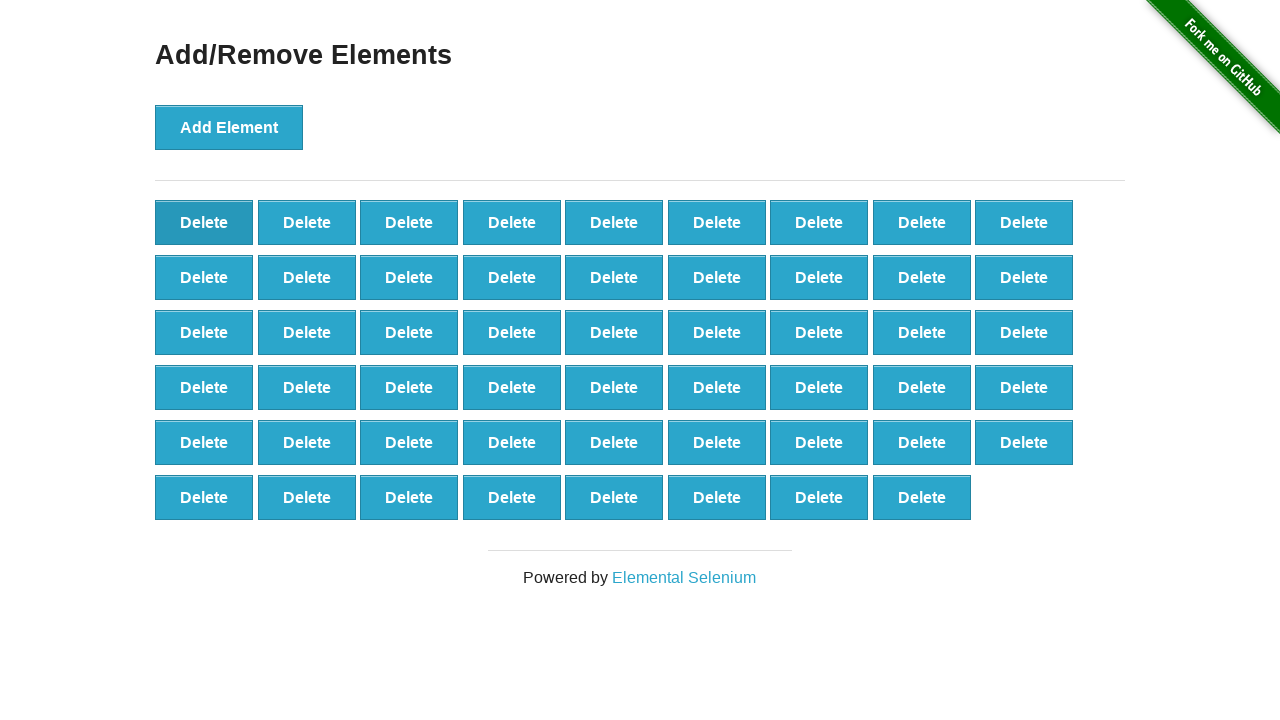

Clicked delete button (iteration 18/50) at (204, 222) on [onclick='deleteElement()'] >> nth=0
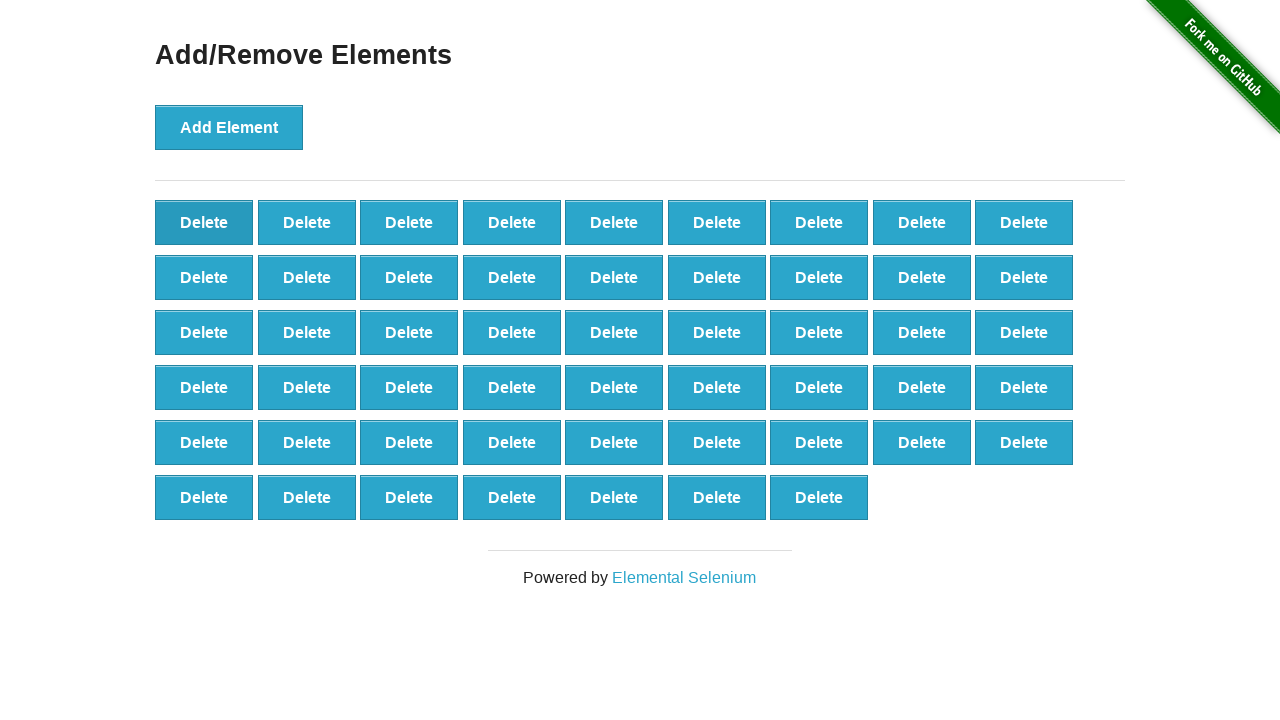

Clicked delete button (iteration 19/50) at (204, 222) on [onclick='deleteElement()'] >> nth=0
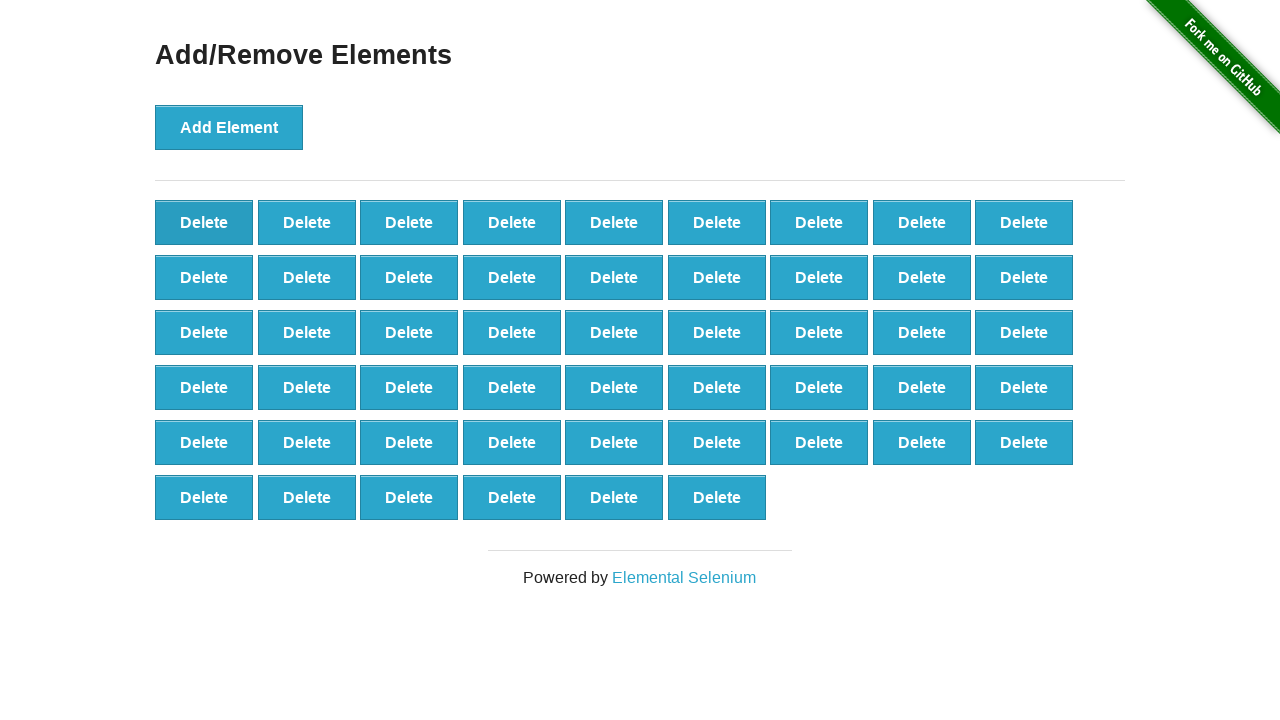

Clicked delete button (iteration 20/50) at (204, 222) on [onclick='deleteElement()'] >> nth=0
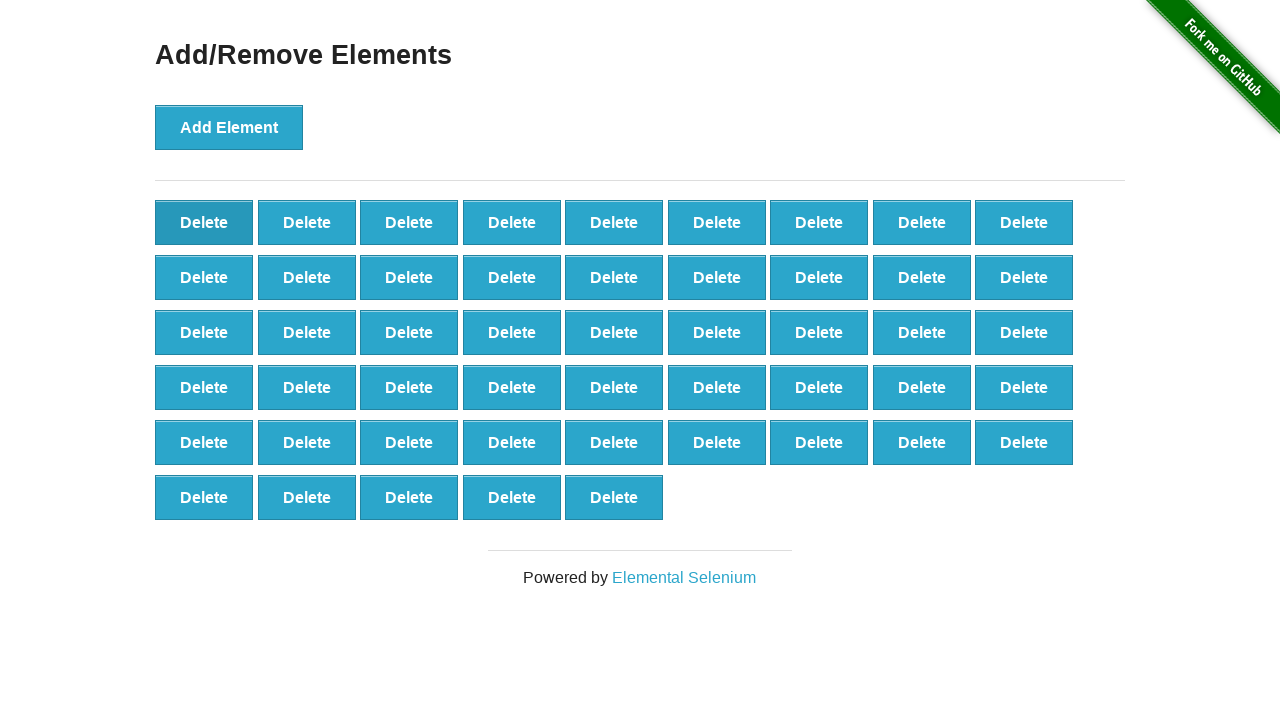

Clicked delete button (iteration 21/50) at (204, 222) on [onclick='deleteElement()'] >> nth=0
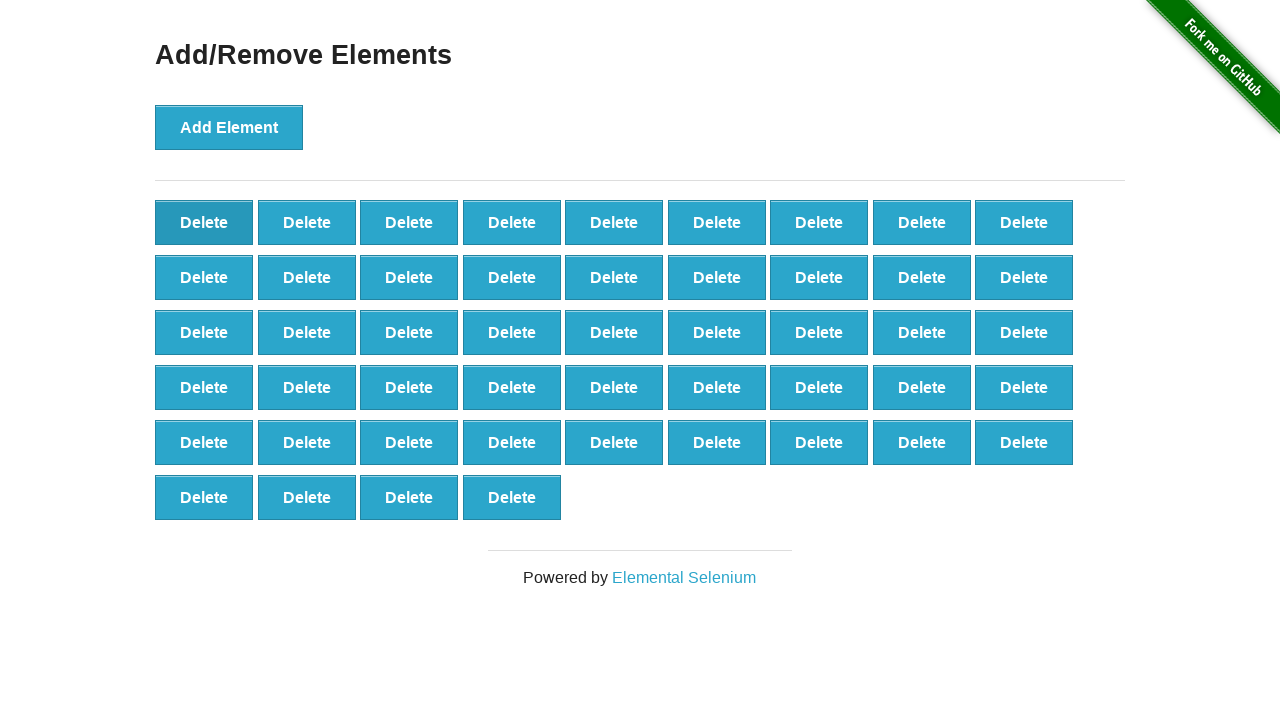

Clicked delete button (iteration 22/50) at (204, 222) on [onclick='deleteElement()'] >> nth=0
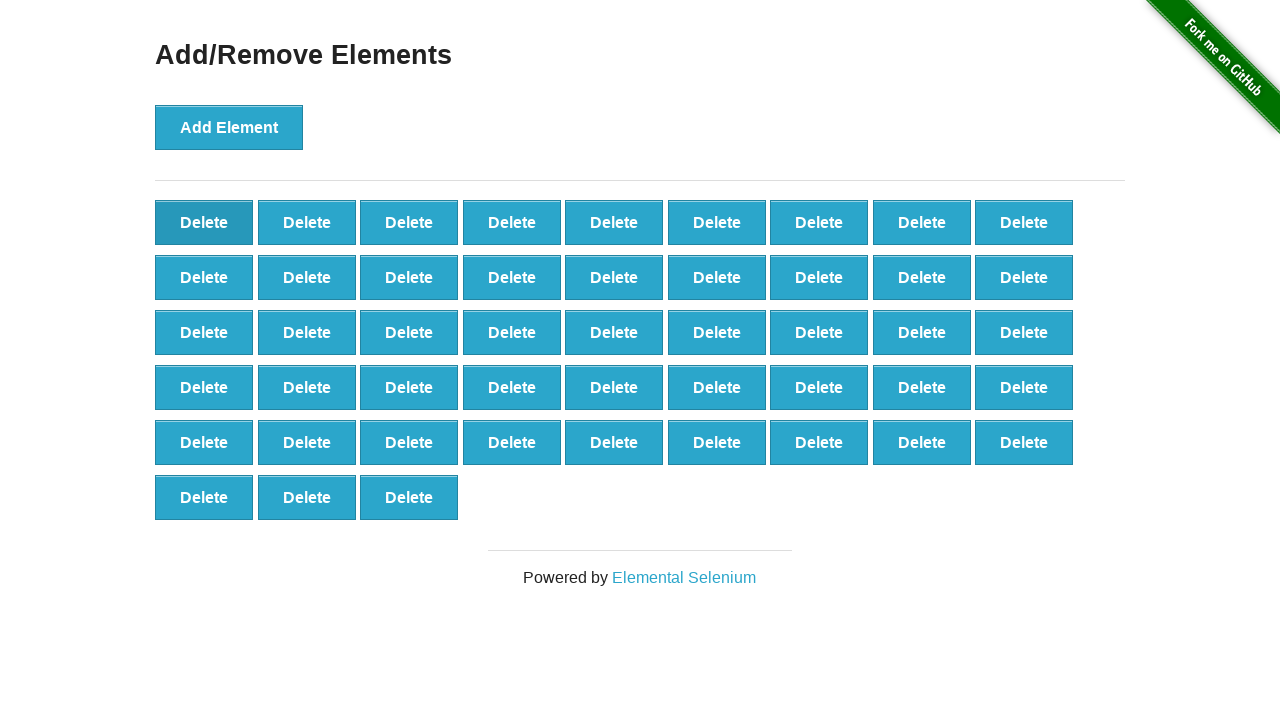

Clicked delete button (iteration 23/50) at (204, 222) on [onclick='deleteElement()'] >> nth=0
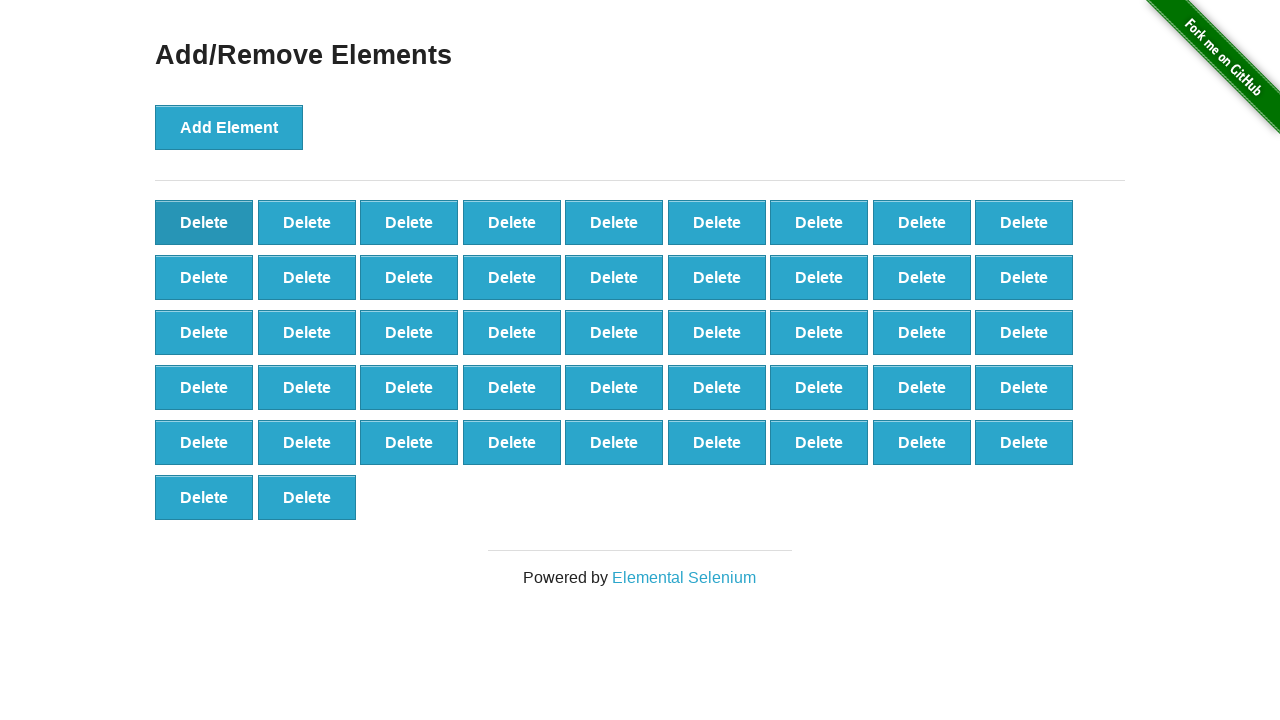

Clicked delete button (iteration 24/50) at (204, 222) on [onclick='deleteElement()'] >> nth=0
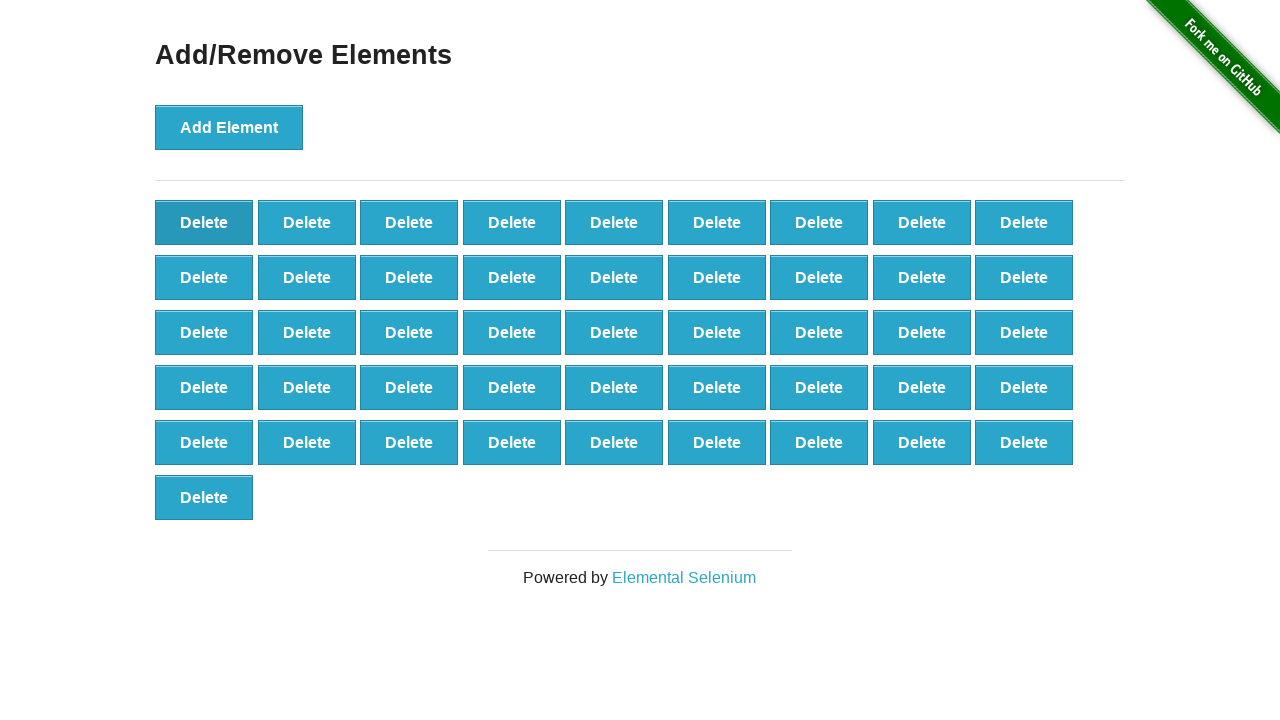

Clicked delete button (iteration 25/50) at (204, 222) on [onclick='deleteElement()'] >> nth=0
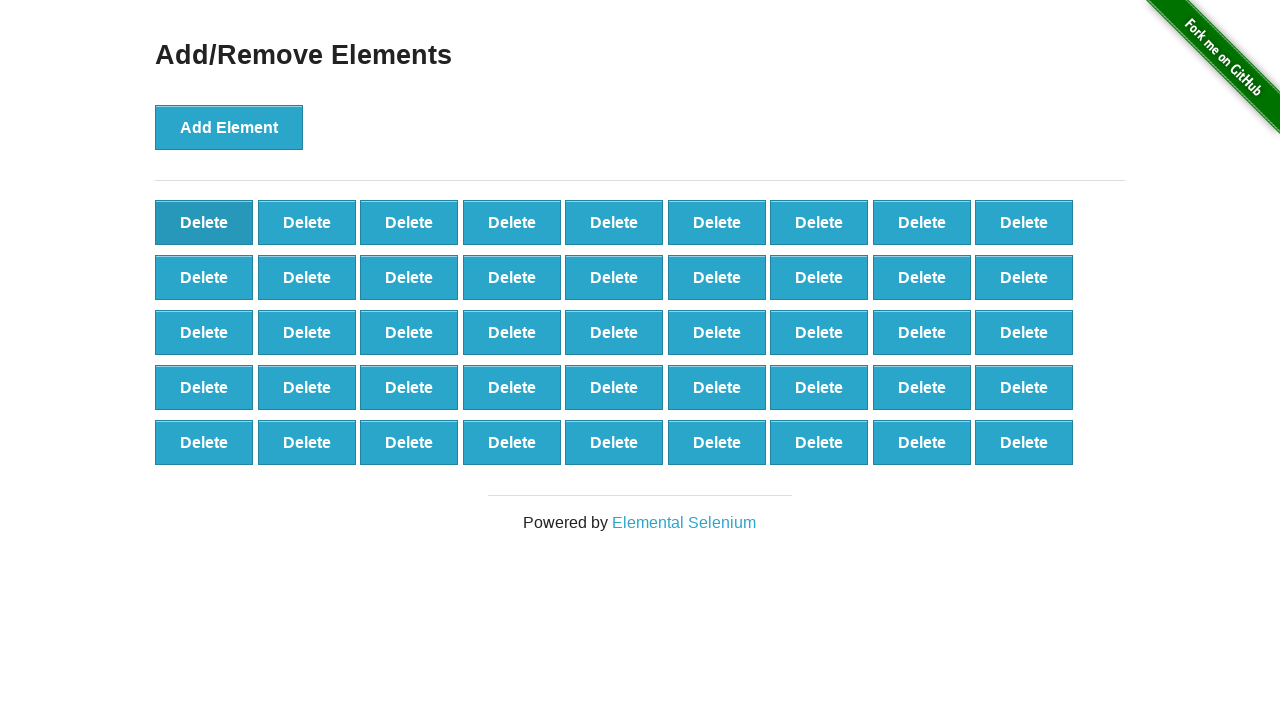

Clicked delete button (iteration 26/50) at (204, 222) on [onclick='deleteElement()'] >> nth=0
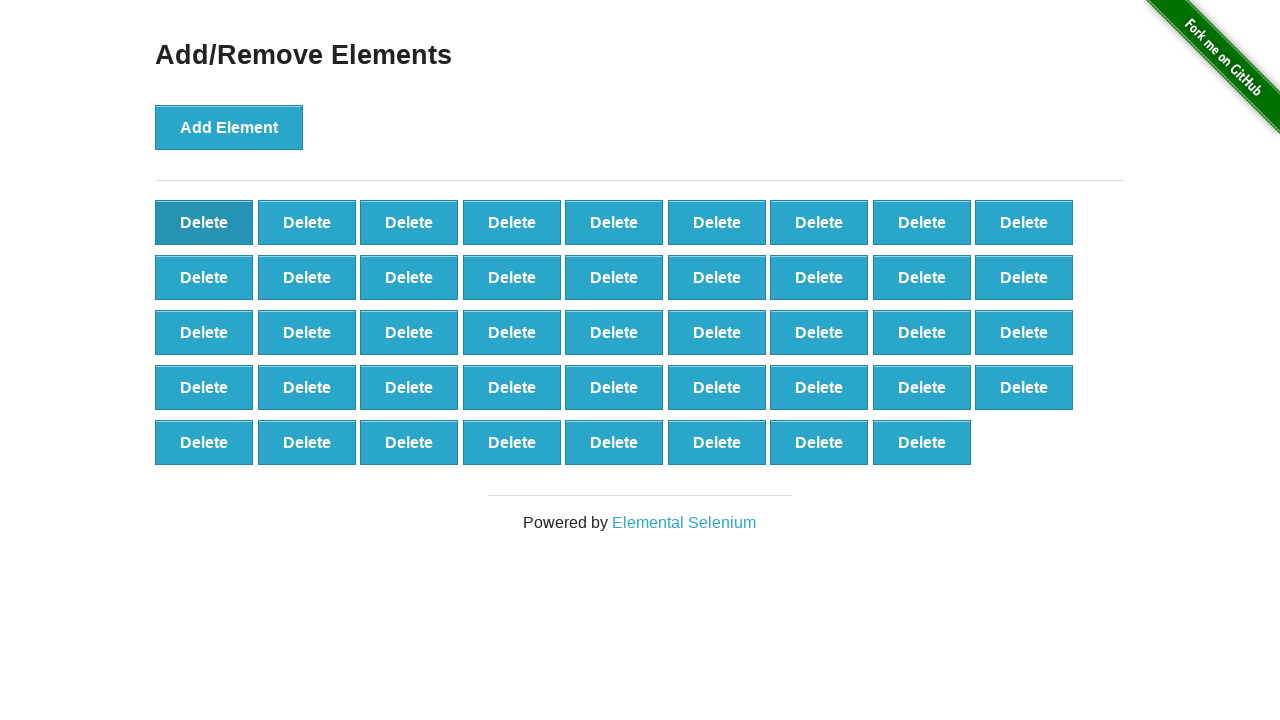

Clicked delete button (iteration 27/50) at (204, 222) on [onclick='deleteElement()'] >> nth=0
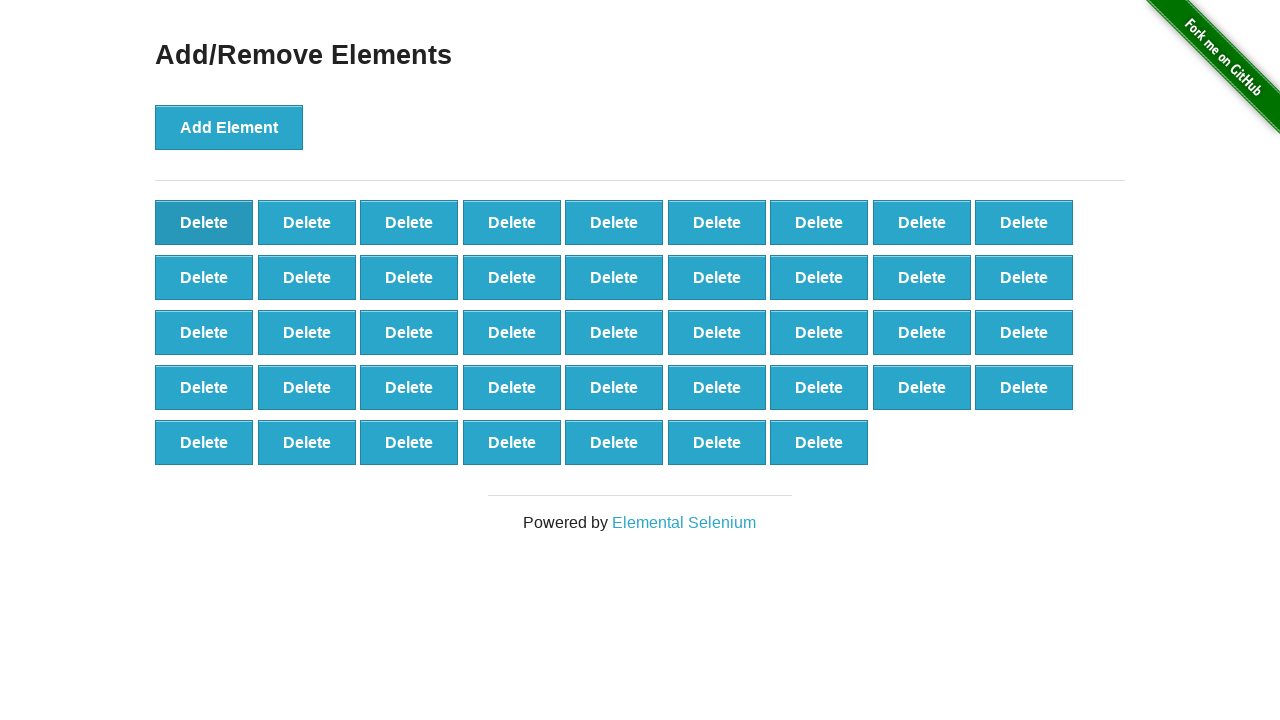

Clicked delete button (iteration 28/50) at (204, 222) on [onclick='deleteElement()'] >> nth=0
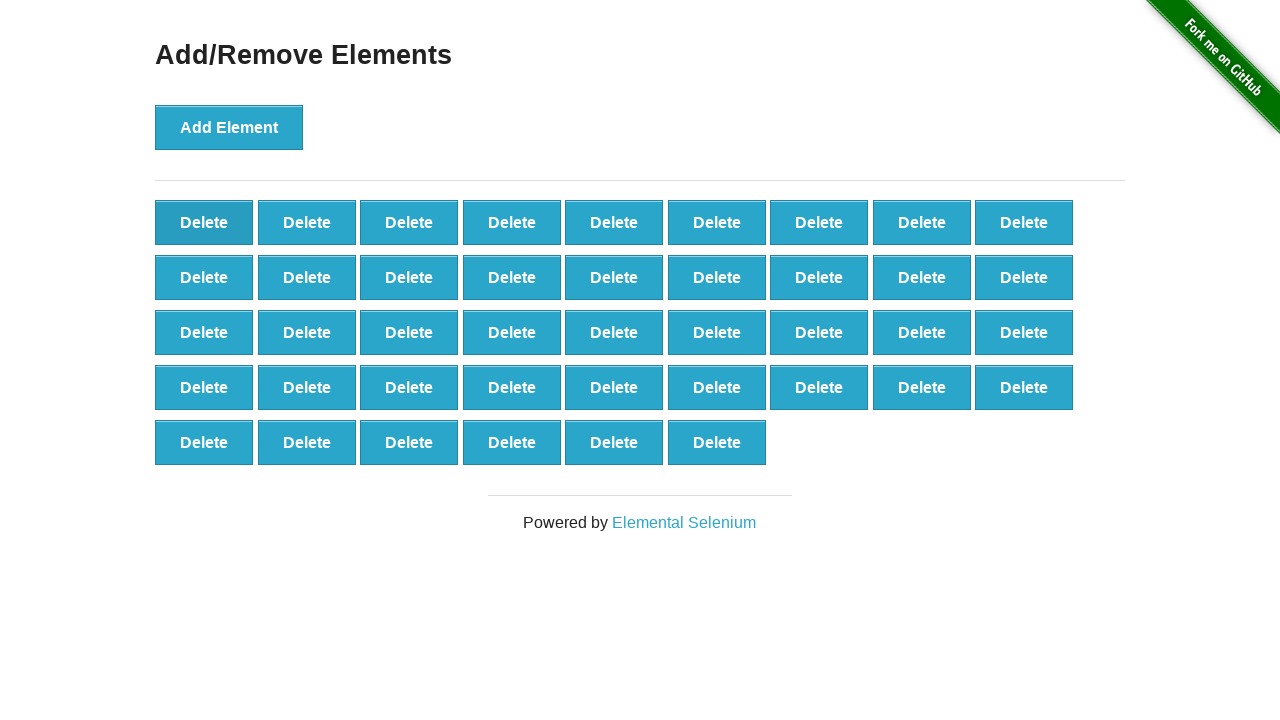

Clicked delete button (iteration 29/50) at (204, 222) on [onclick='deleteElement()'] >> nth=0
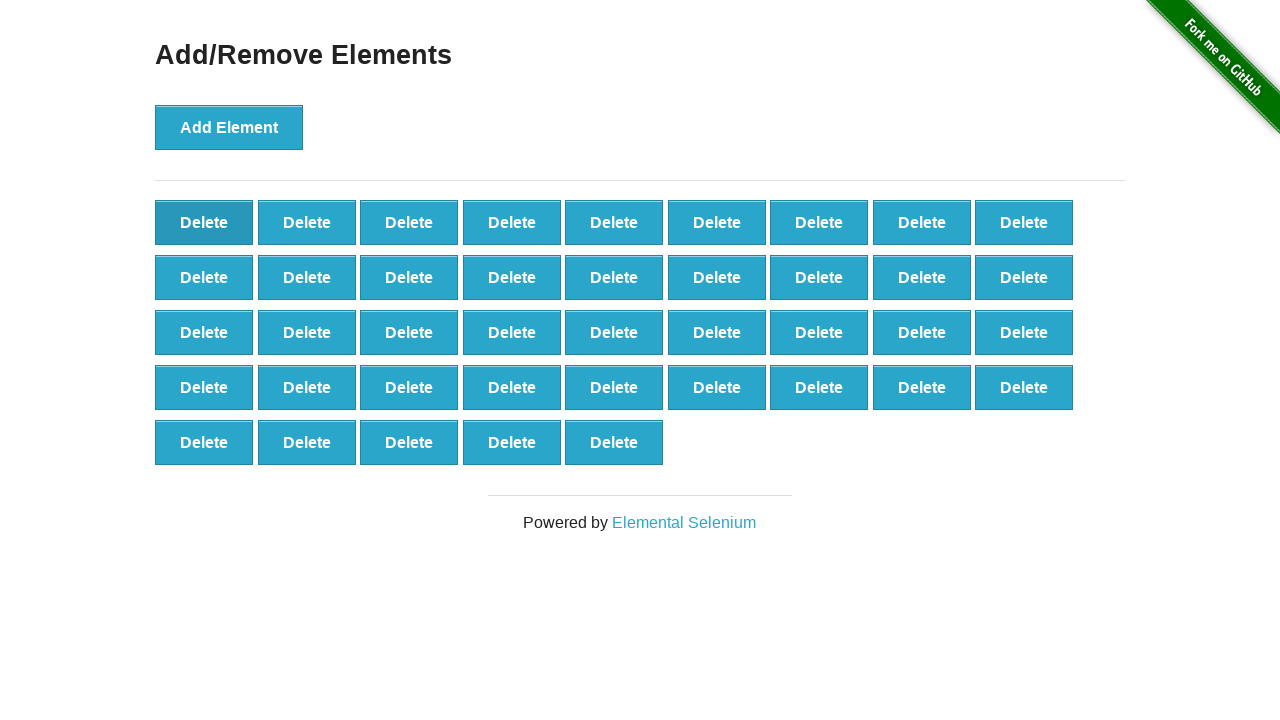

Clicked delete button (iteration 30/50) at (204, 222) on [onclick='deleteElement()'] >> nth=0
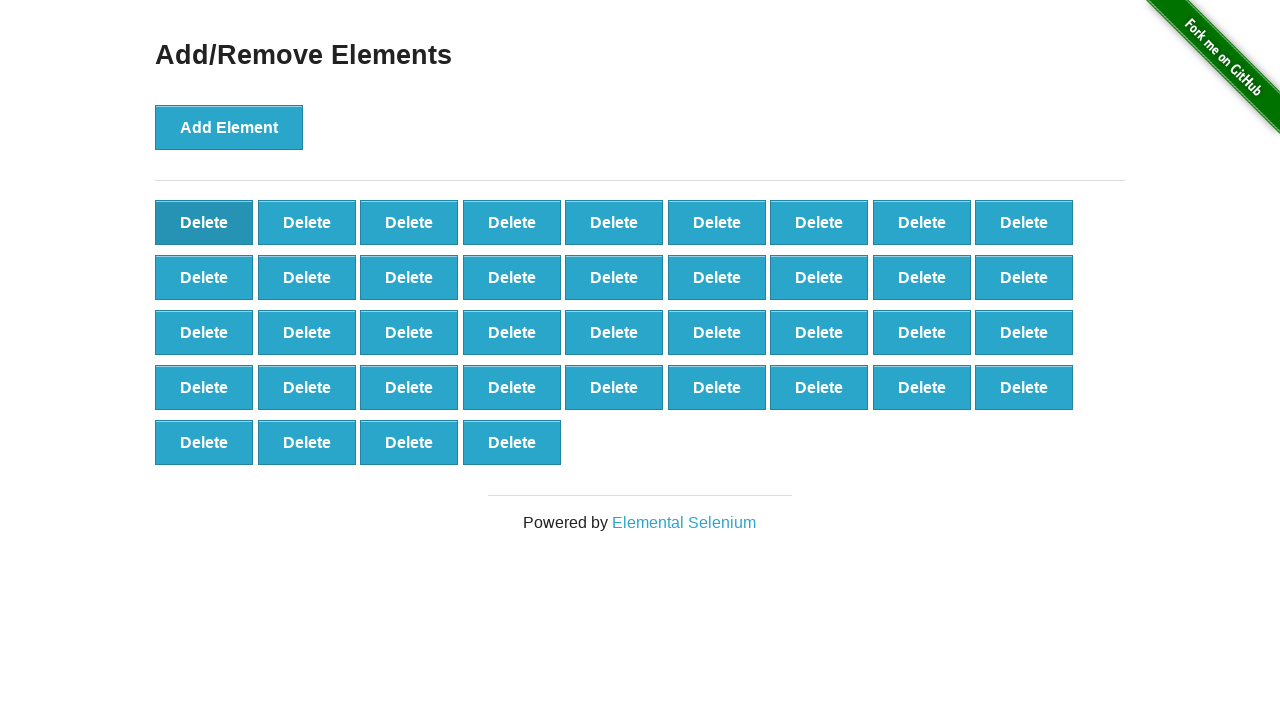

Clicked delete button (iteration 31/50) at (204, 222) on [onclick='deleteElement()'] >> nth=0
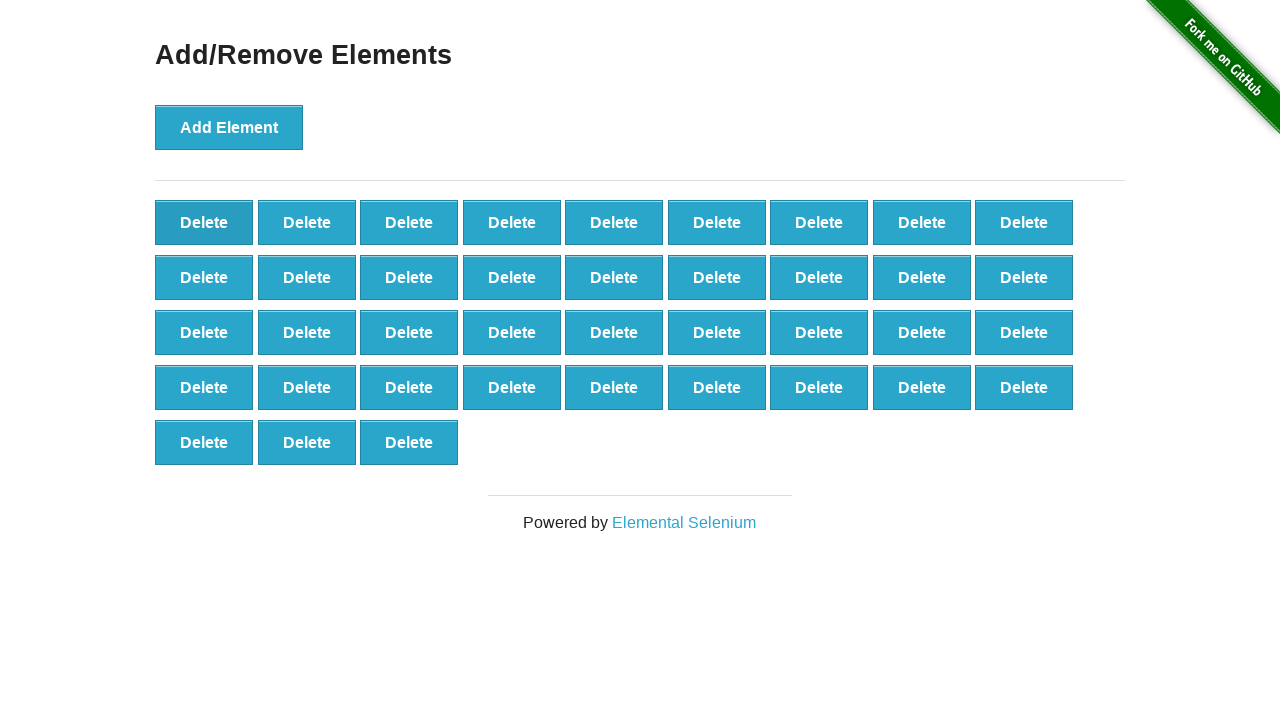

Clicked delete button (iteration 32/50) at (204, 222) on [onclick='deleteElement()'] >> nth=0
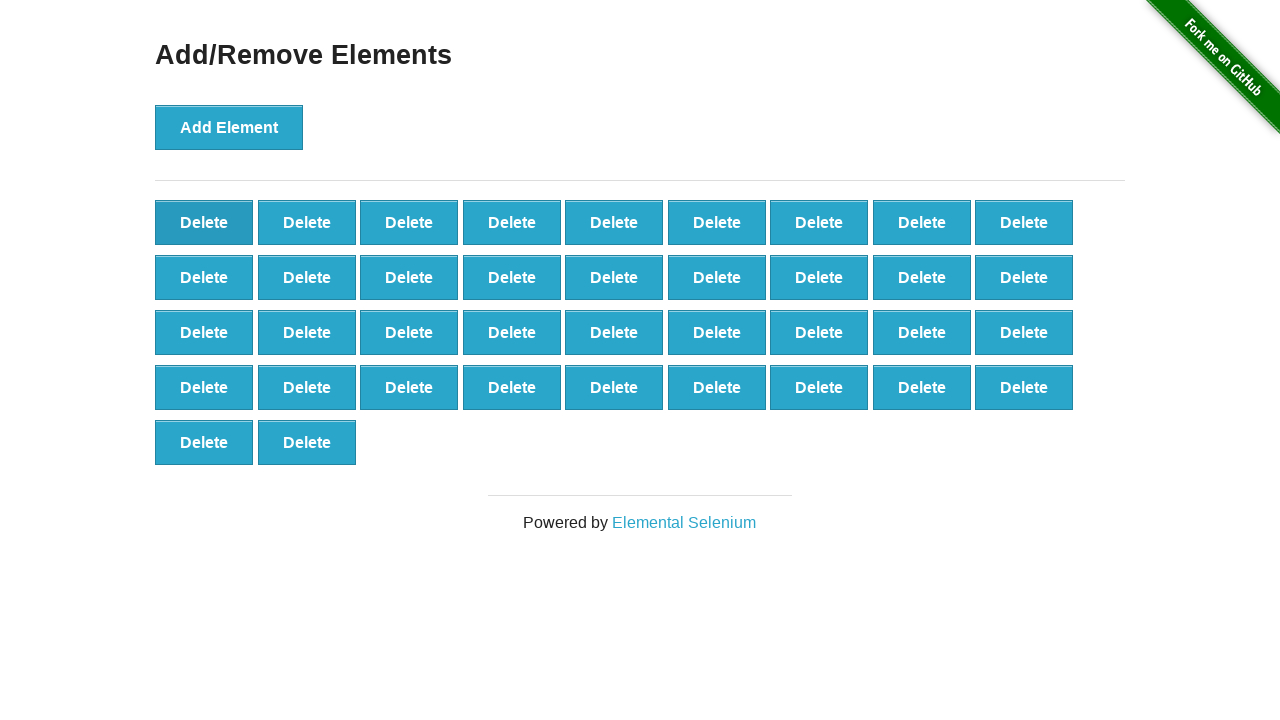

Clicked delete button (iteration 33/50) at (204, 222) on [onclick='deleteElement()'] >> nth=0
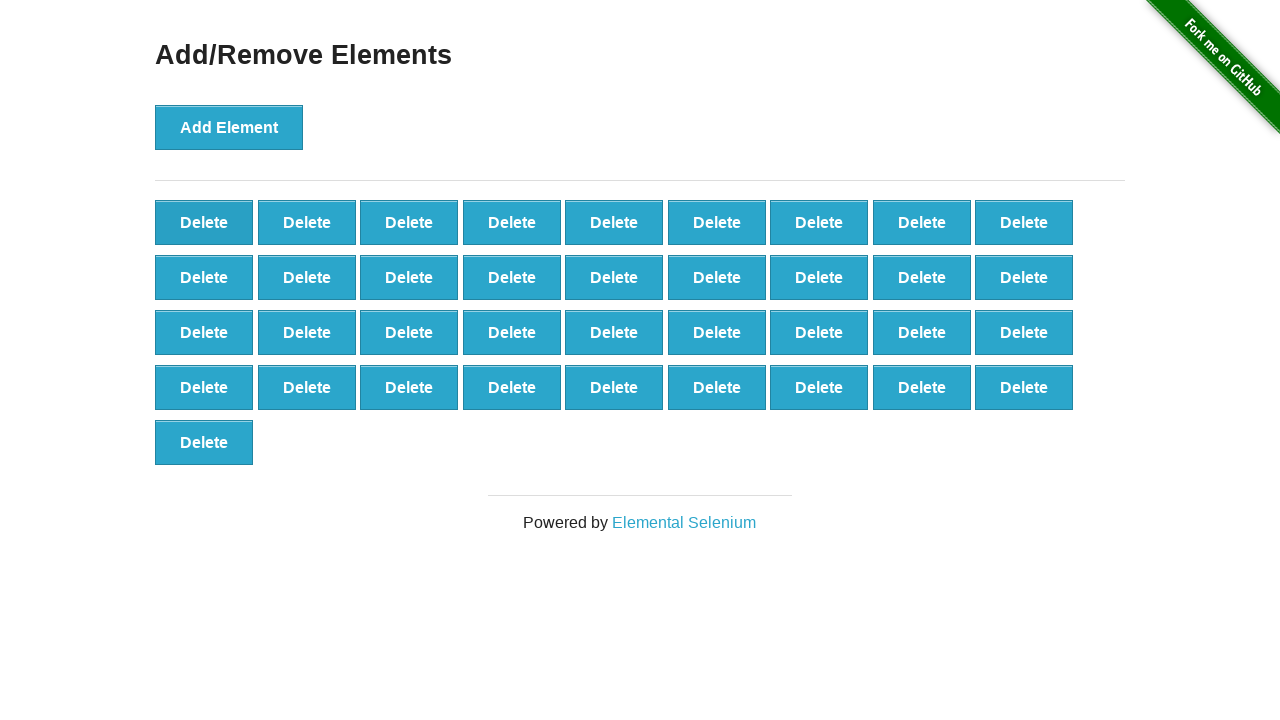

Clicked delete button (iteration 34/50) at (204, 222) on [onclick='deleteElement()'] >> nth=0
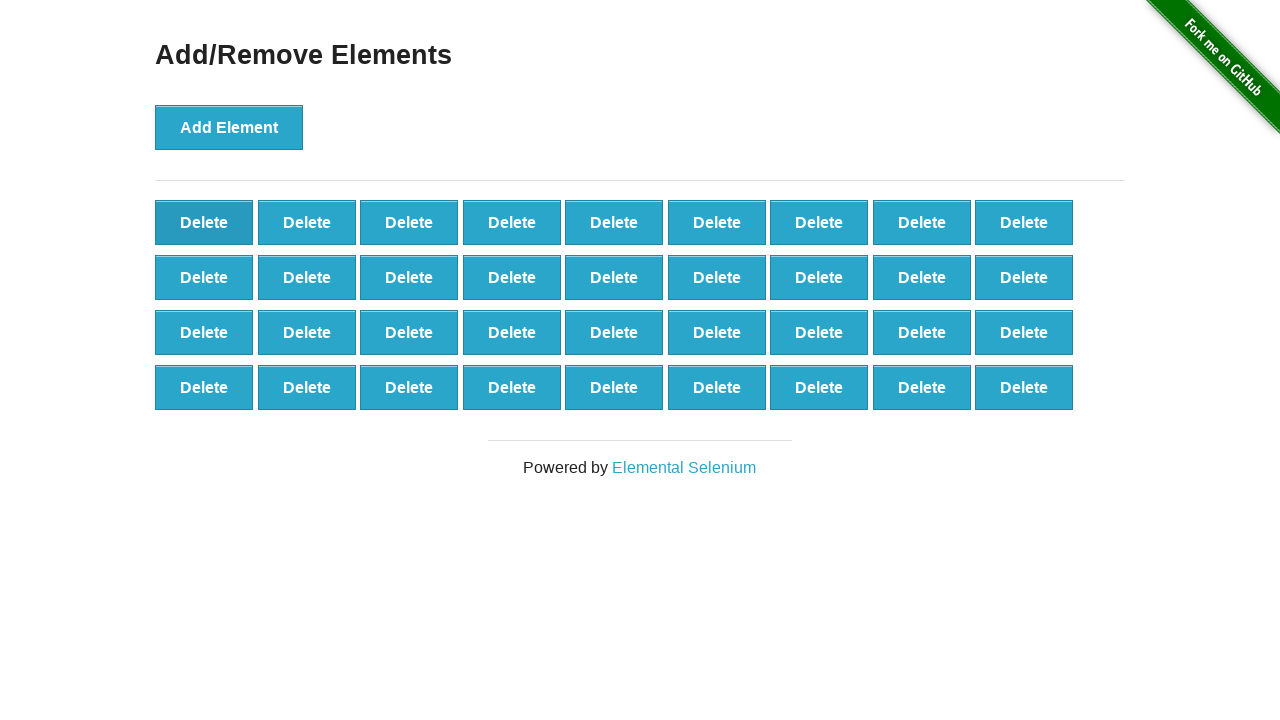

Clicked delete button (iteration 35/50) at (204, 222) on [onclick='deleteElement()'] >> nth=0
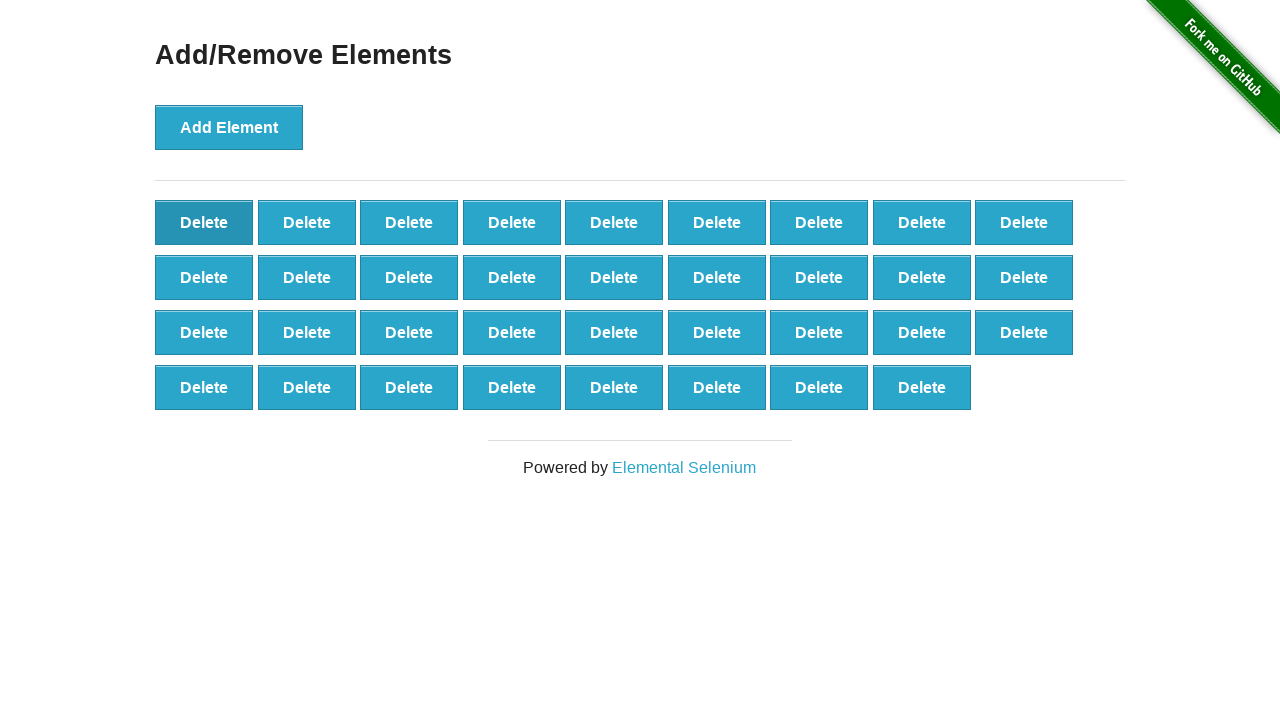

Clicked delete button (iteration 36/50) at (204, 222) on [onclick='deleteElement()'] >> nth=0
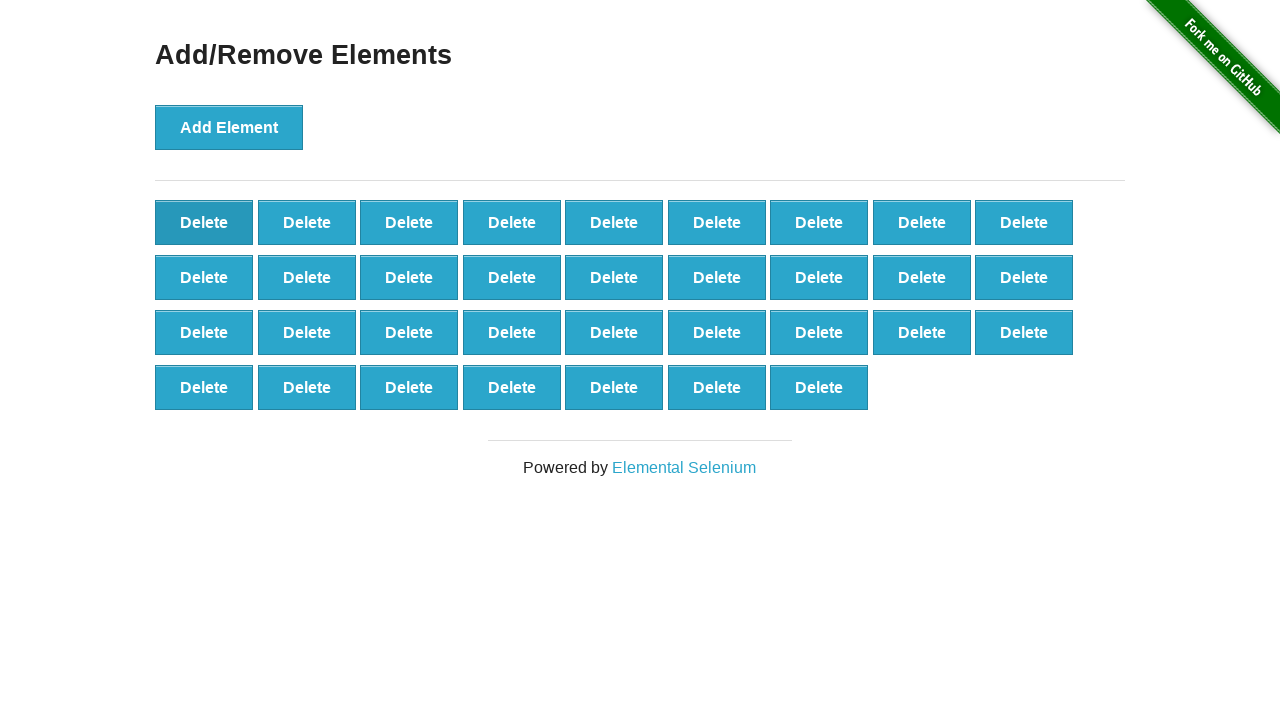

Clicked delete button (iteration 37/50) at (204, 222) on [onclick='deleteElement()'] >> nth=0
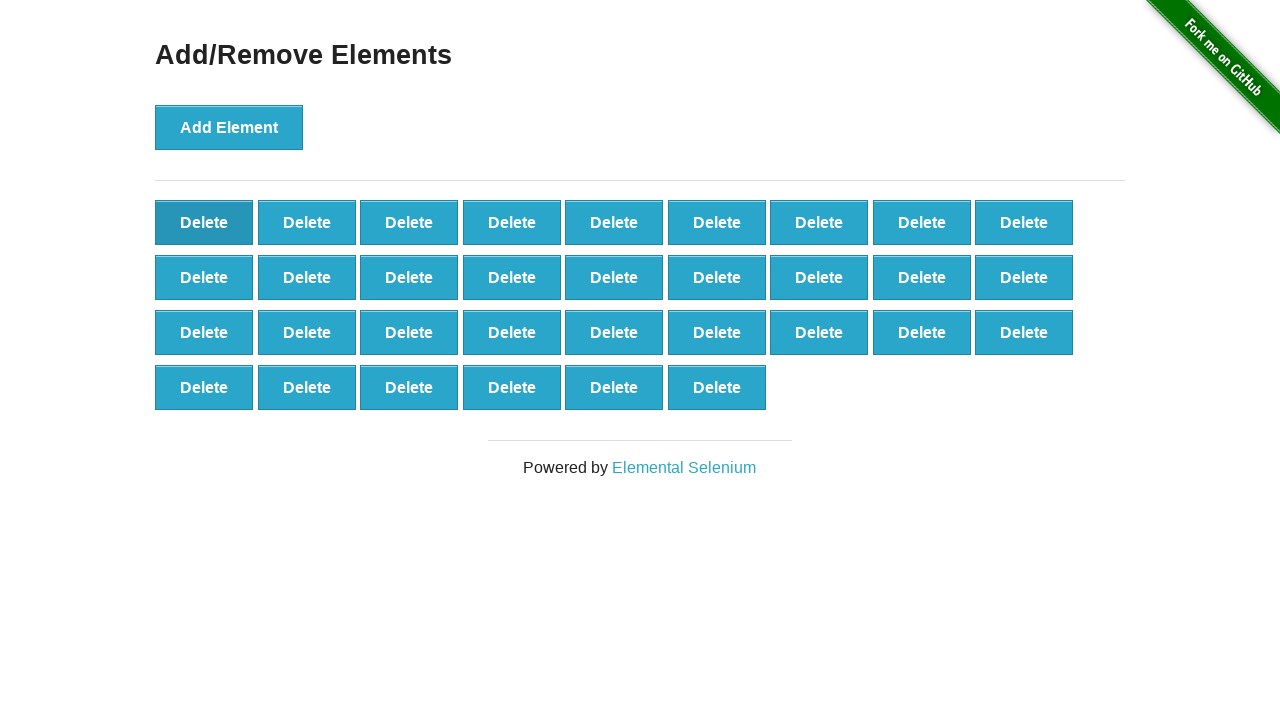

Clicked delete button (iteration 38/50) at (204, 222) on [onclick='deleteElement()'] >> nth=0
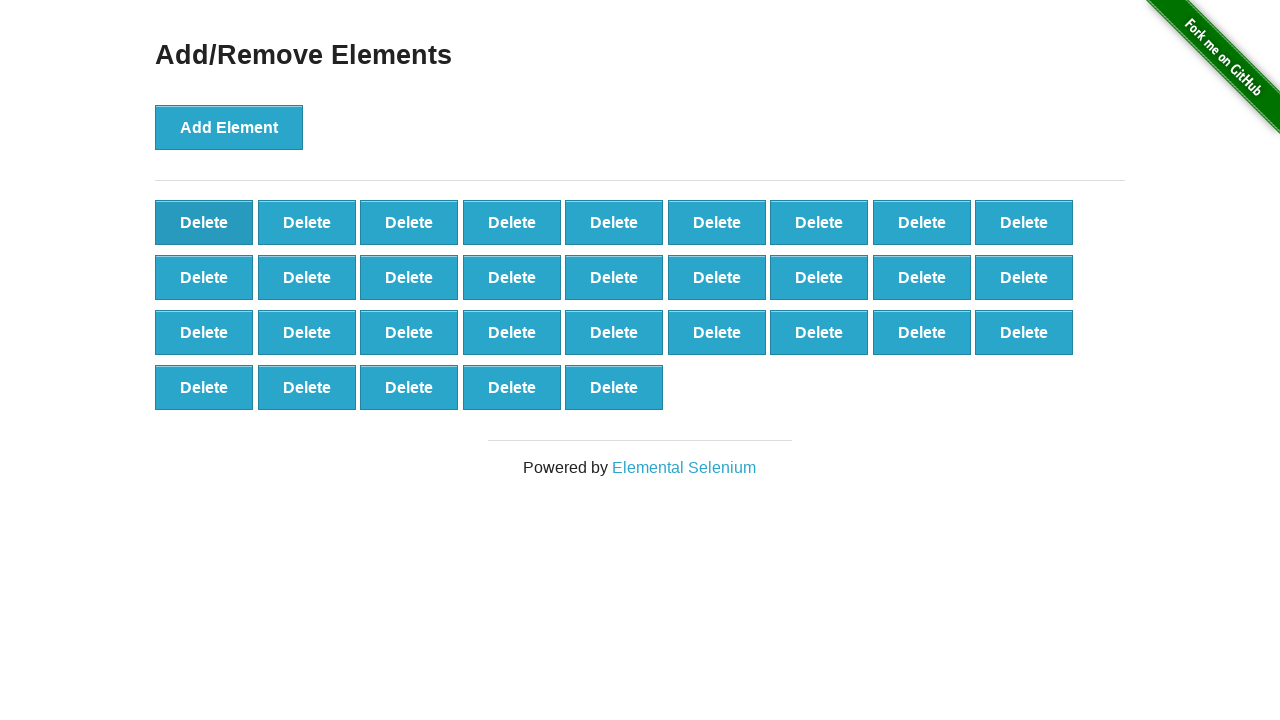

Clicked delete button (iteration 39/50) at (204, 222) on [onclick='deleteElement()'] >> nth=0
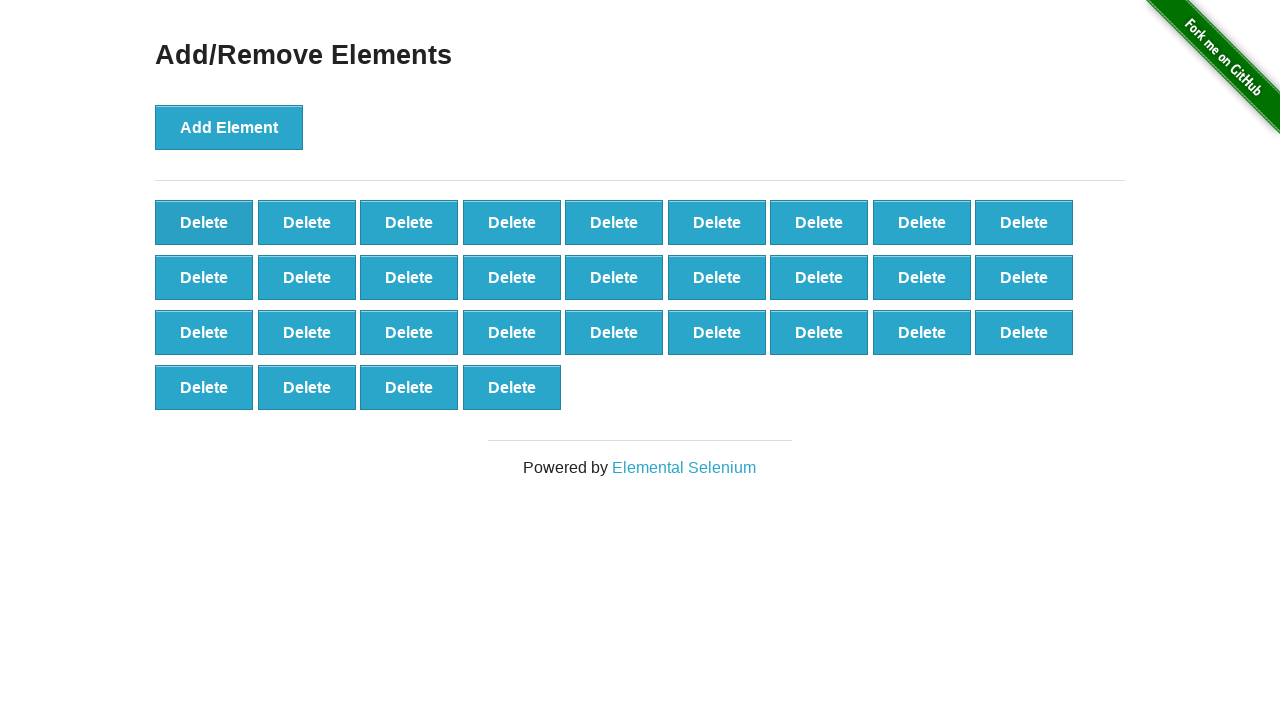

Clicked delete button (iteration 40/50) at (204, 222) on [onclick='deleteElement()'] >> nth=0
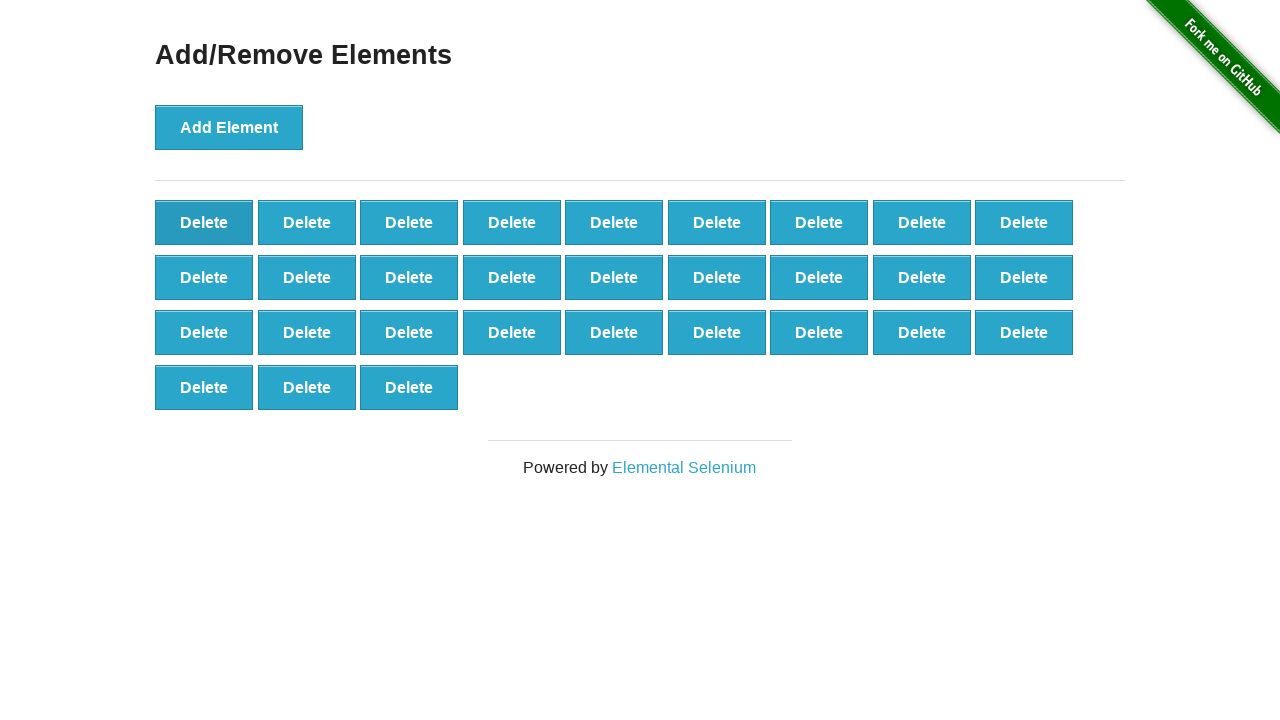

Clicked delete button (iteration 41/50) at (204, 222) on [onclick='deleteElement()'] >> nth=0
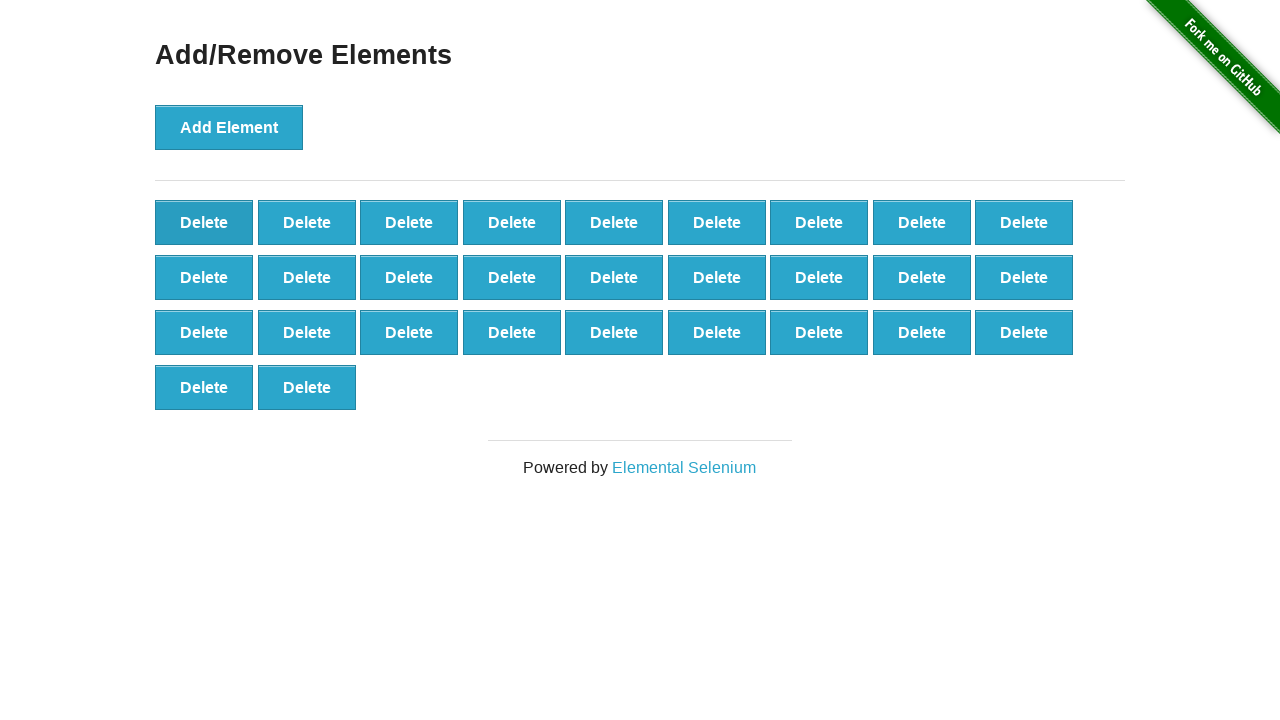

Clicked delete button (iteration 42/50) at (204, 222) on [onclick='deleteElement()'] >> nth=0
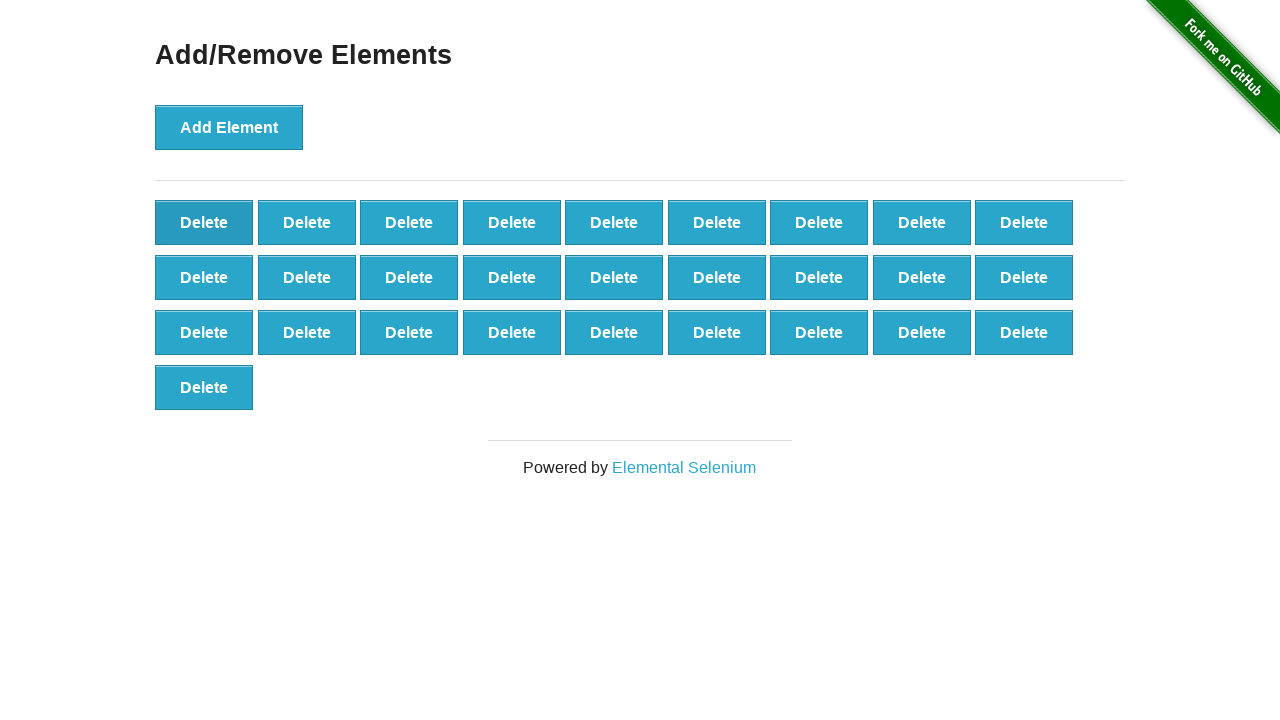

Clicked delete button (iteration 43/50) at (204, 222) on [onclick='deleteElement()'] >> nth=0
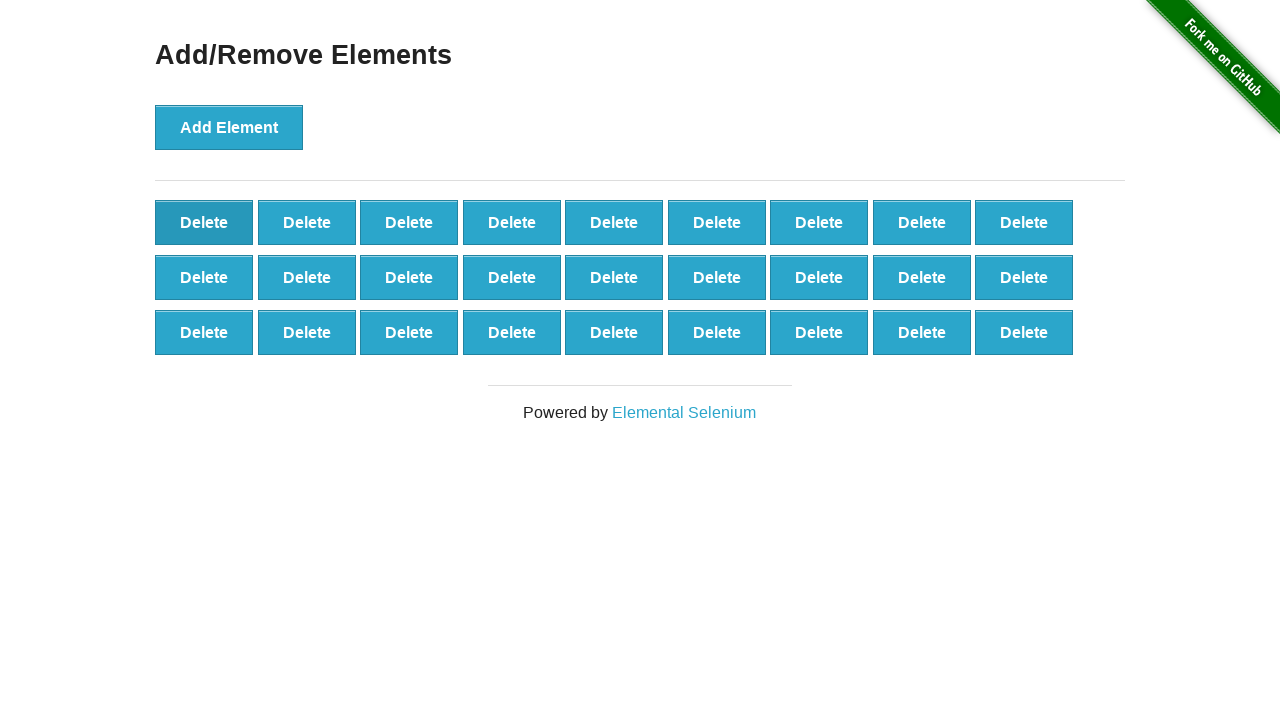

Clicked delete button (iteration 44/50) at (204, 222) on [onclick='deleteElement()'] >> nth=0
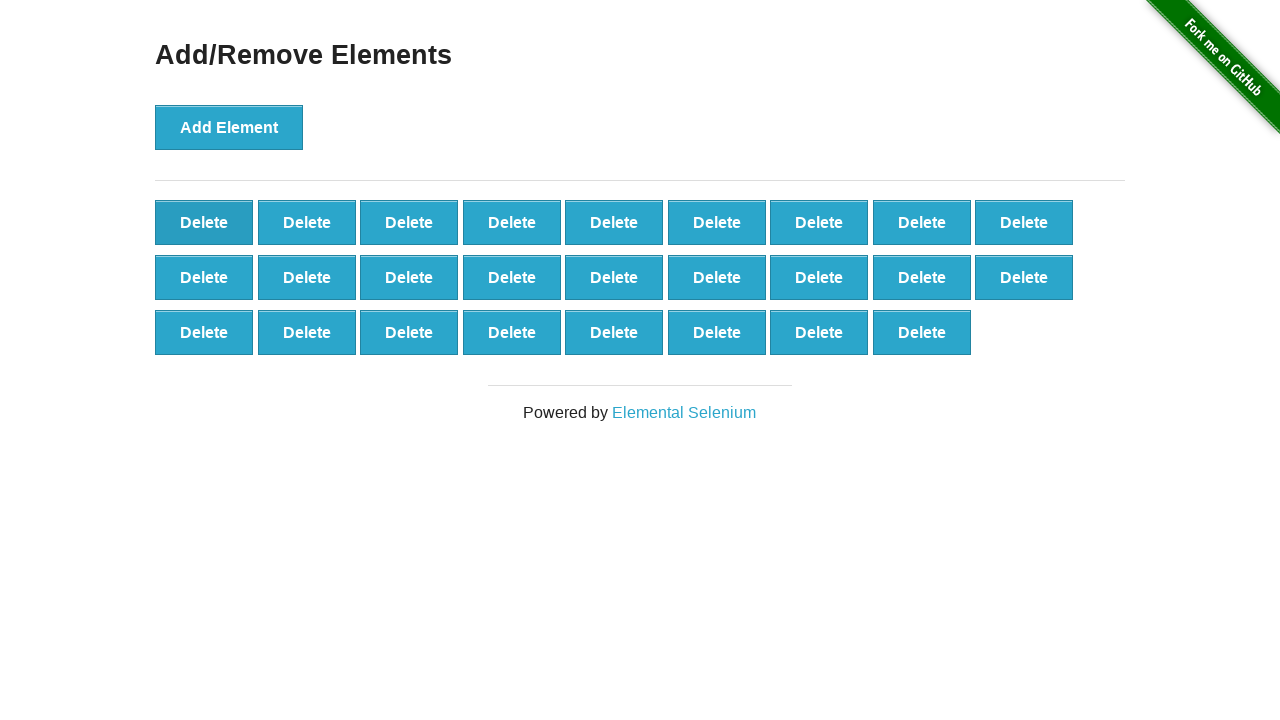

Clicked delete button (iteration 45/50) at (204, 222) on [onclick='deleteElement()'] >> nth=0
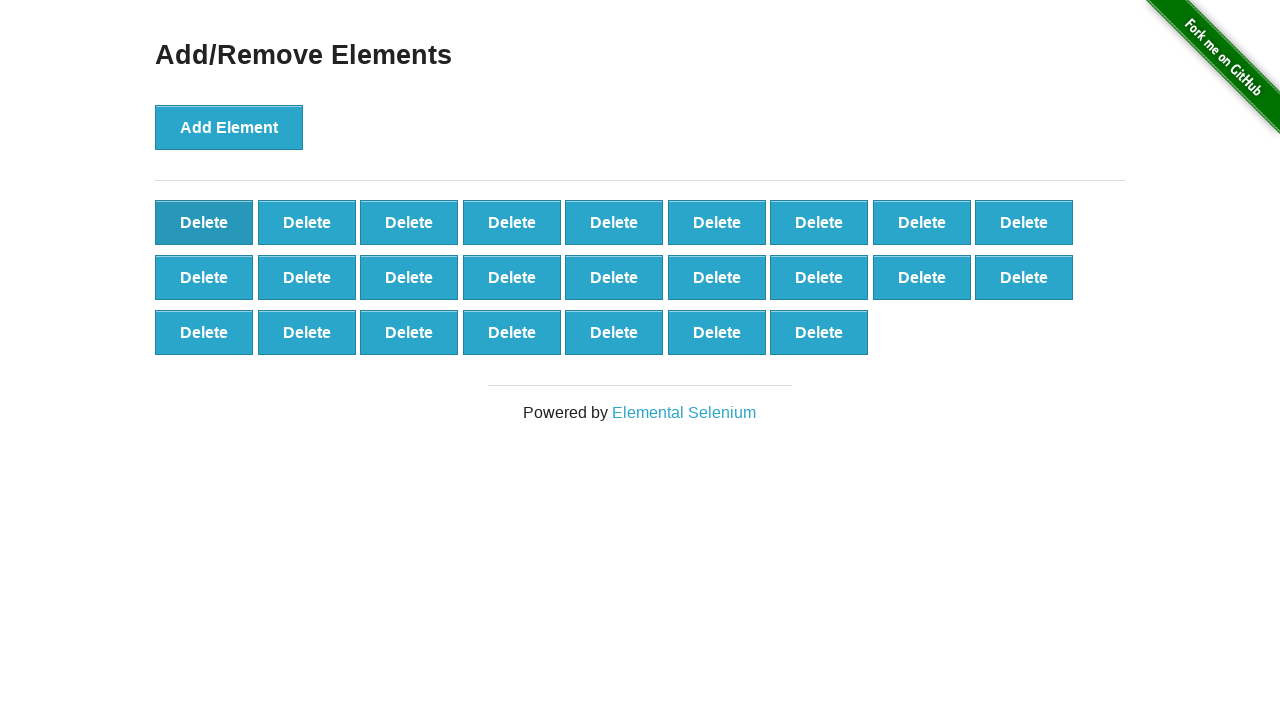

Clicked delete button (iteration 46/50) at (204, 222) on [onclick='deleteElement()'] >> nth=0
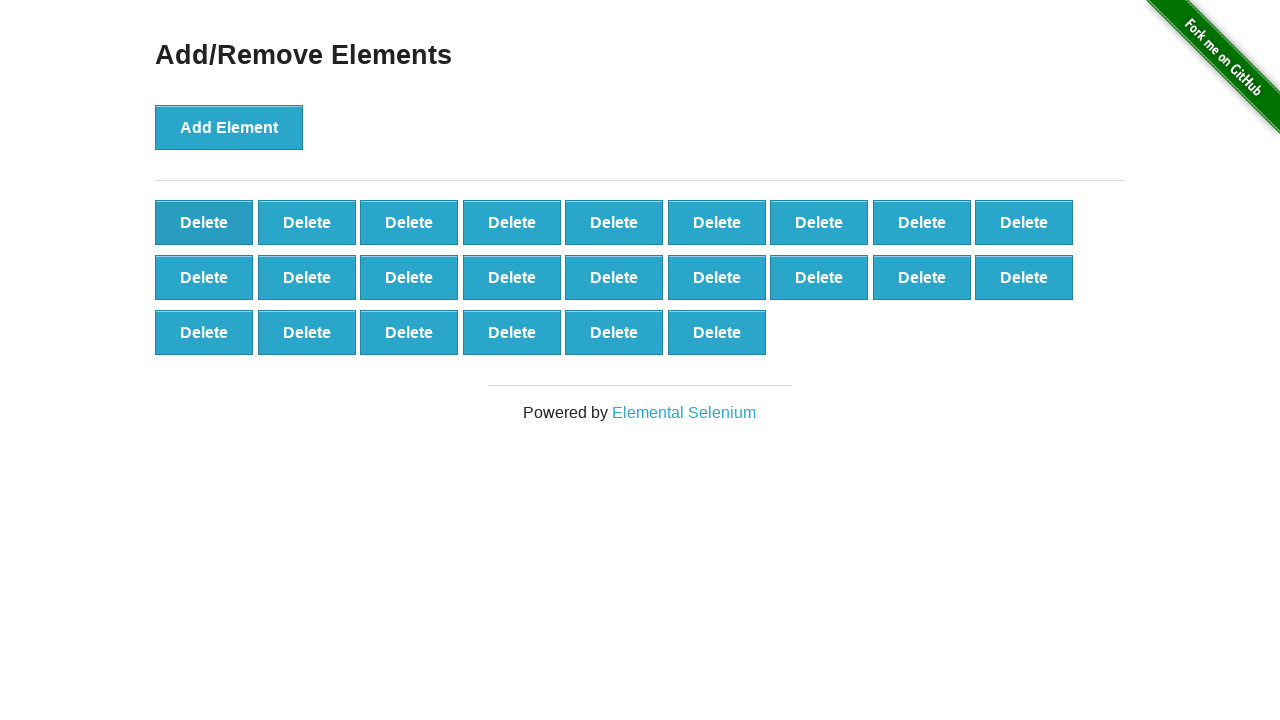

Clicked delete button (iteration 47/50) at (204, 222) on [onclick='deleteElement()'] >> nth=0
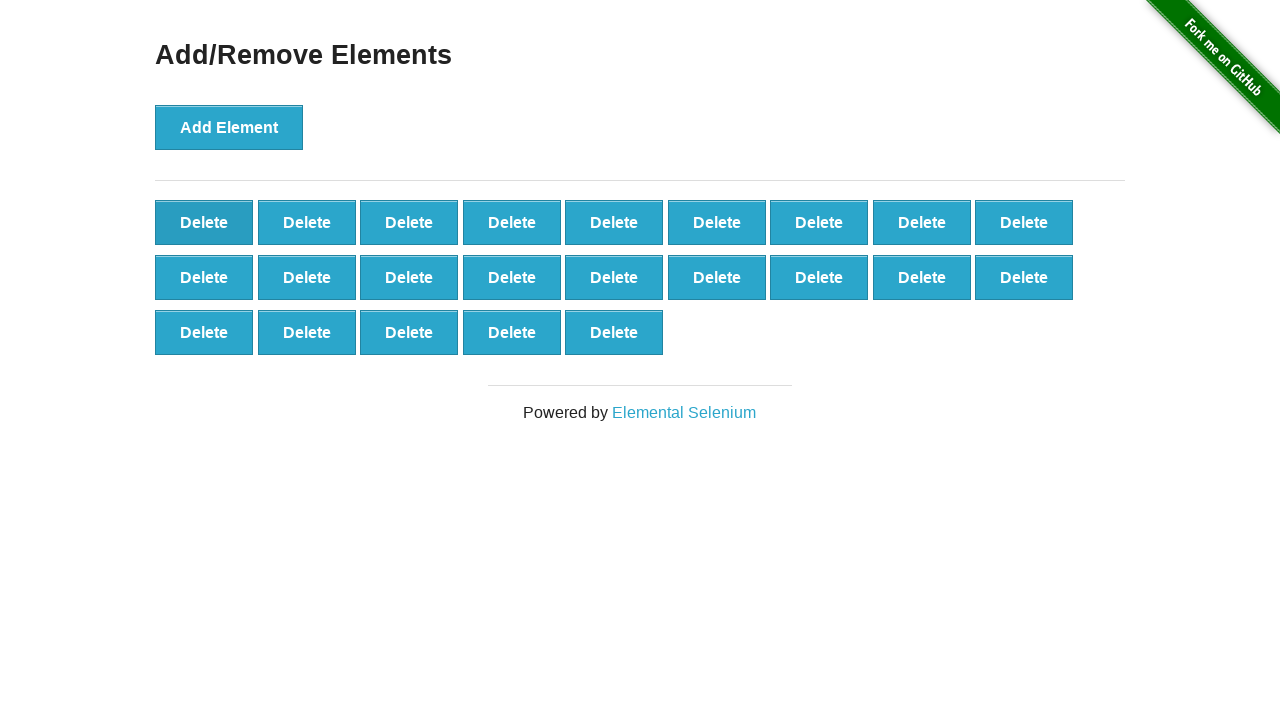

Clicked delete button (iteration 48/50) at (204, 222) on [onclick='deleteElement()'] >> nth=0
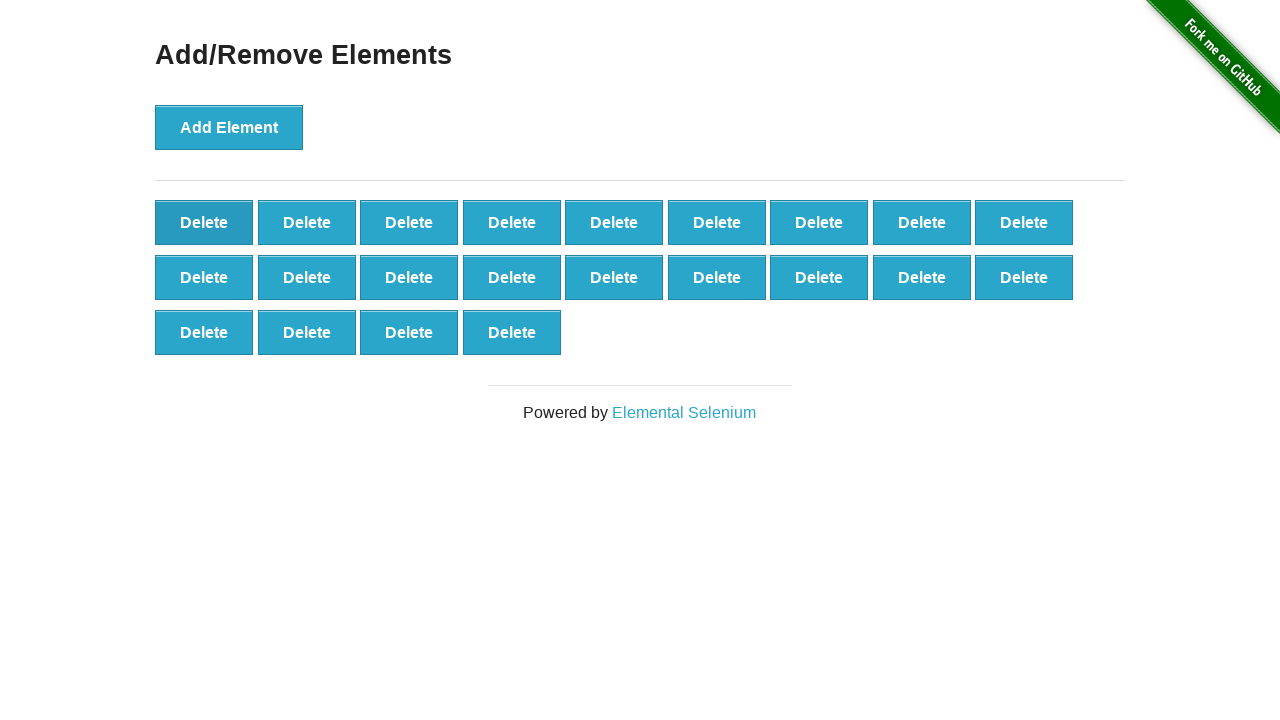

Clicked delete button (iteration 49/50) at (204, 222) on [onclick='deleteElement()'] >> nth=0
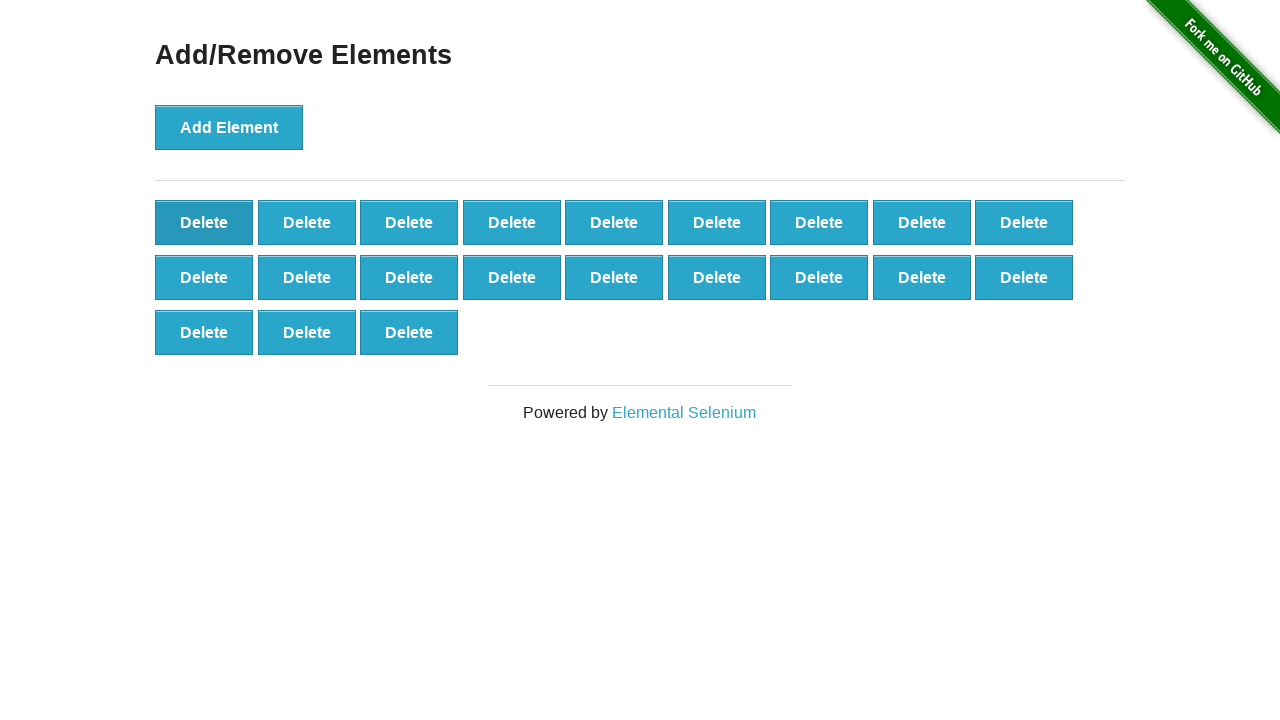

Clicked delete button (iteration 50/50) at (204, 222) on [onclick='deleteElement()'] >> nth=0
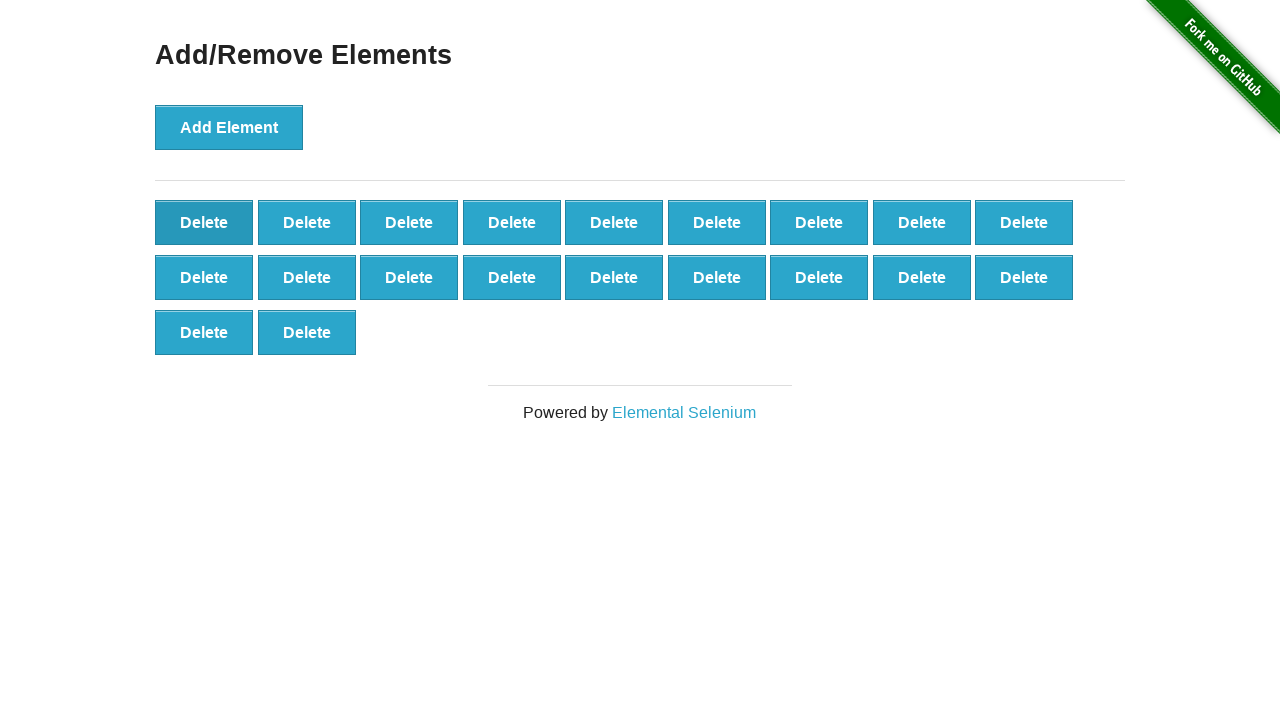

Counted 20 delete buttons after removal
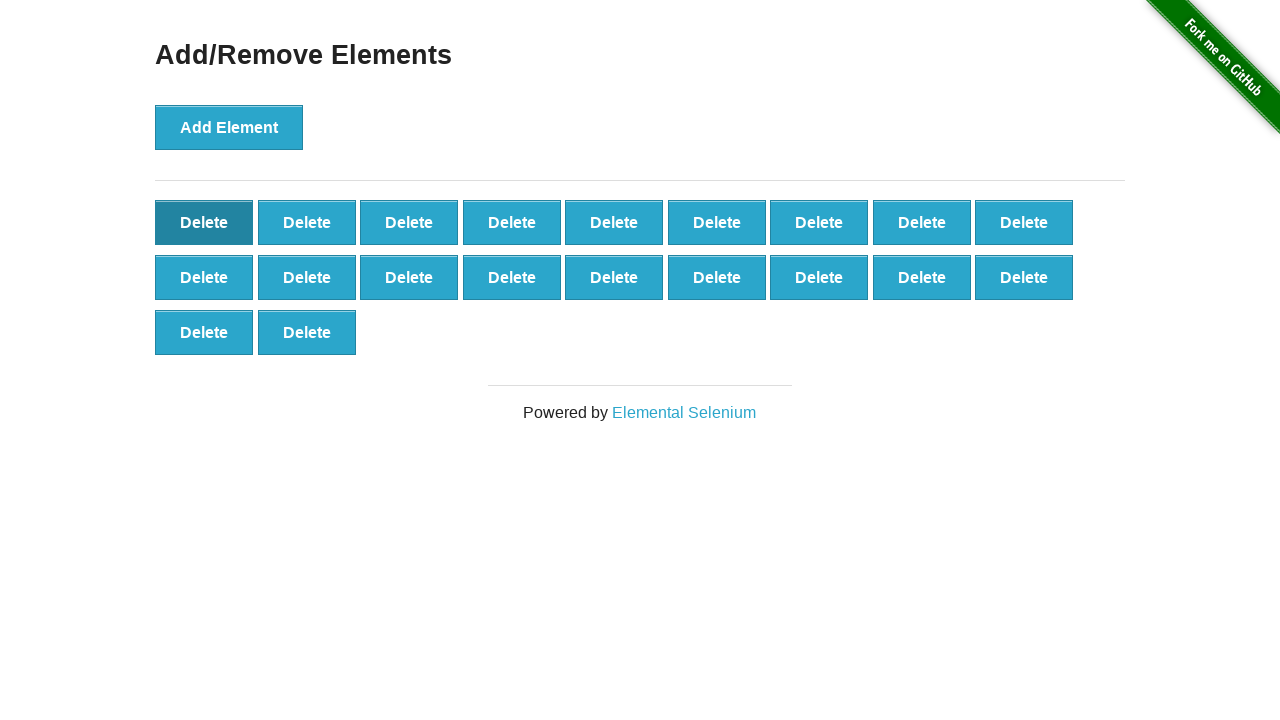

Validation passed: 20 buttons remain as expected
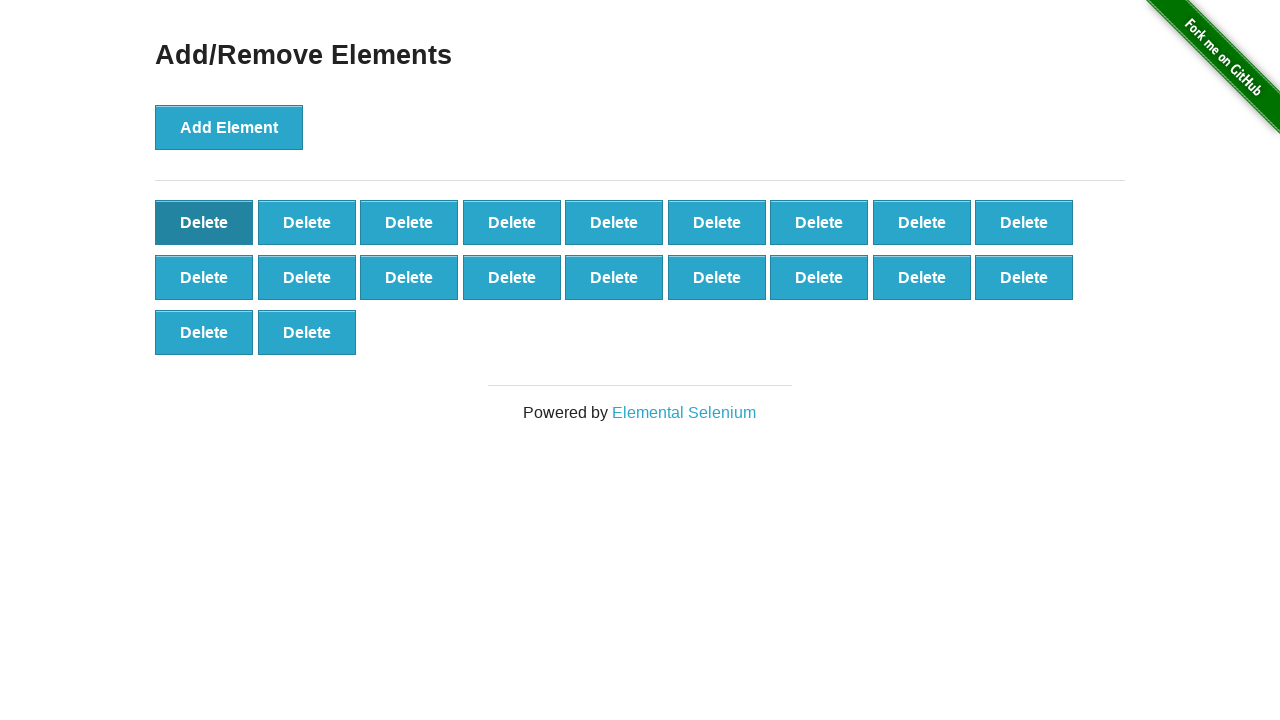

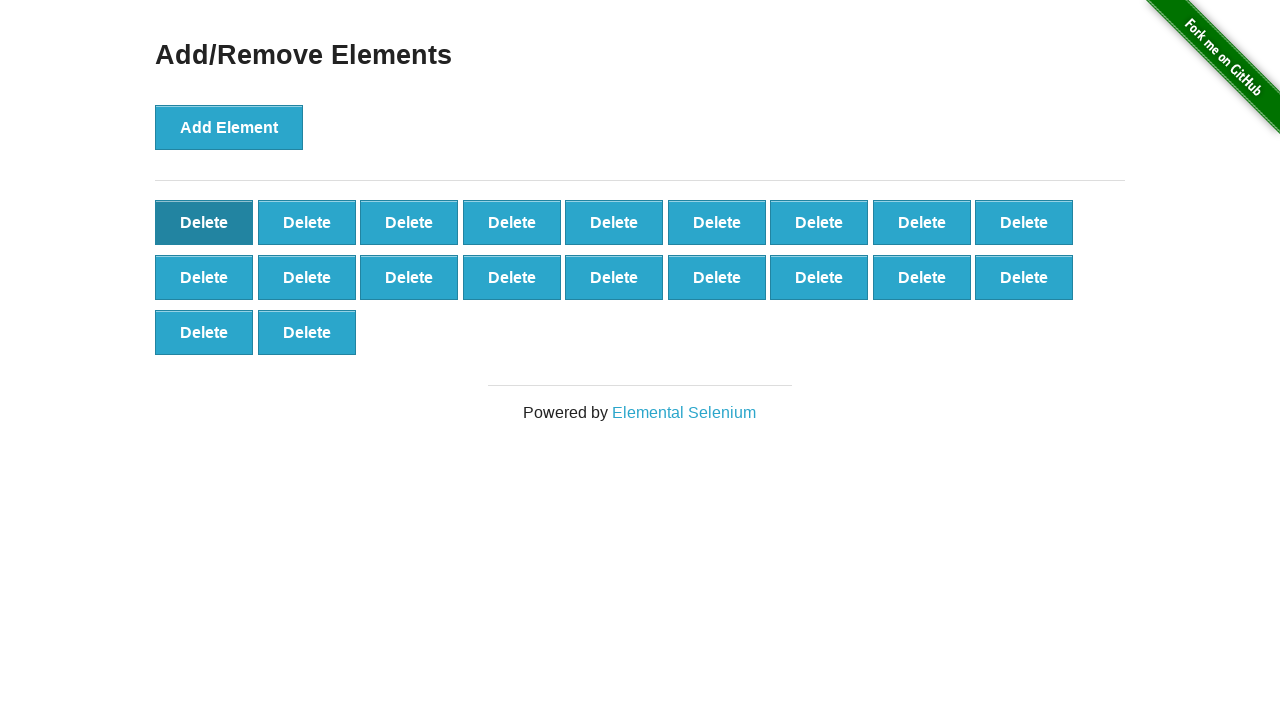